Tests filling a large form by entering text into all input fields and submitting the form

Starting URL: http://suninjuly.github.io/huge_form.html

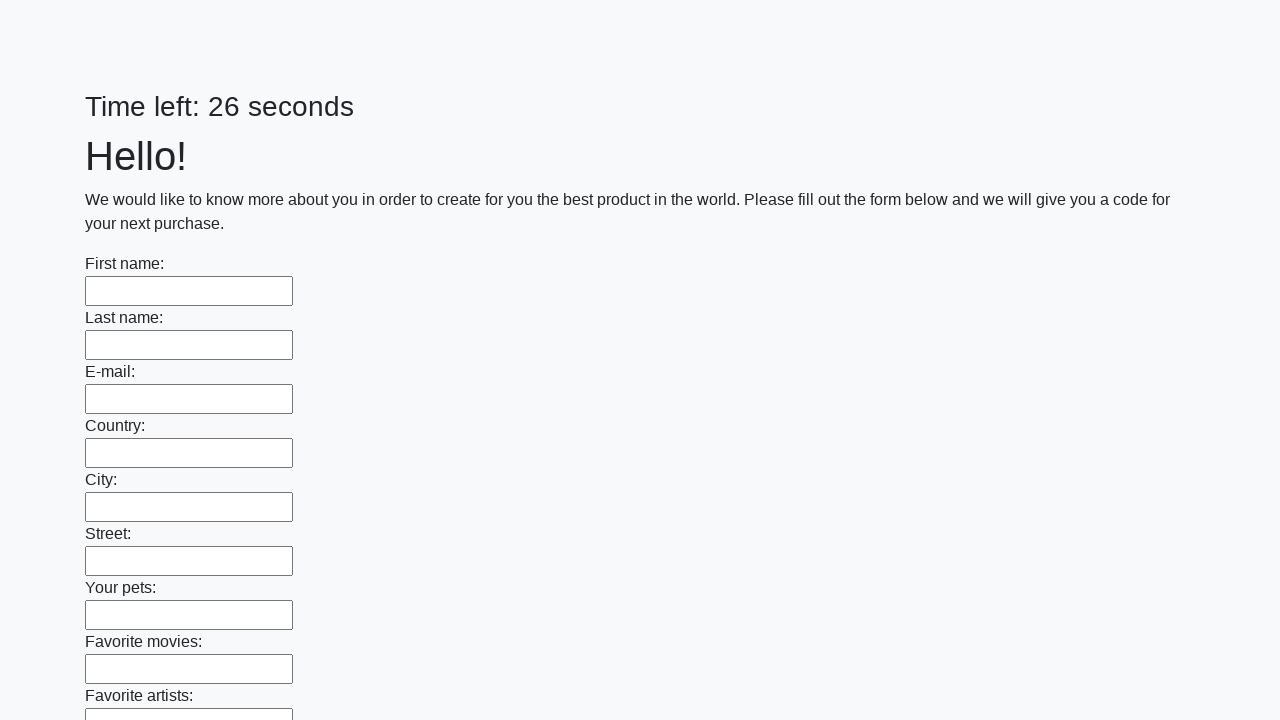

Located all input fields on the huge form
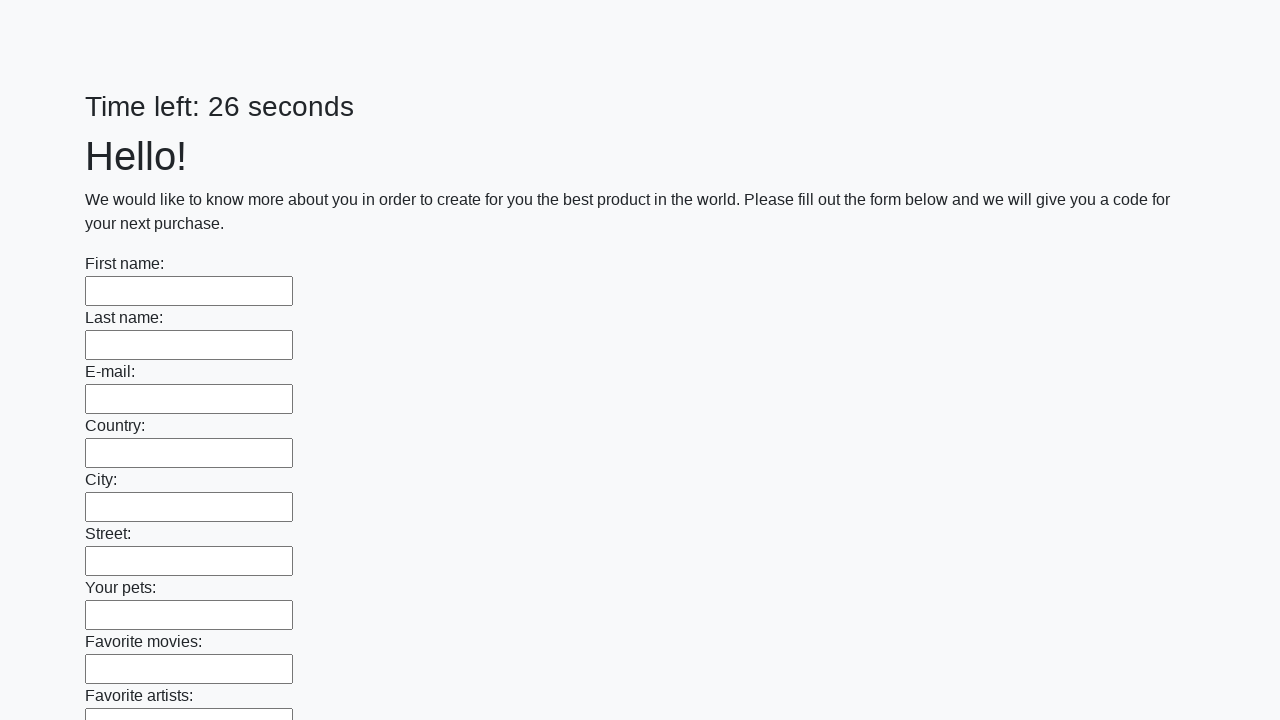

Filled input field with 'koko' on input >> nth=0
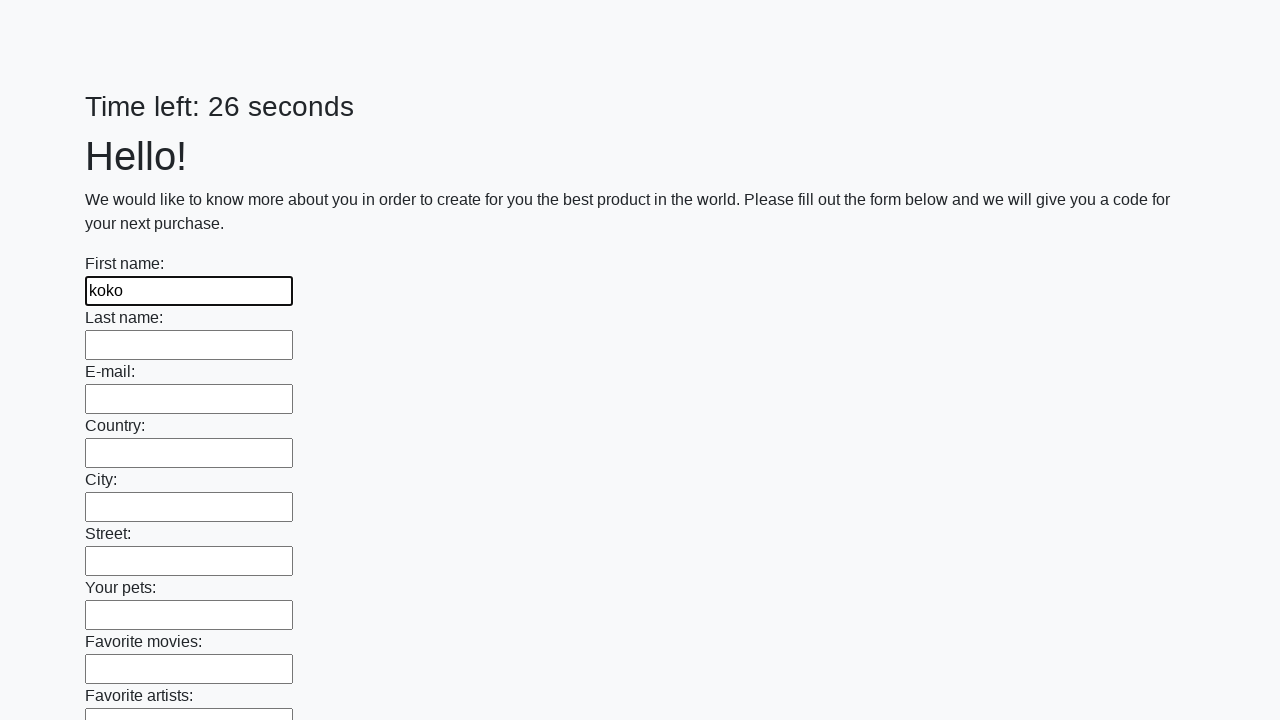

Filled input field with 'koko' on input >> nth=1
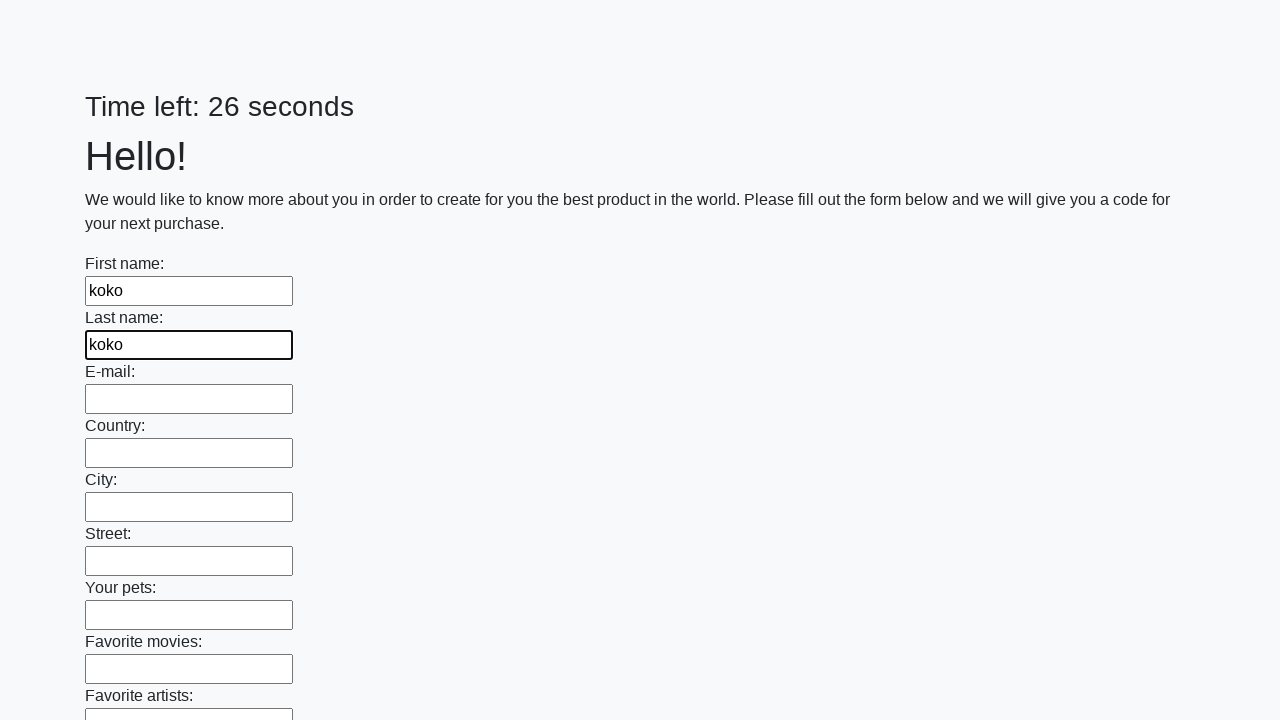

Filled input field with 'koko' on input >> nth=2
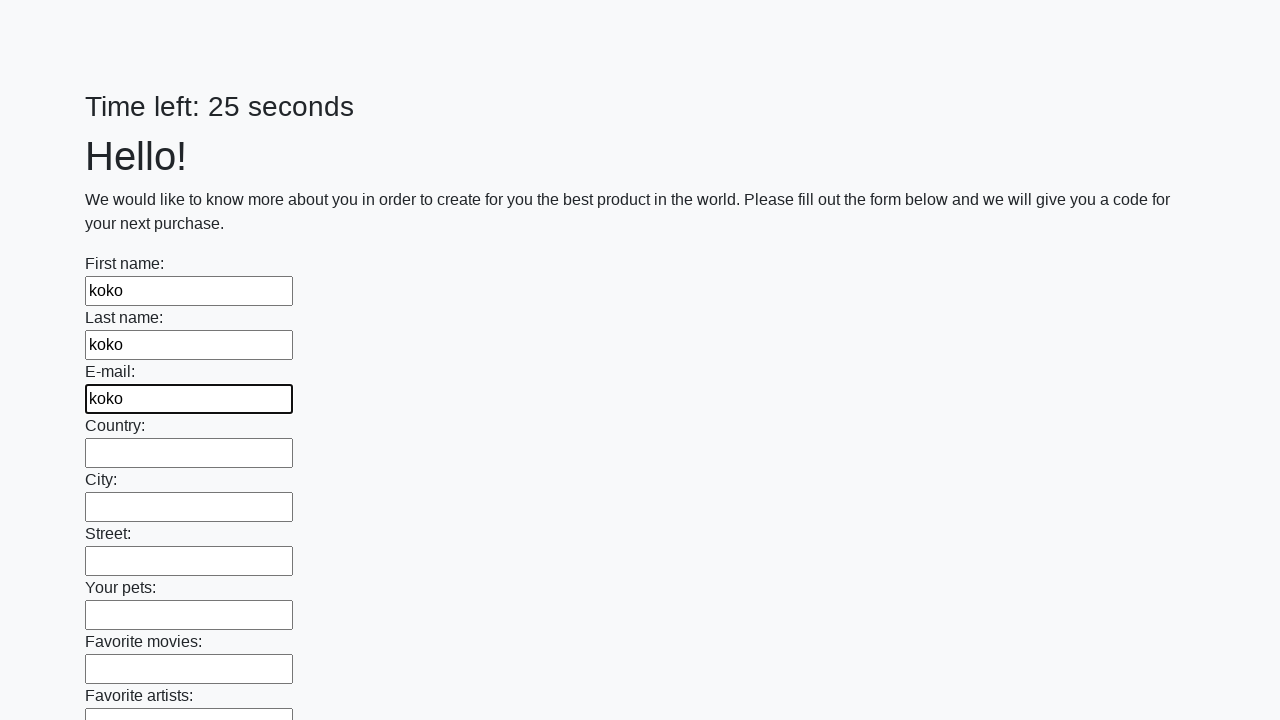

Filled input field with 'koko' on input >> nth=3
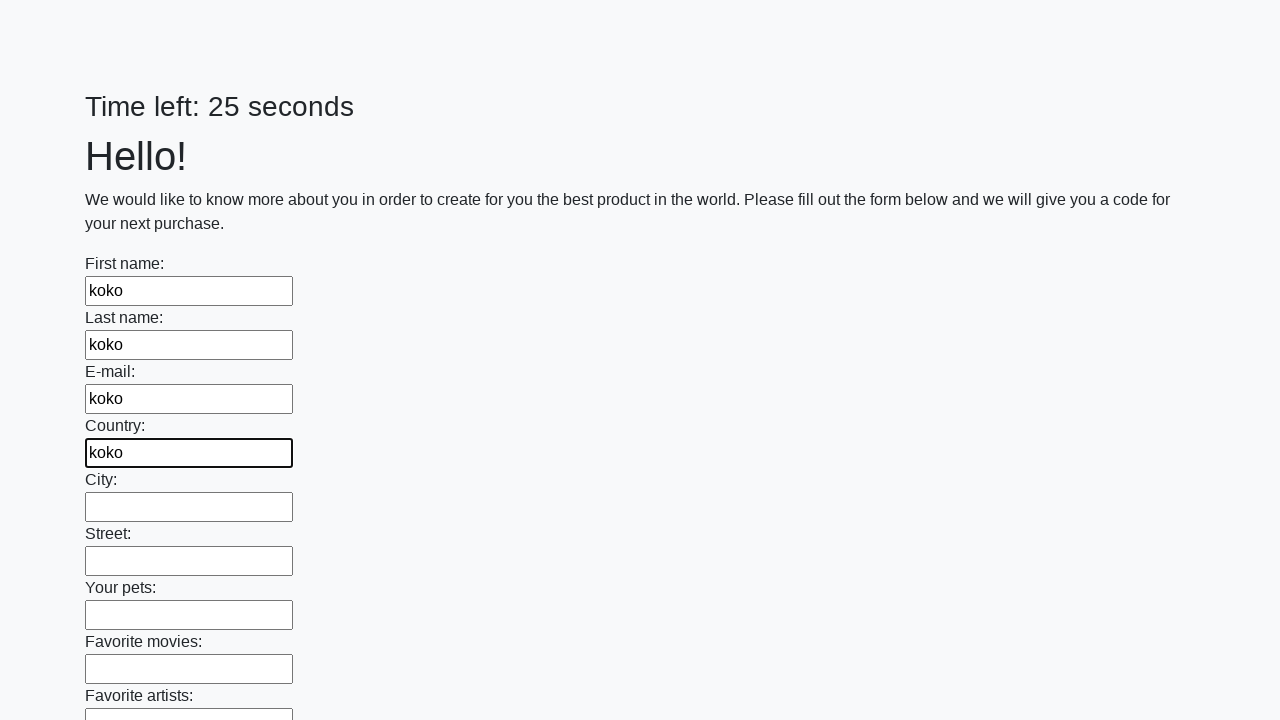

Filled input field with 'koko' on input >> nth=4
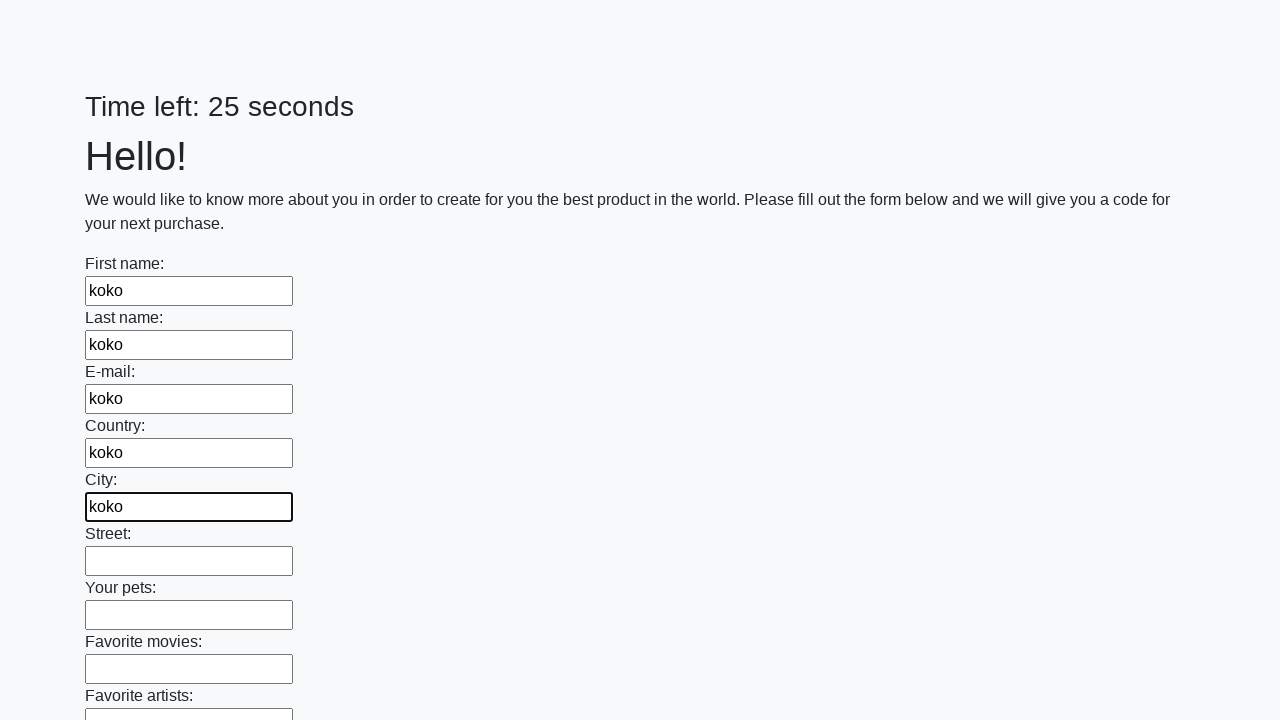

Filled input field with 'koko' on input >> nth=5
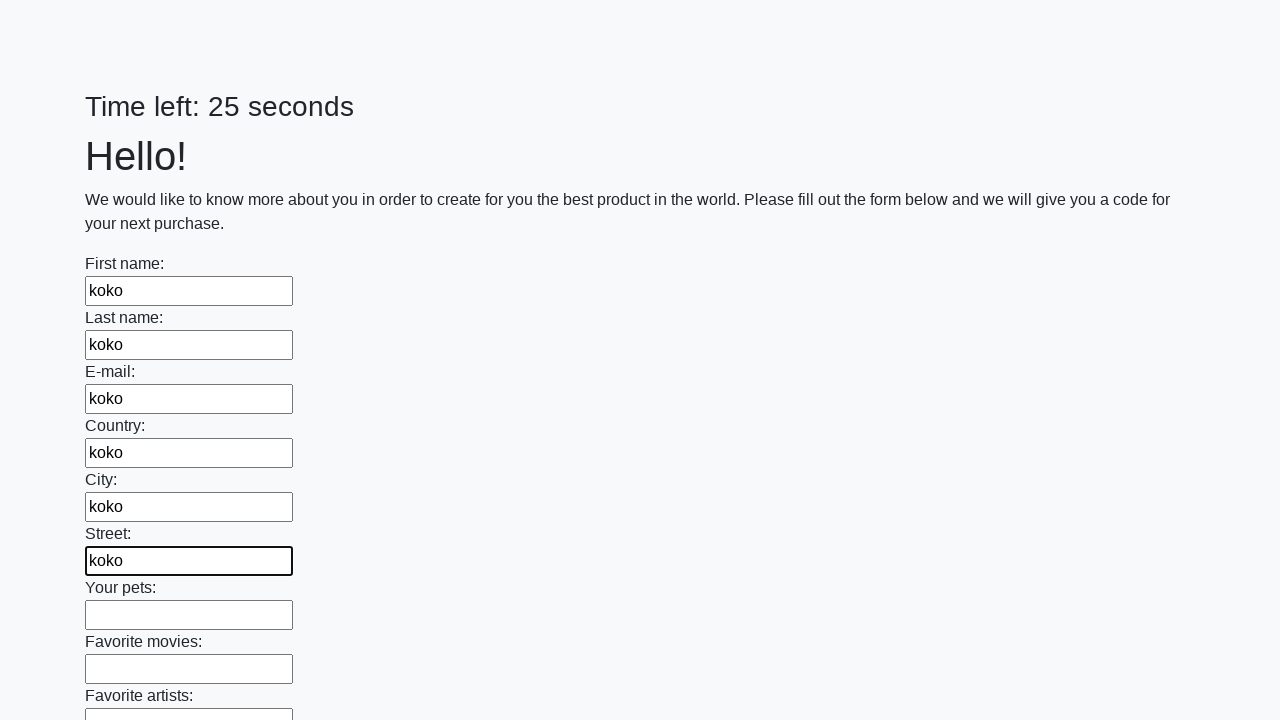

Filled input field with 'koko' on input >> nth=6
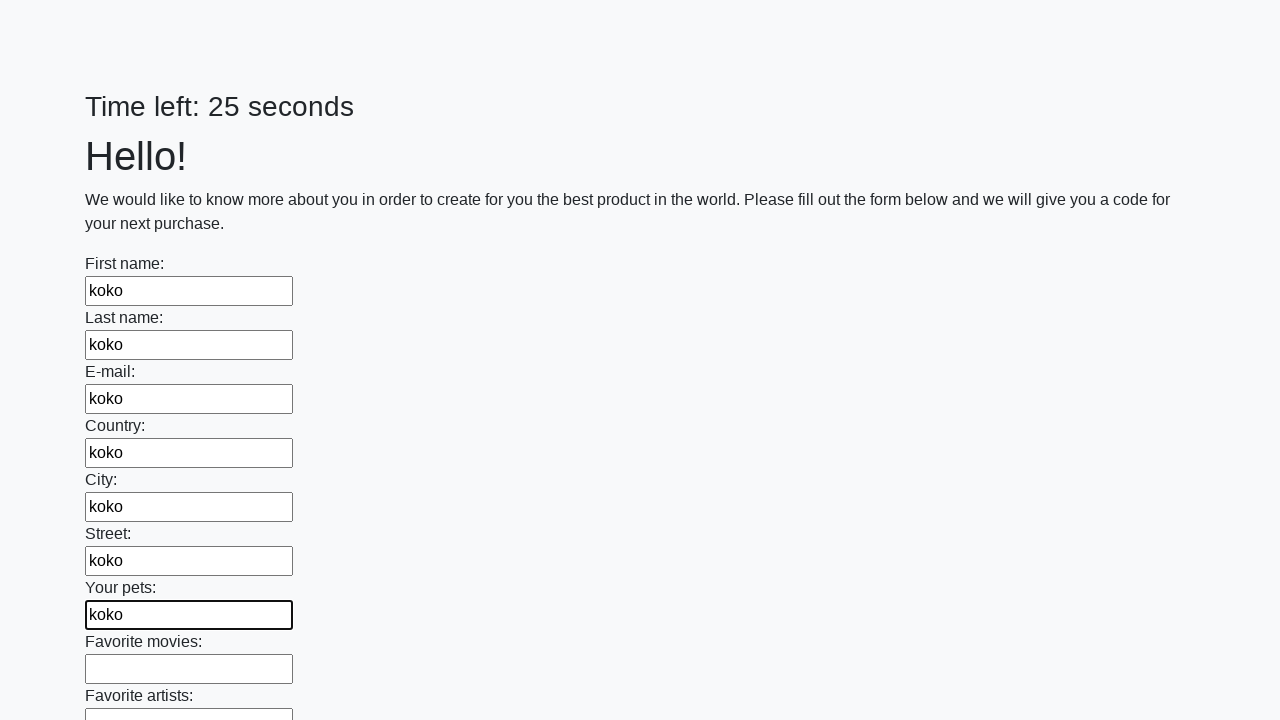

Filled input field with 'koko' on input >> nth=7
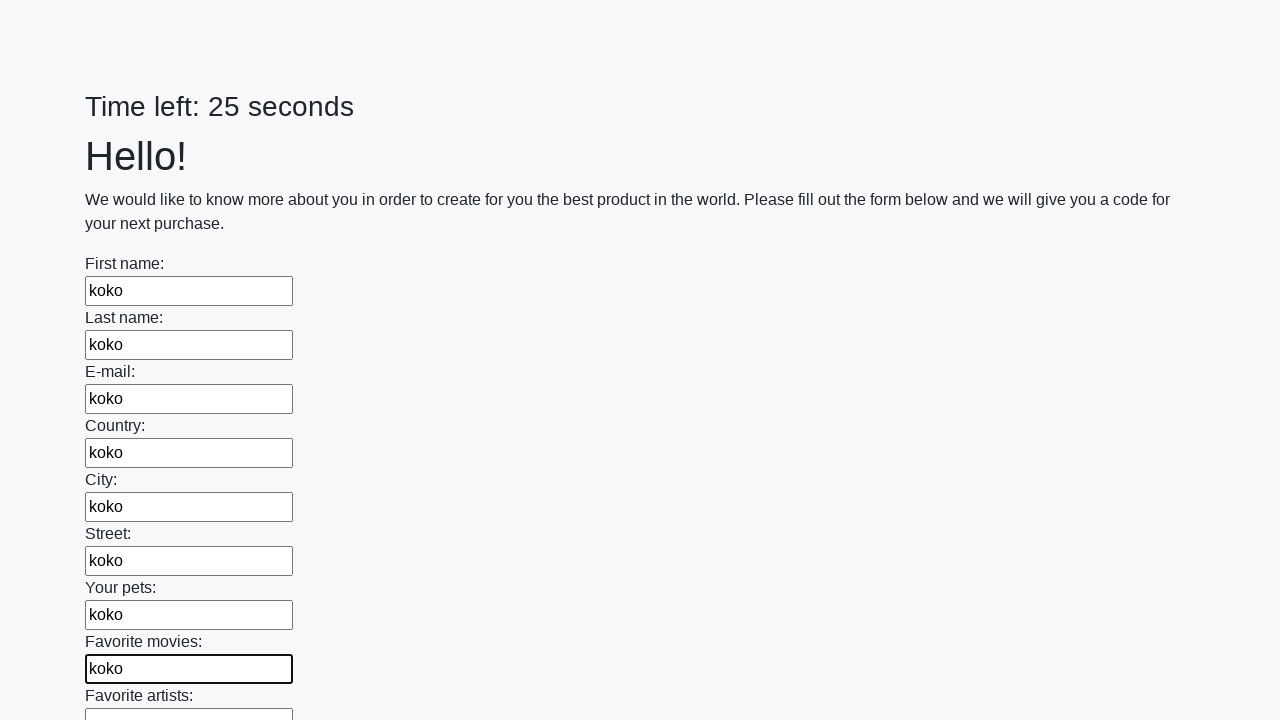

Filled input field with 'koko' on input >> nth=8
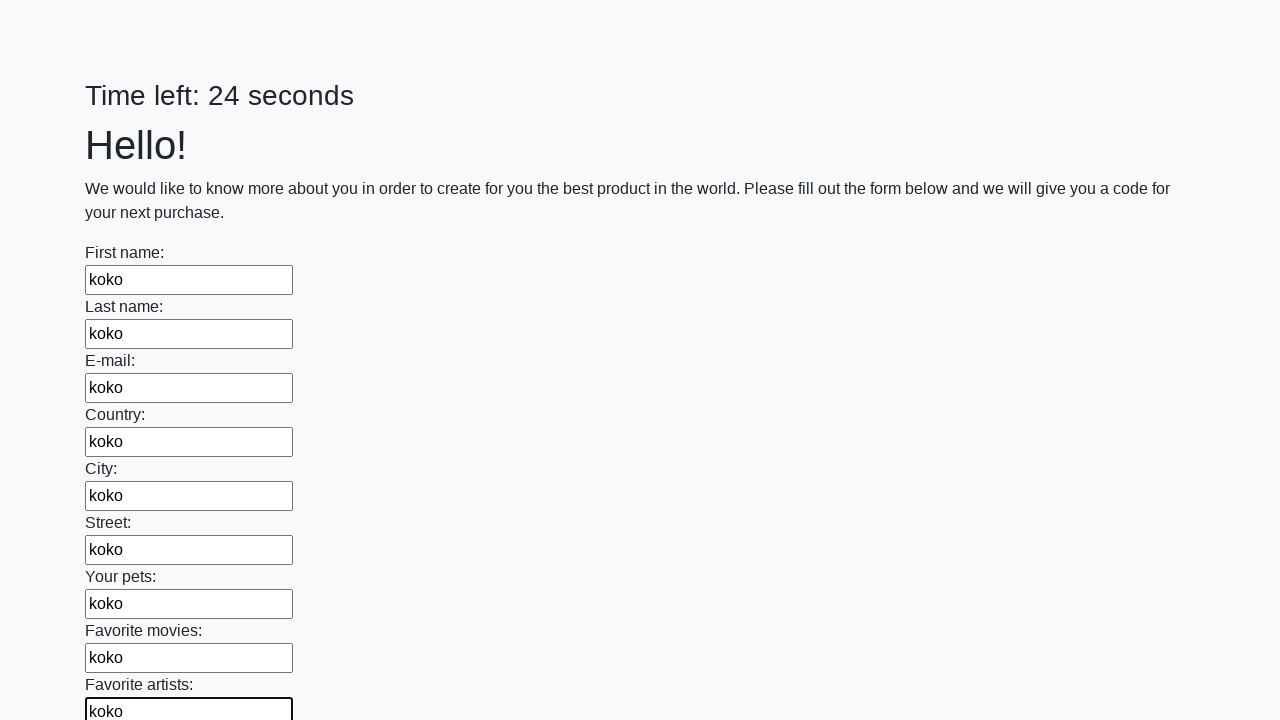

Filled input field with 'koko' on input >> nth=9
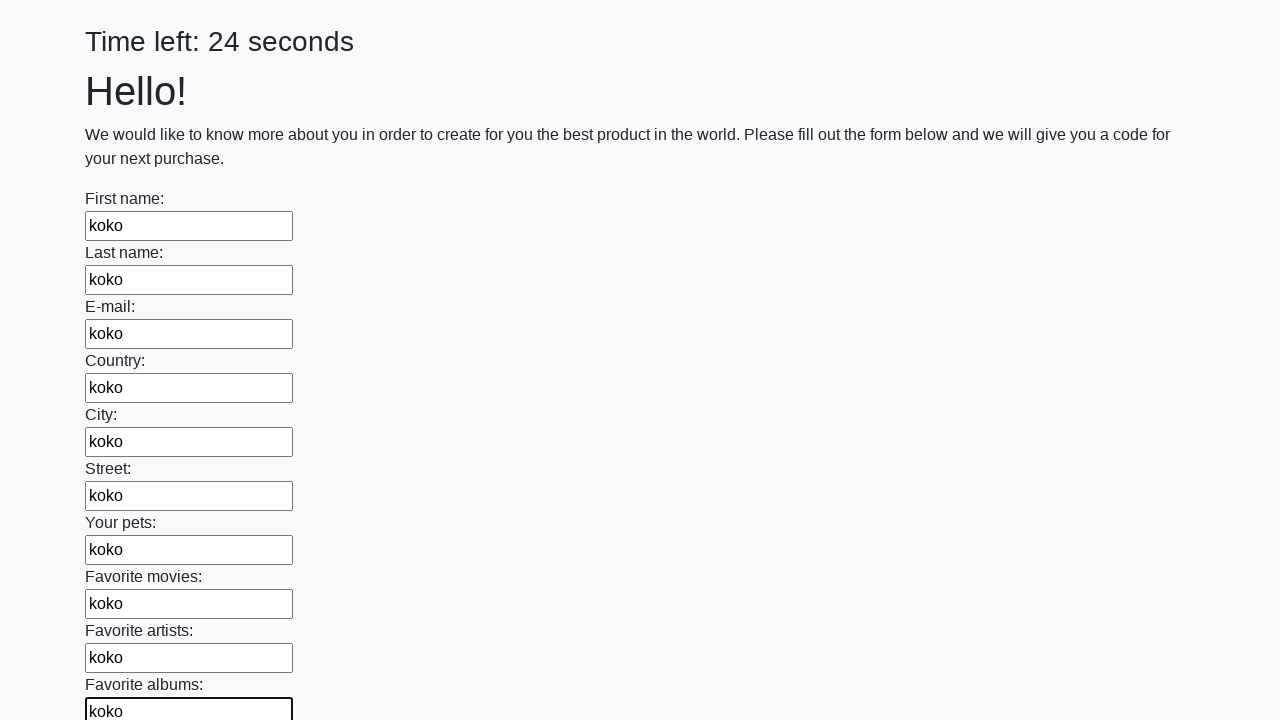

Filled input field with 'koko' on input >> nth=10
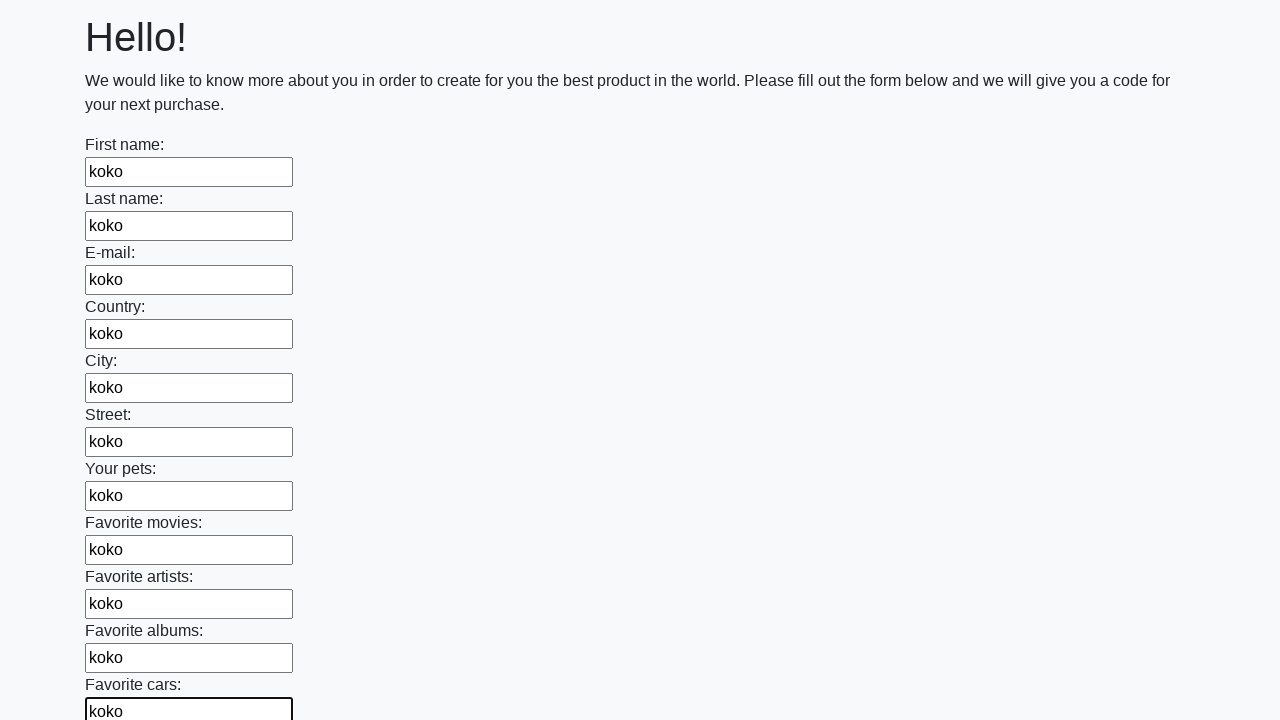

Filled input field with 'koko' on input >> nth=11
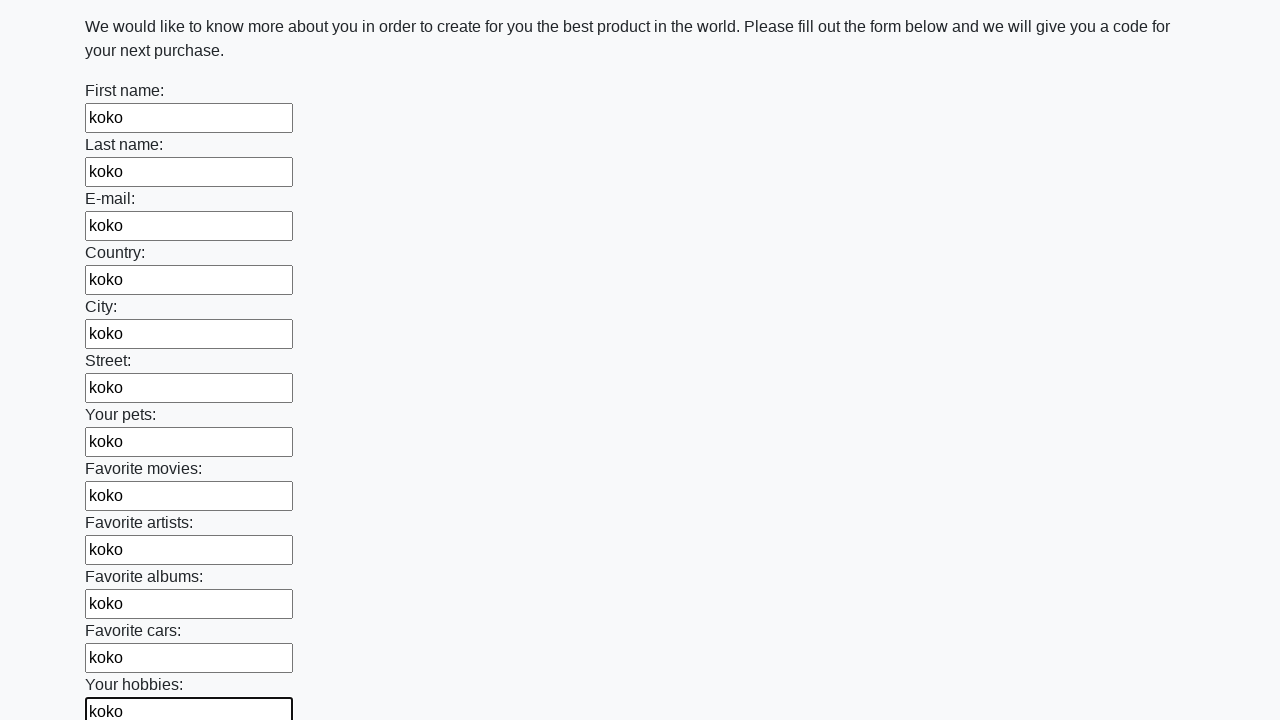

Filled input field with 'koko' on input >> nth=12
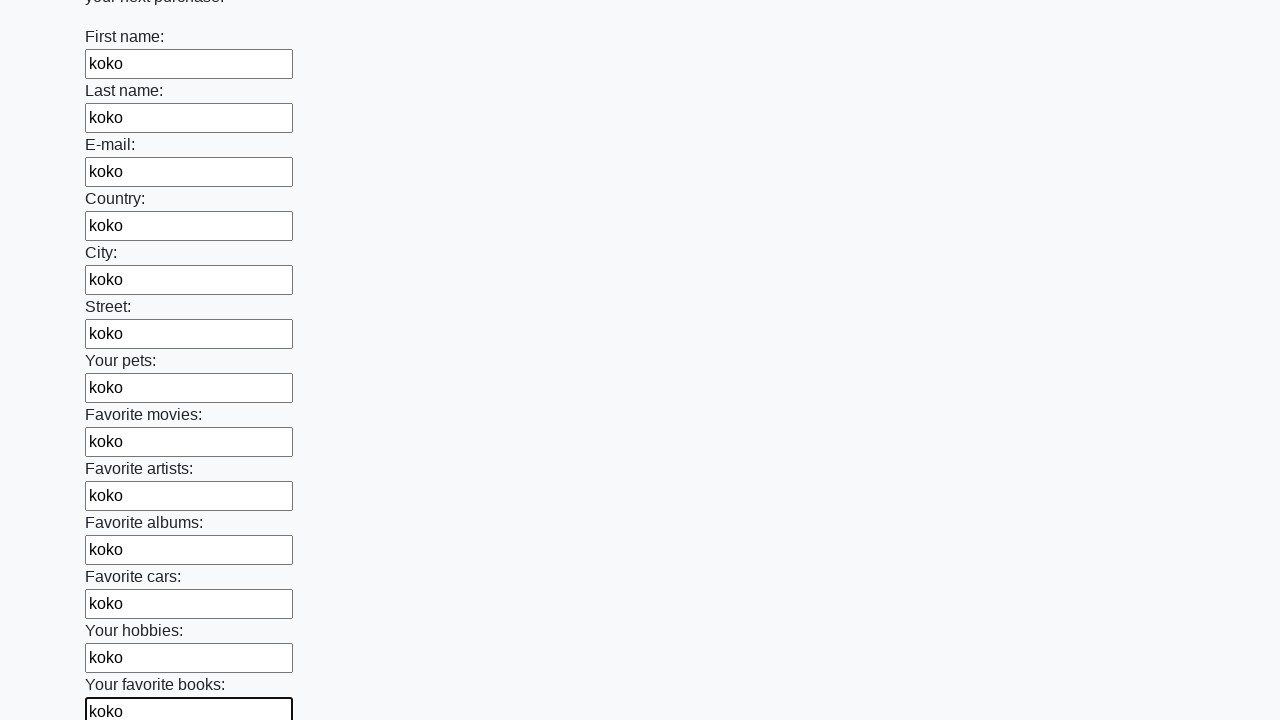

Filled input field with 'koko' on input >> nth=13
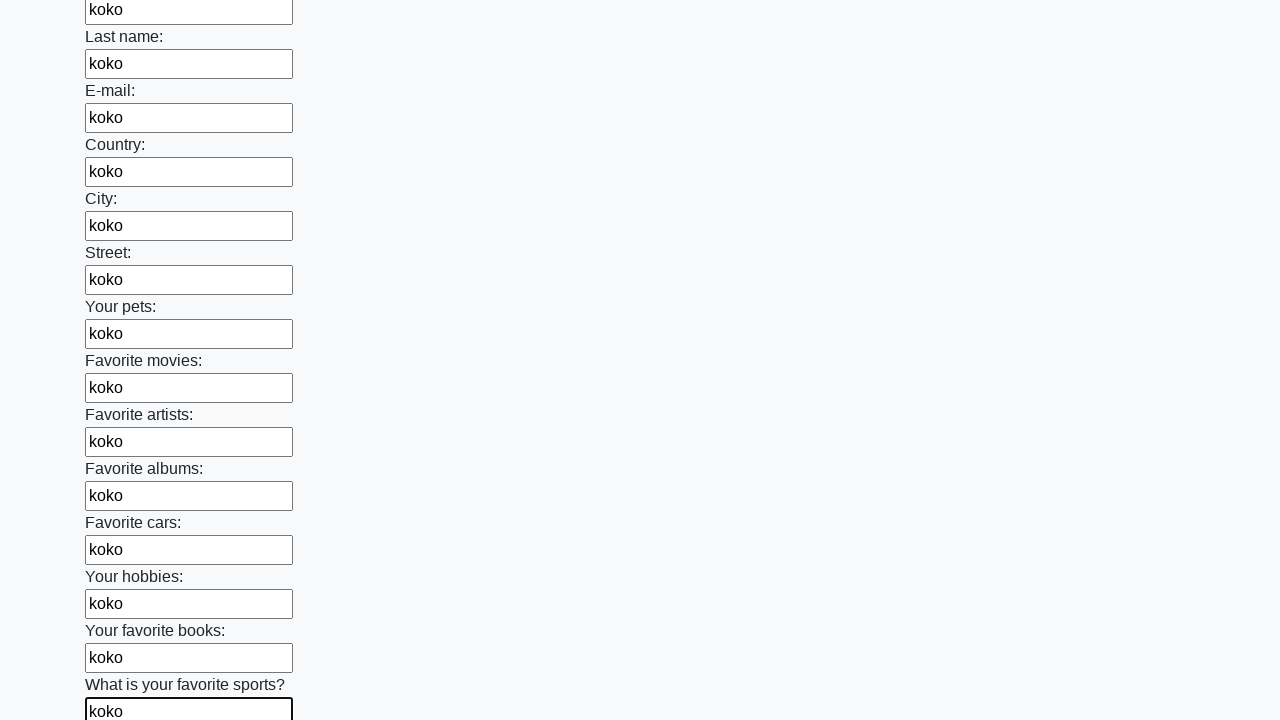

Filled input field with 'koko' on input >> nth=14
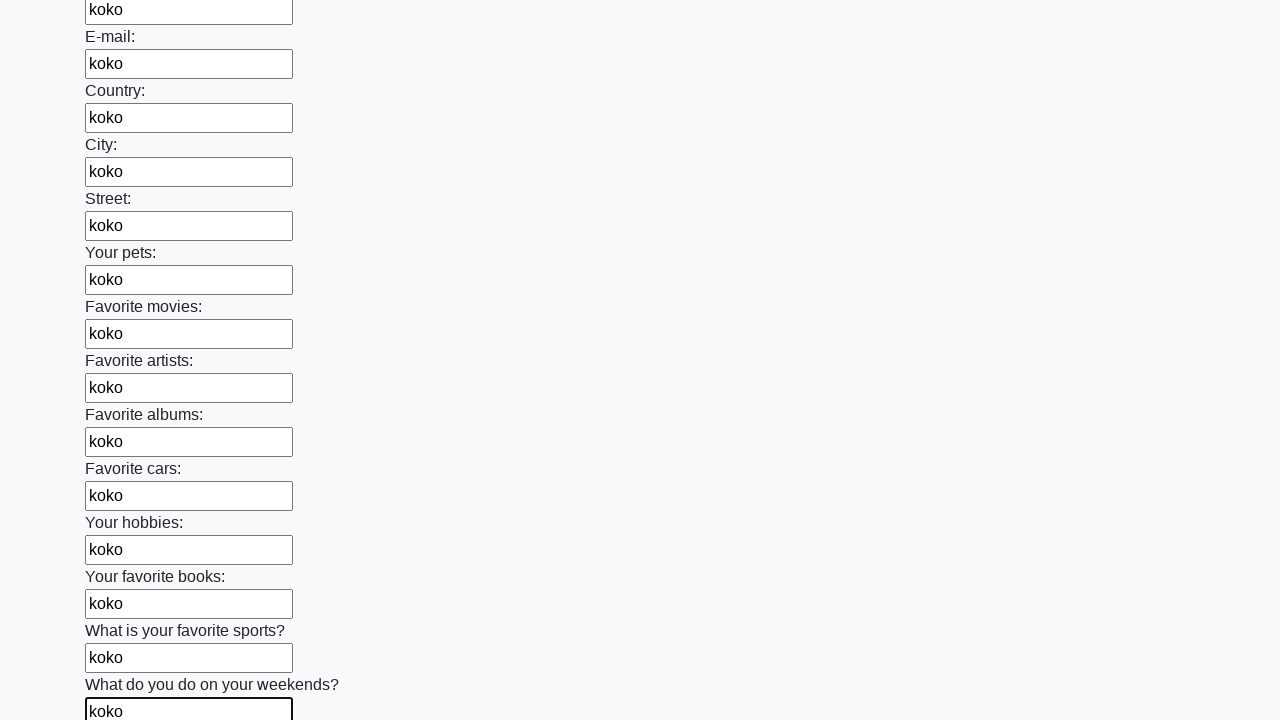

Filled input field with 'koko' on input >> nth=15
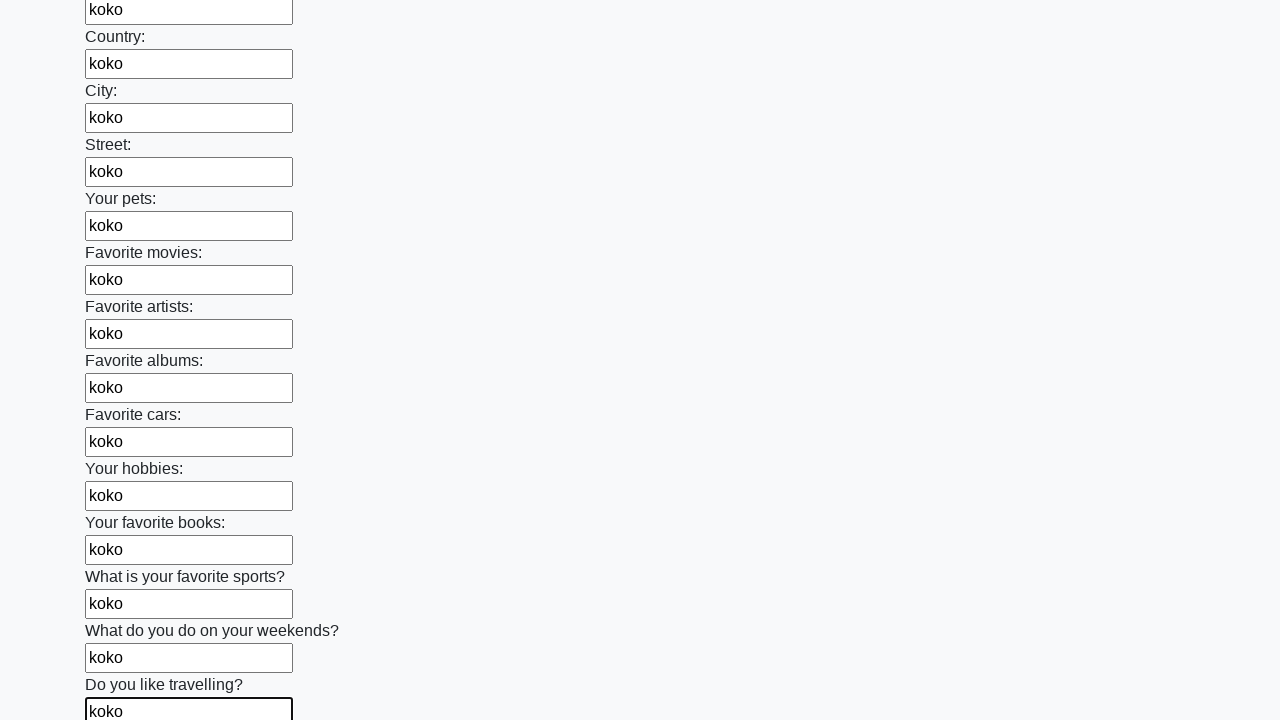

Filled input field with 'koko' on input >> nth=16
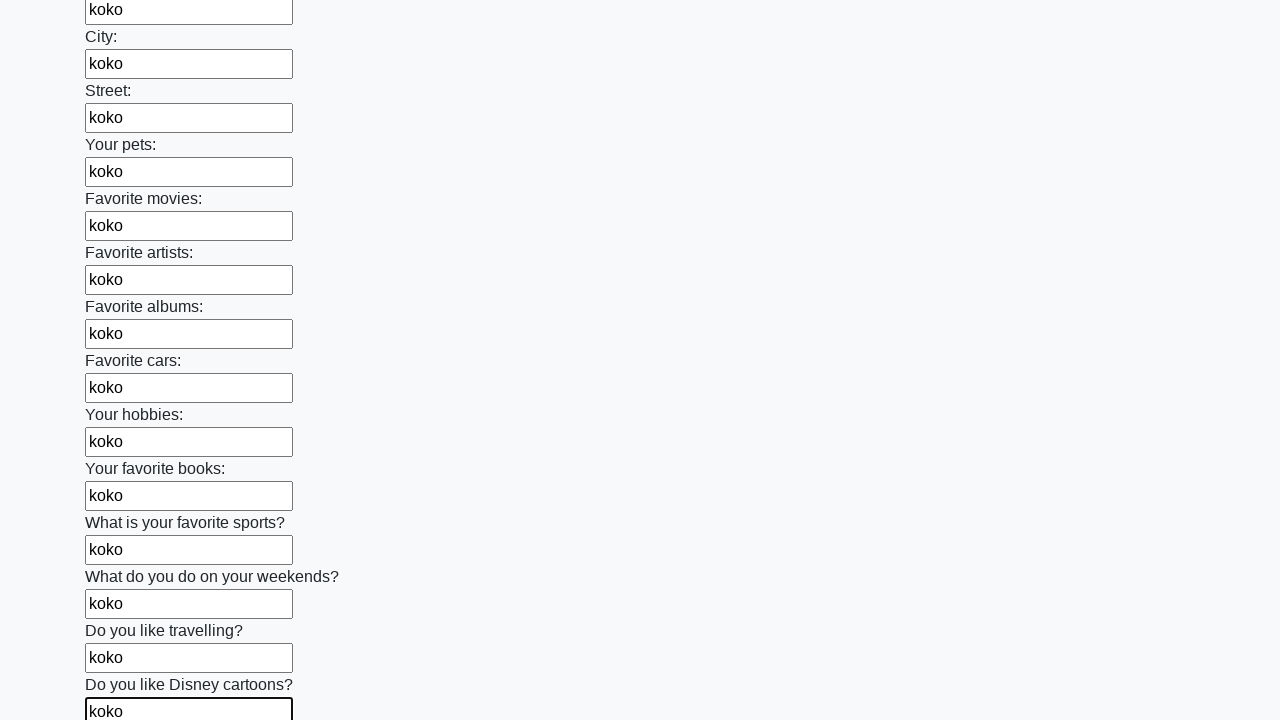

Filled input field with 'koko' on input >> nth=17
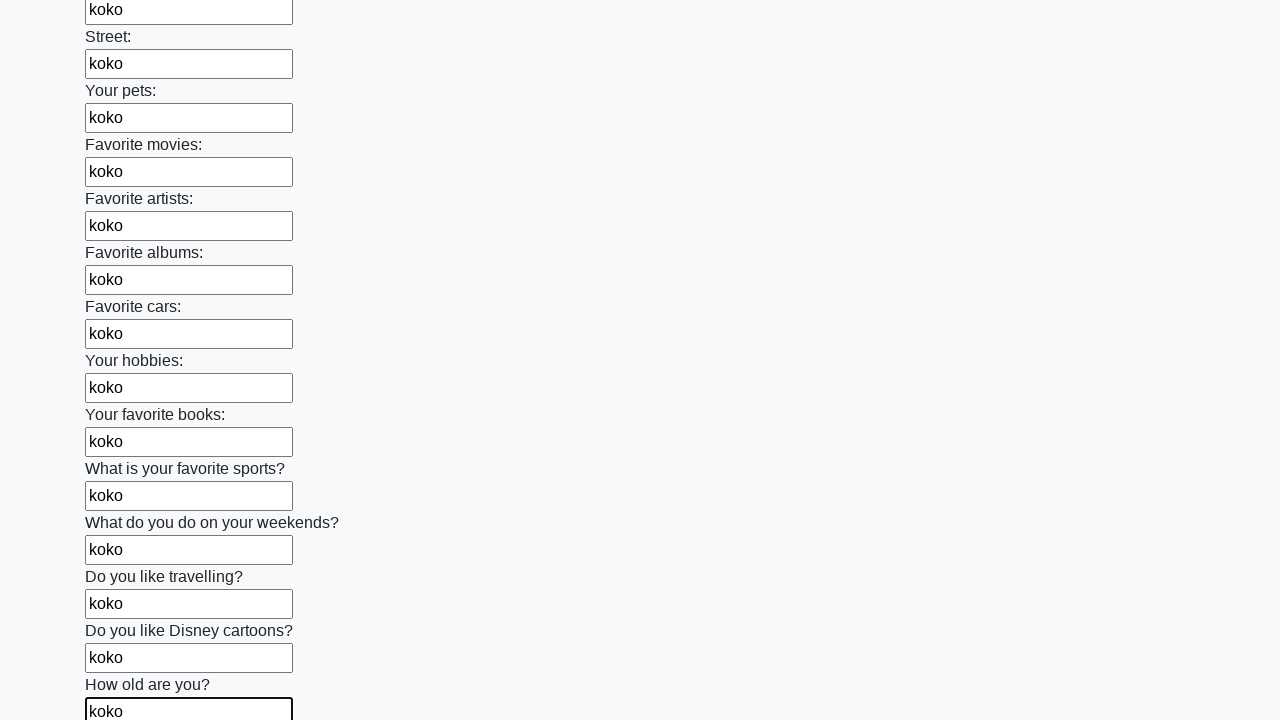

Filled input field with 'koko' on input >> nth=18
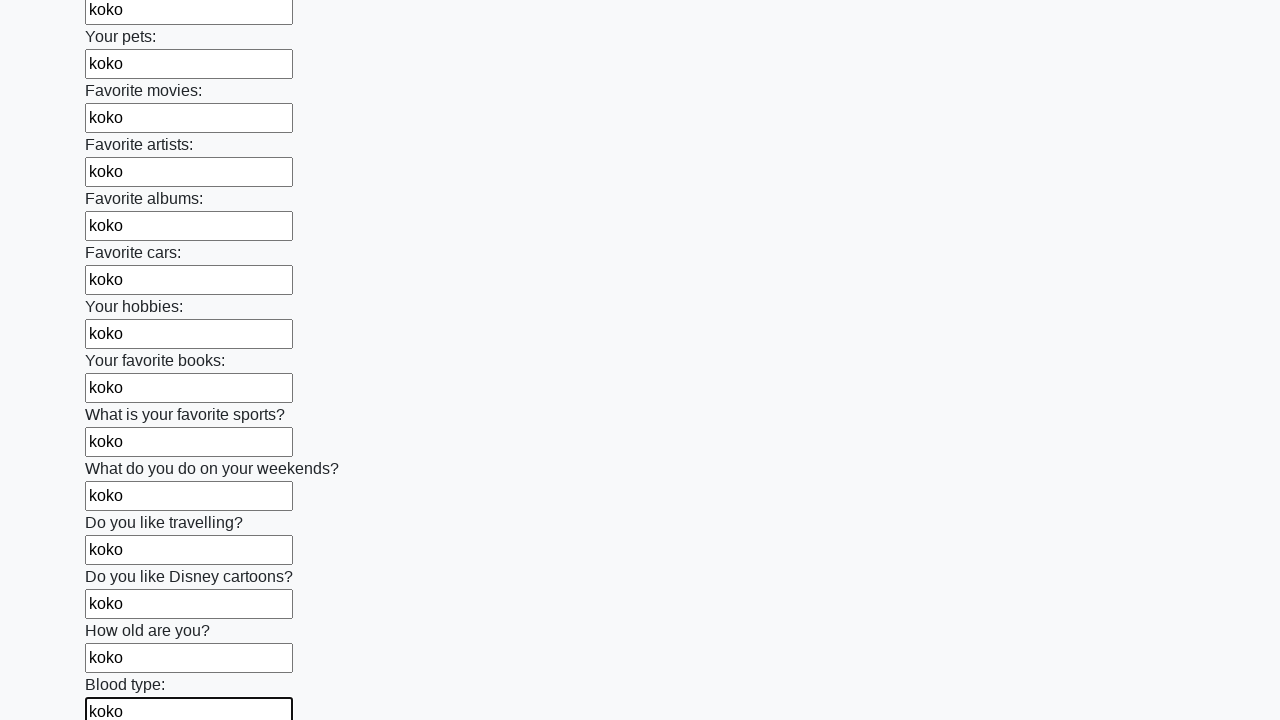

Filled input field with 'koko' on input >> nth=19
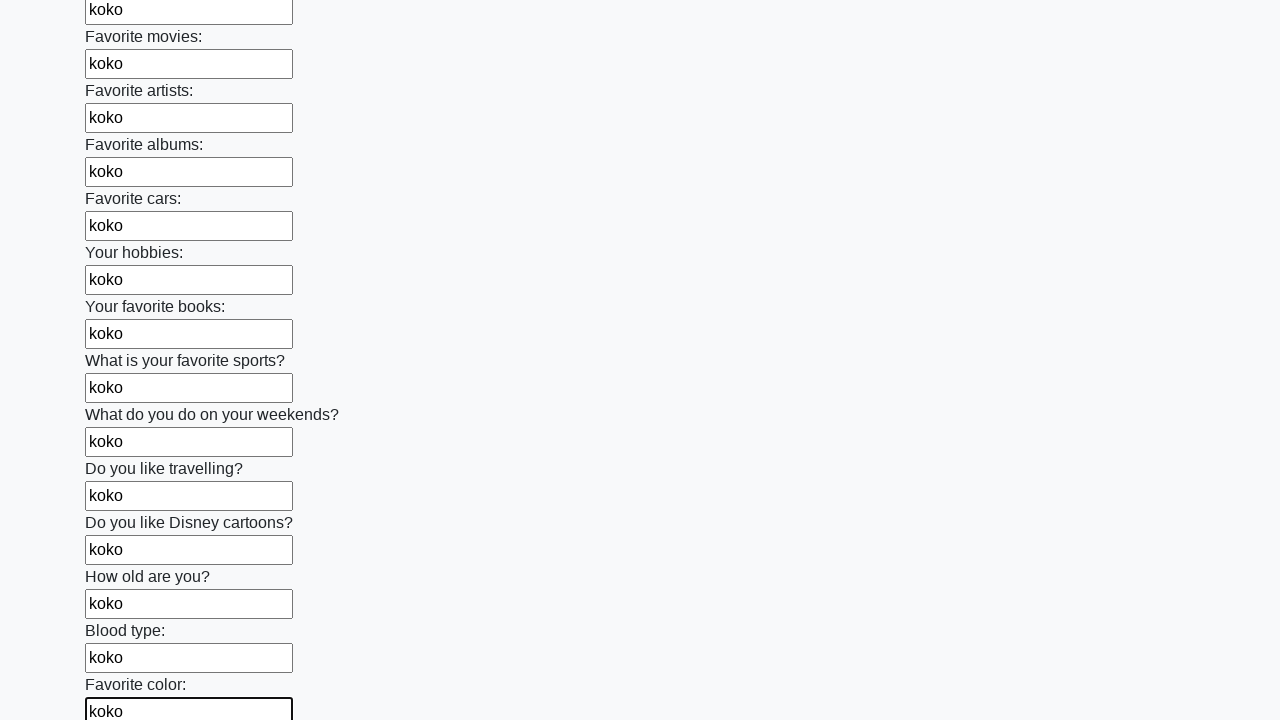

Filled input field with 'koko' on input >> nth=20
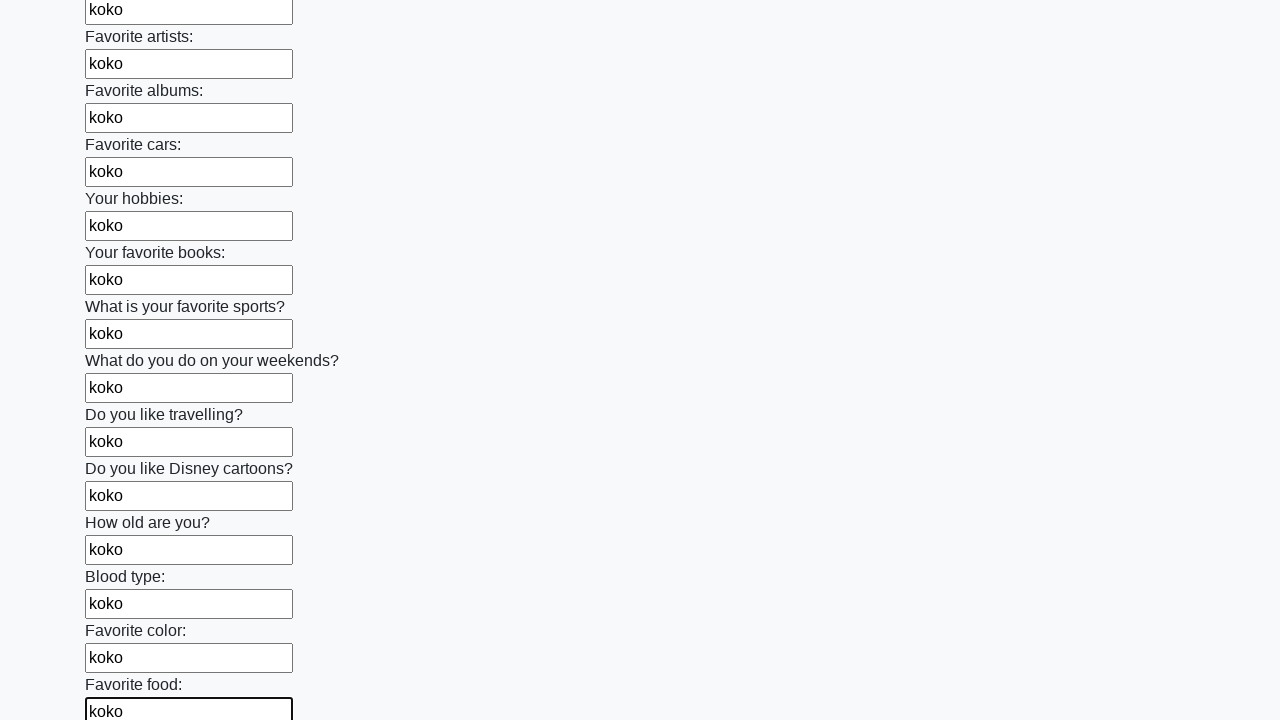

Filled input field with 'koko' on input >> nth=21
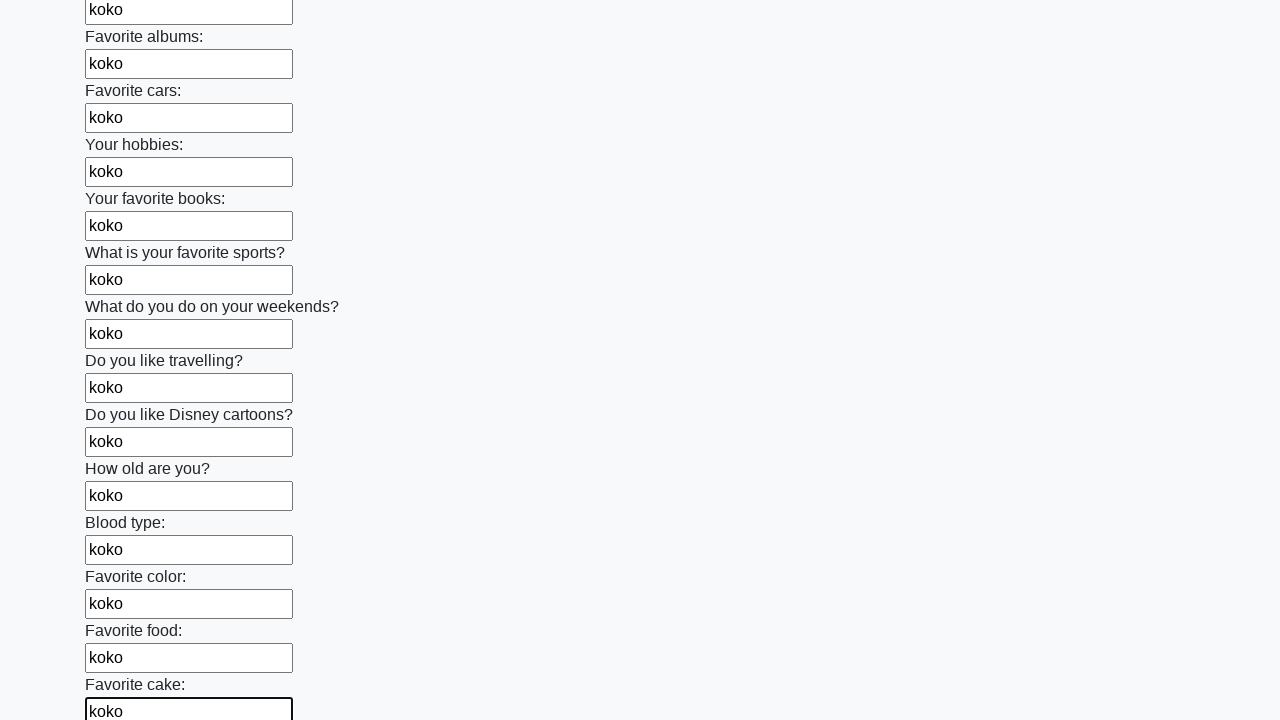

Filled input field with 'koko' on input >> nth=22
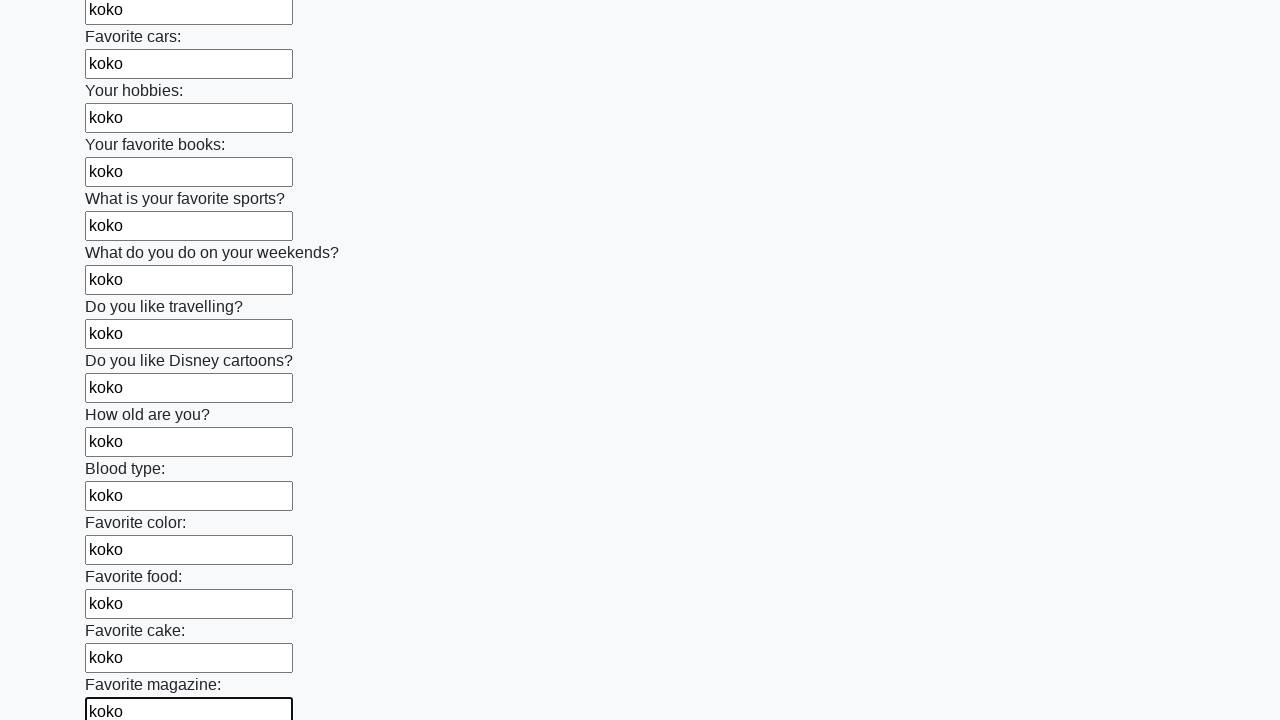

Filled input field with 'koko' on input >> nth=23
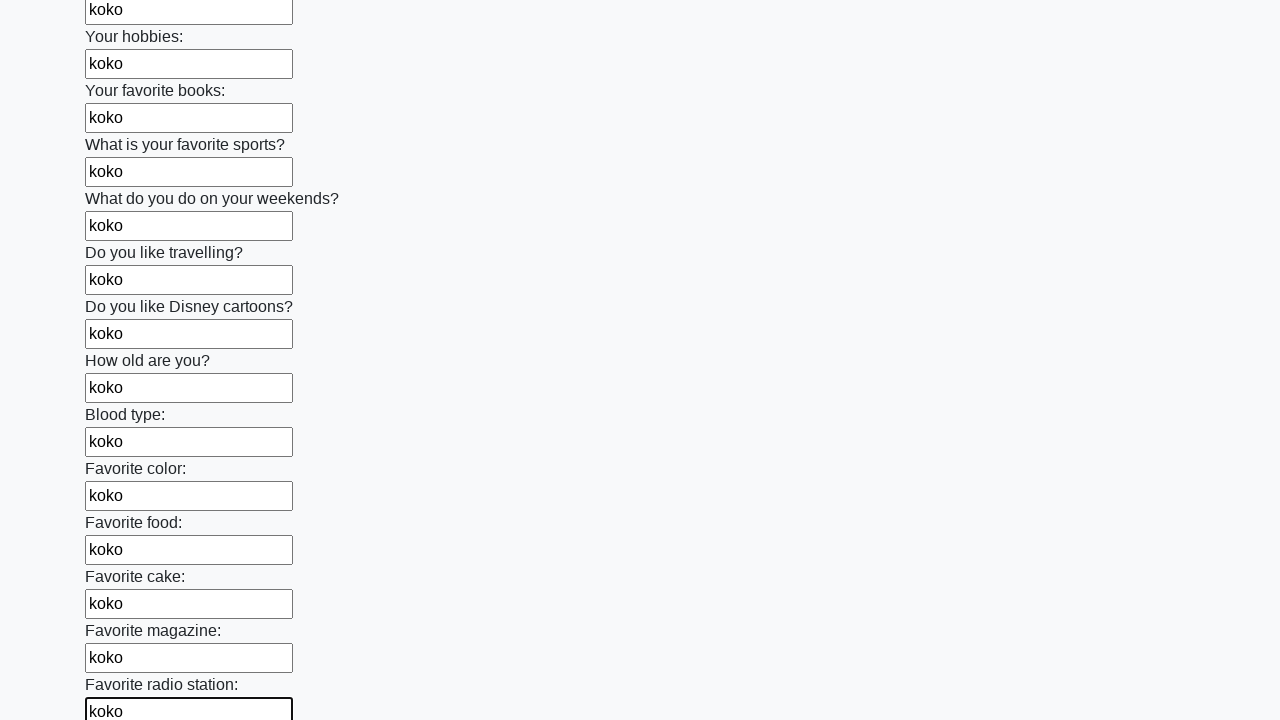

Filled input field with 'koko' on input >> nth=24
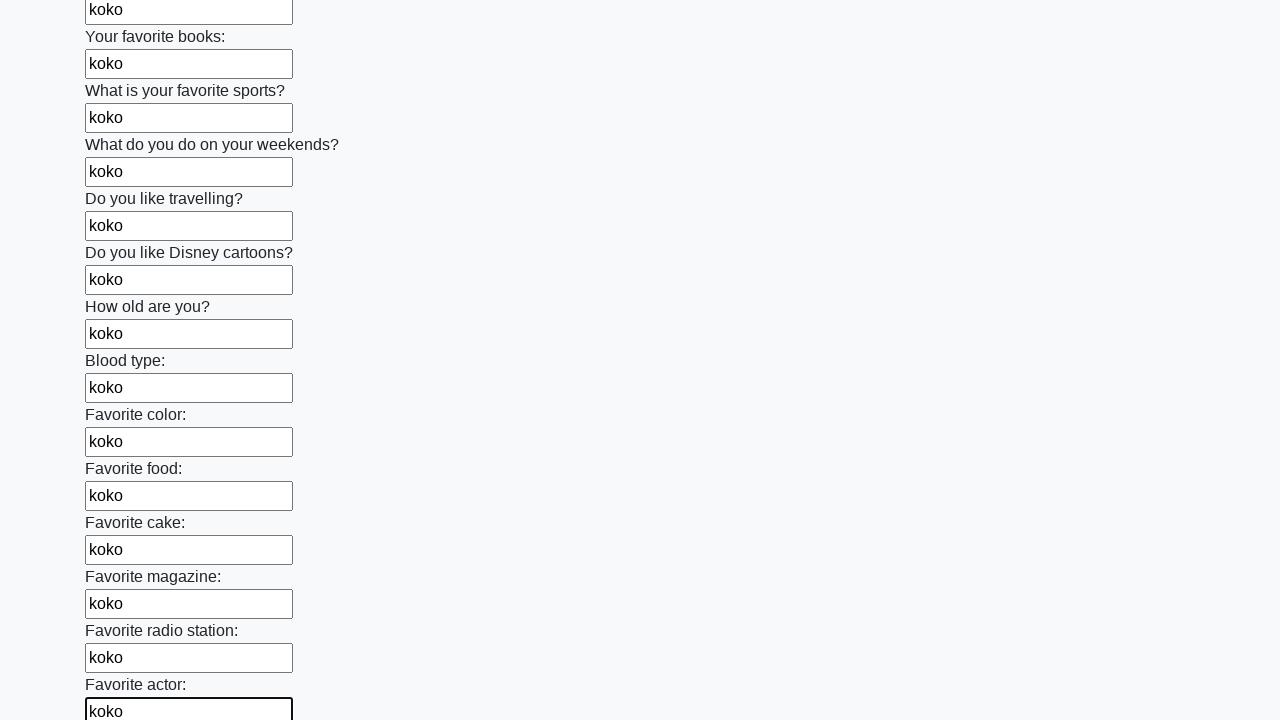

Filled input field with 'koko' on input >> nth=25
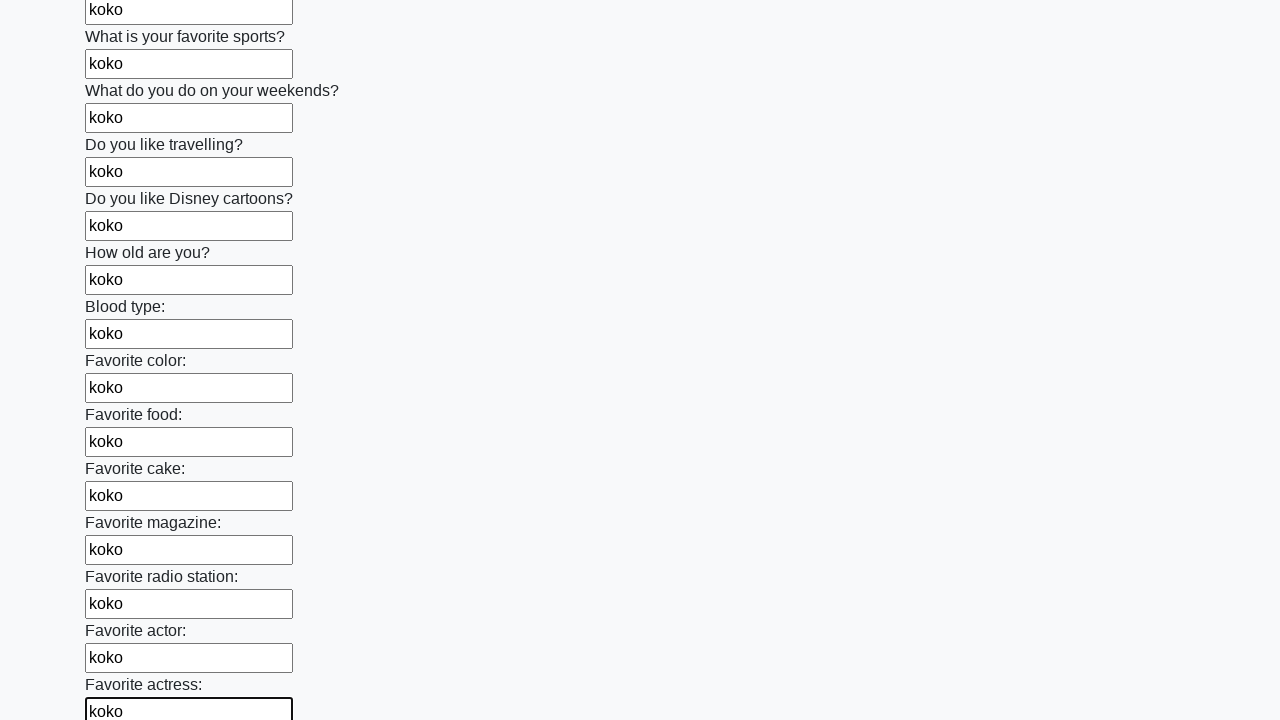

Filled input field with 'koko' on input >> nth=26
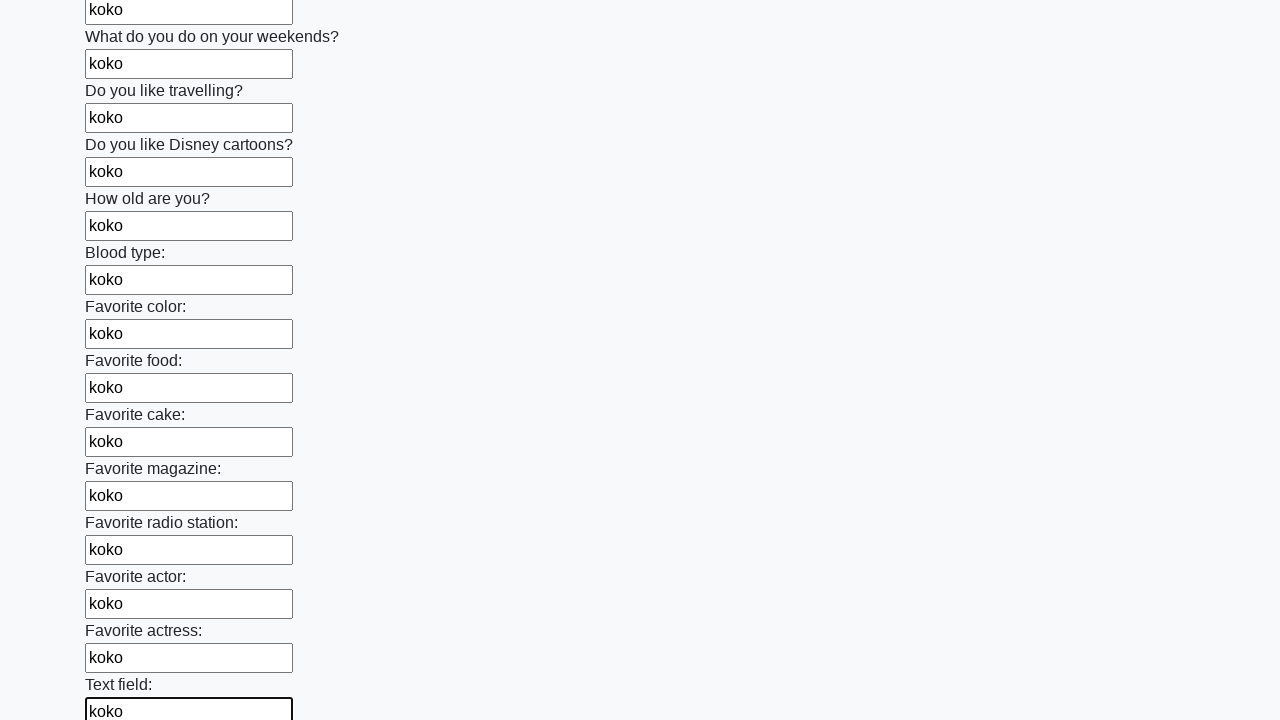

Filled input field with 'koko' on input >> nth=27
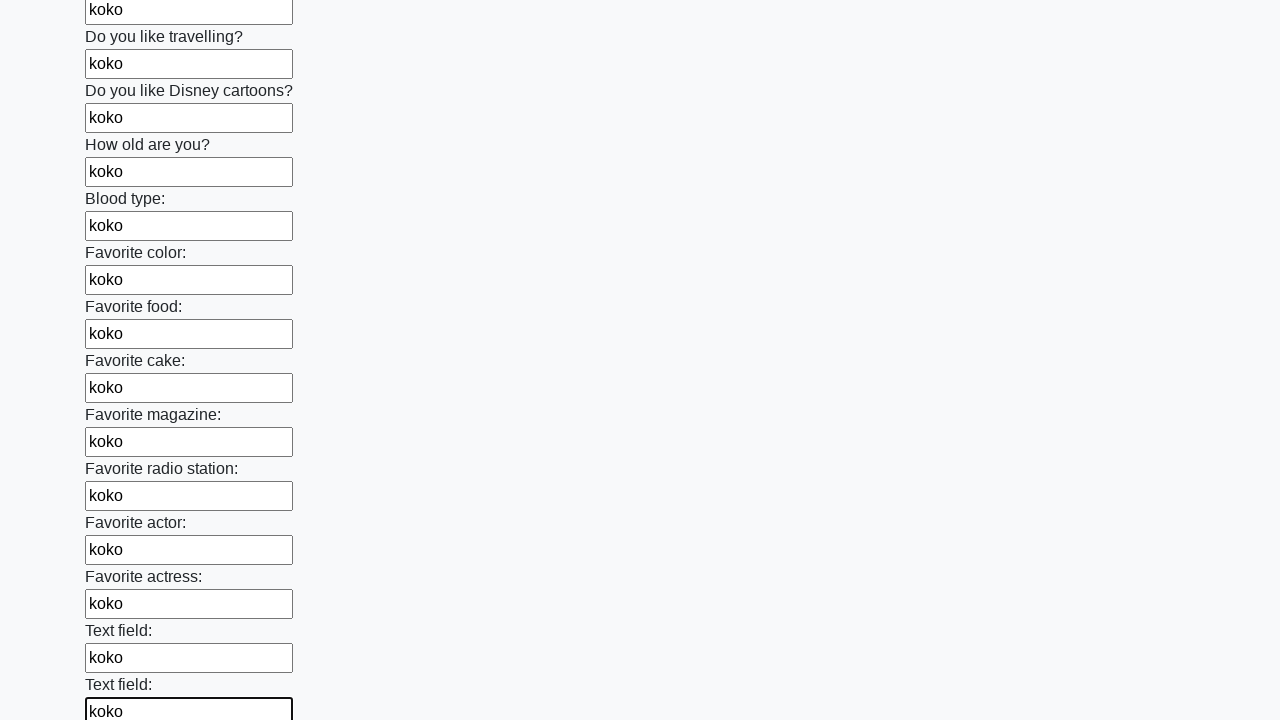

Filled input field with 'koko' on input >> nth=28
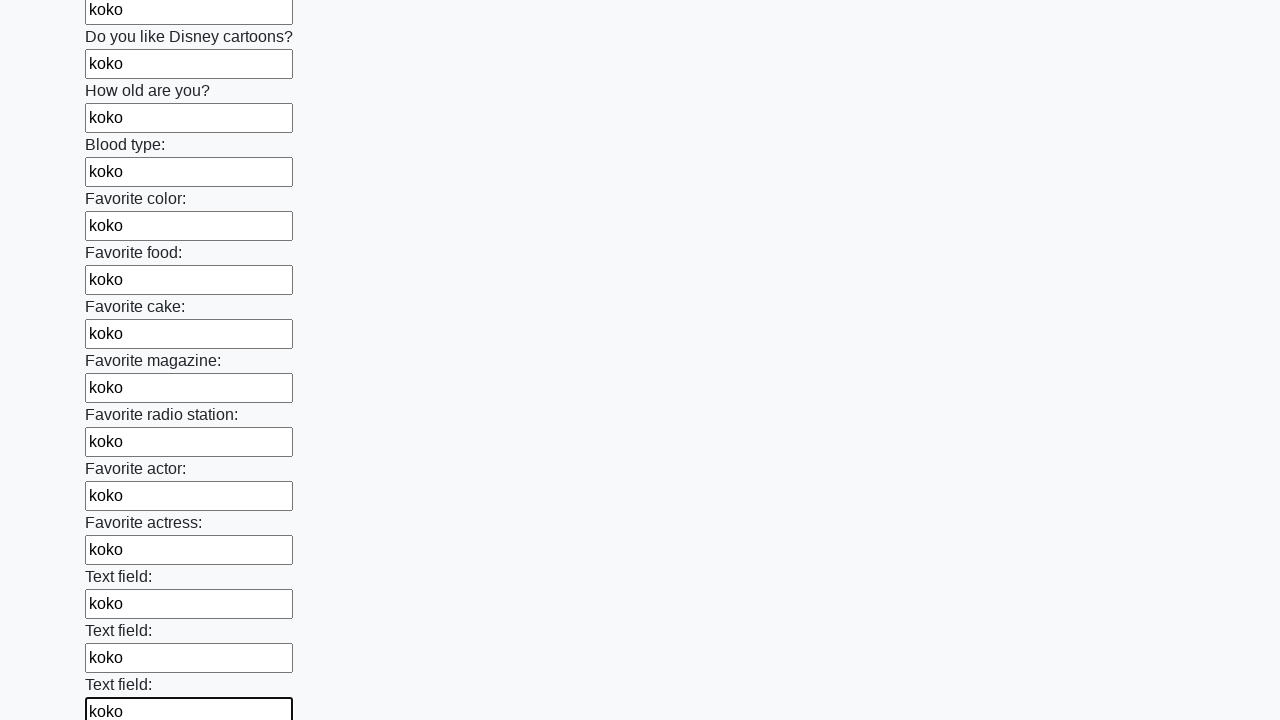

Filled input field with 'koko' on input >> nth=29
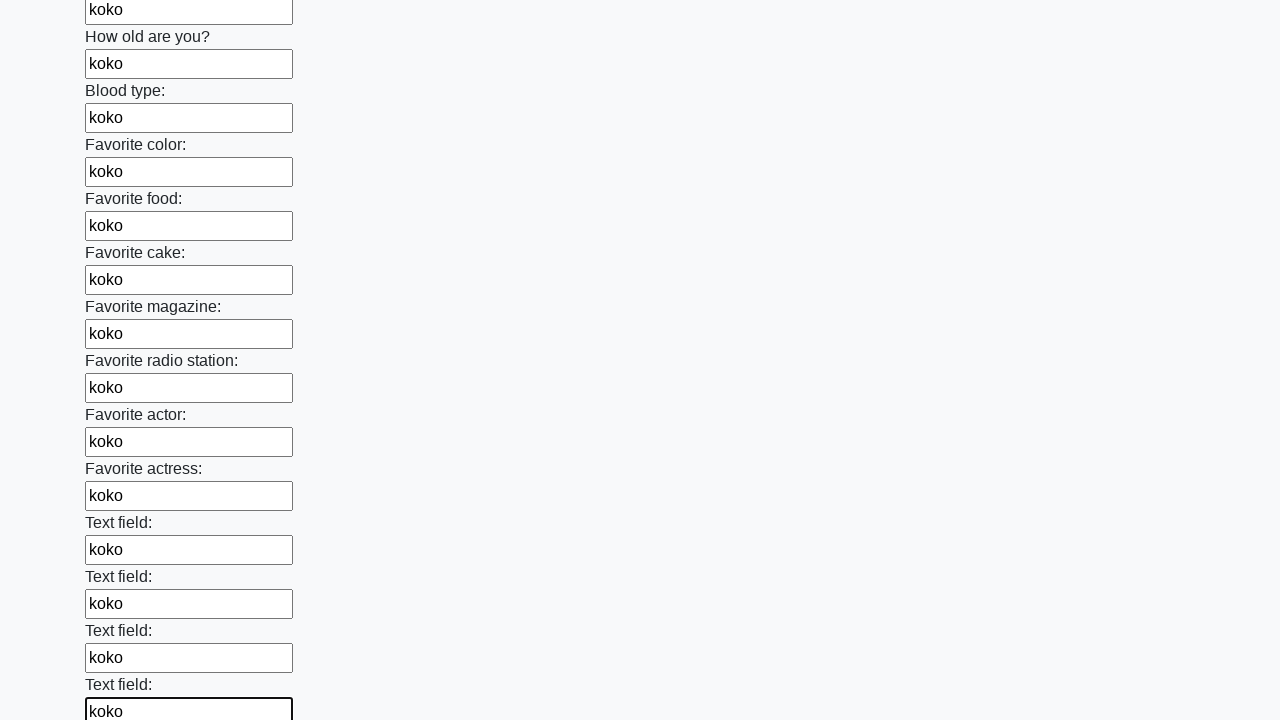

Filled input field with 'koko' on input >> nth=30
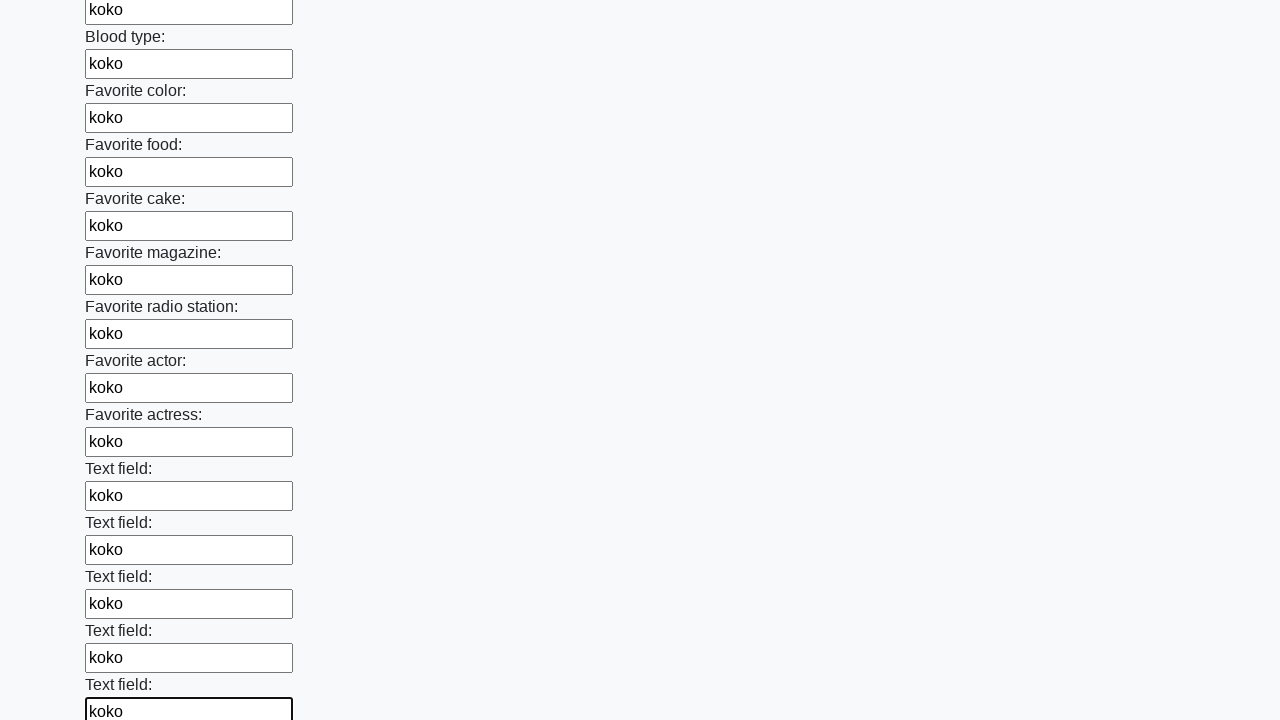

Filled input field with 'koko' on input >> nth=31
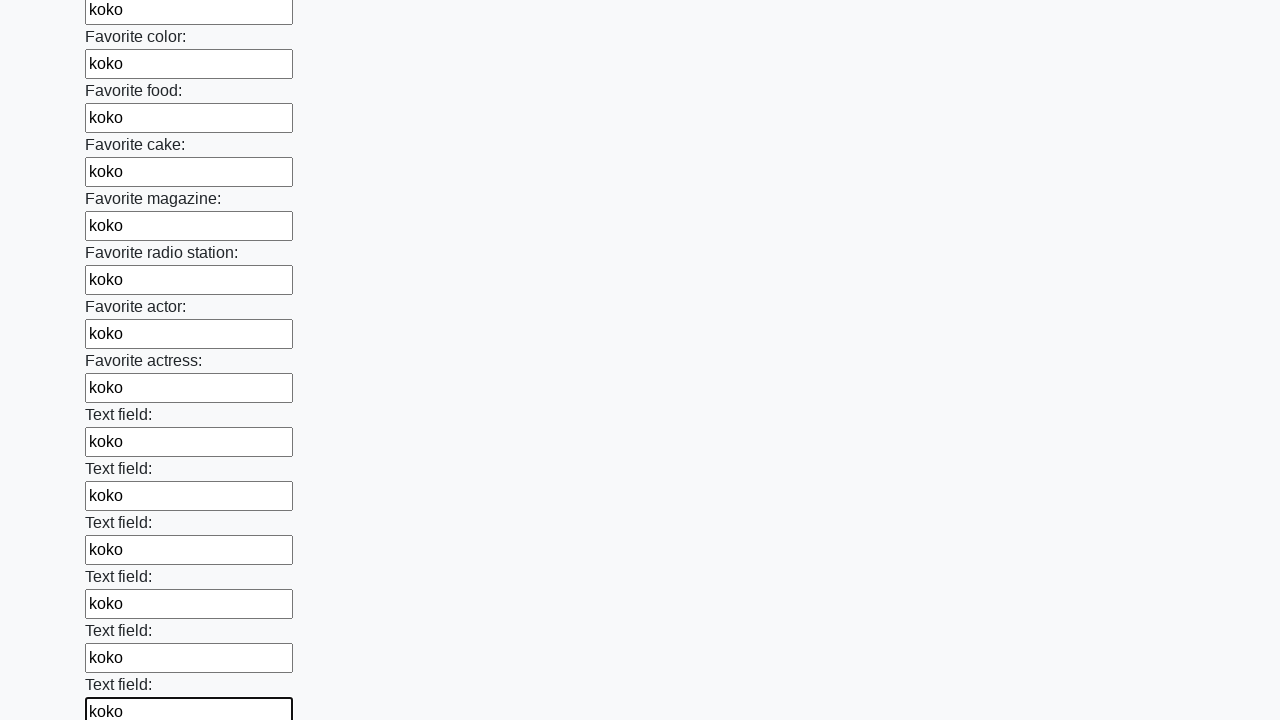

Filled input field with 'koko' on input >> nth=32
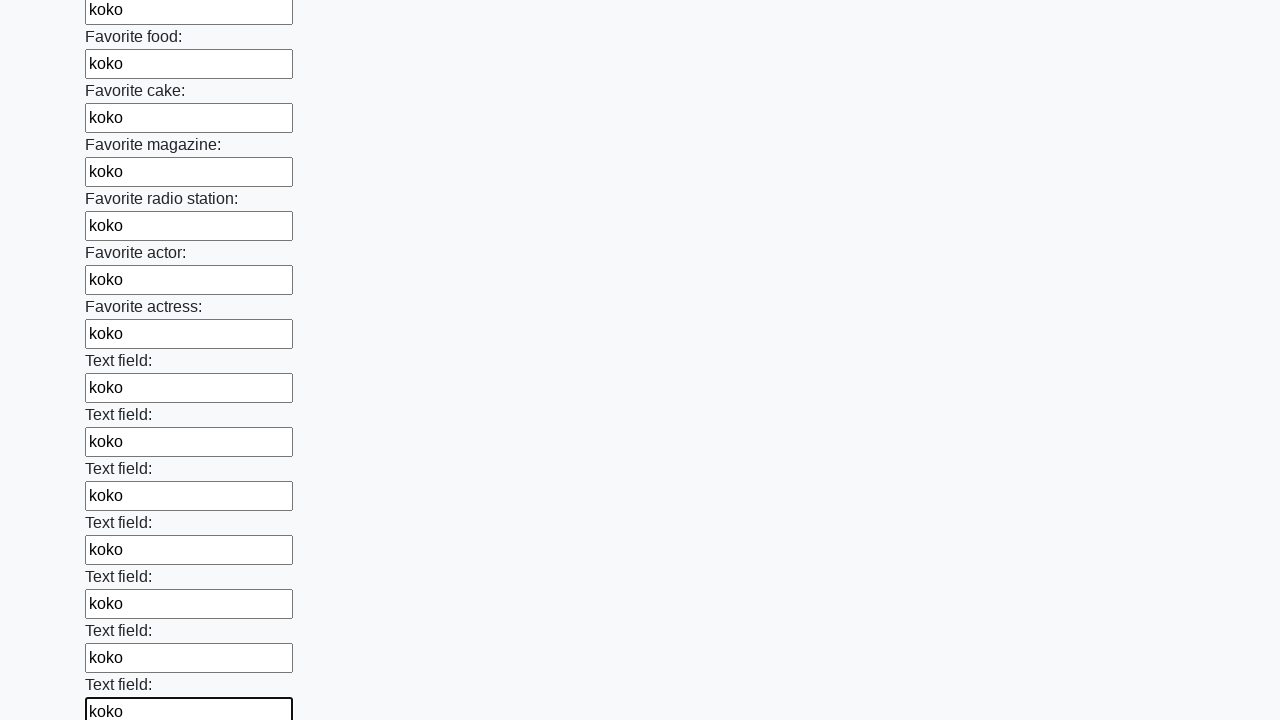

Filled input field with 'koko' on input >> nth=33
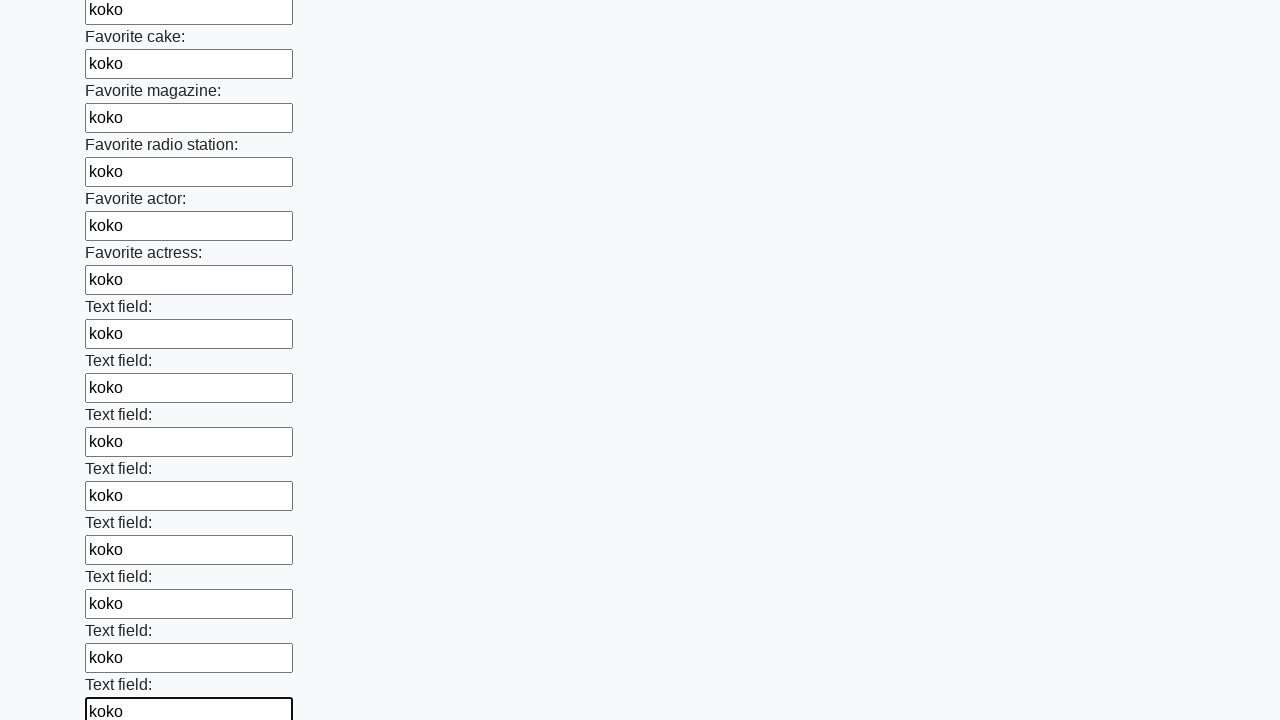

Filled input field with 'koko' on input >> nth=34
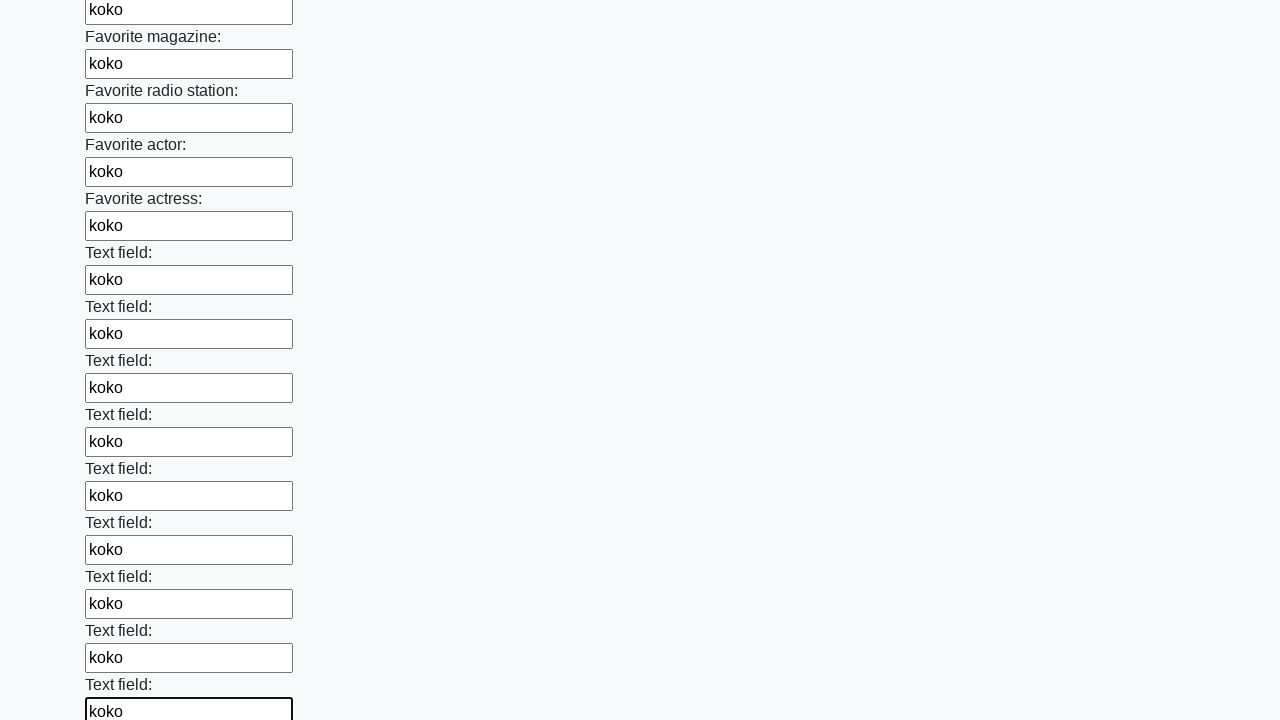

Filled input field with 'koko' on input >> nth=35
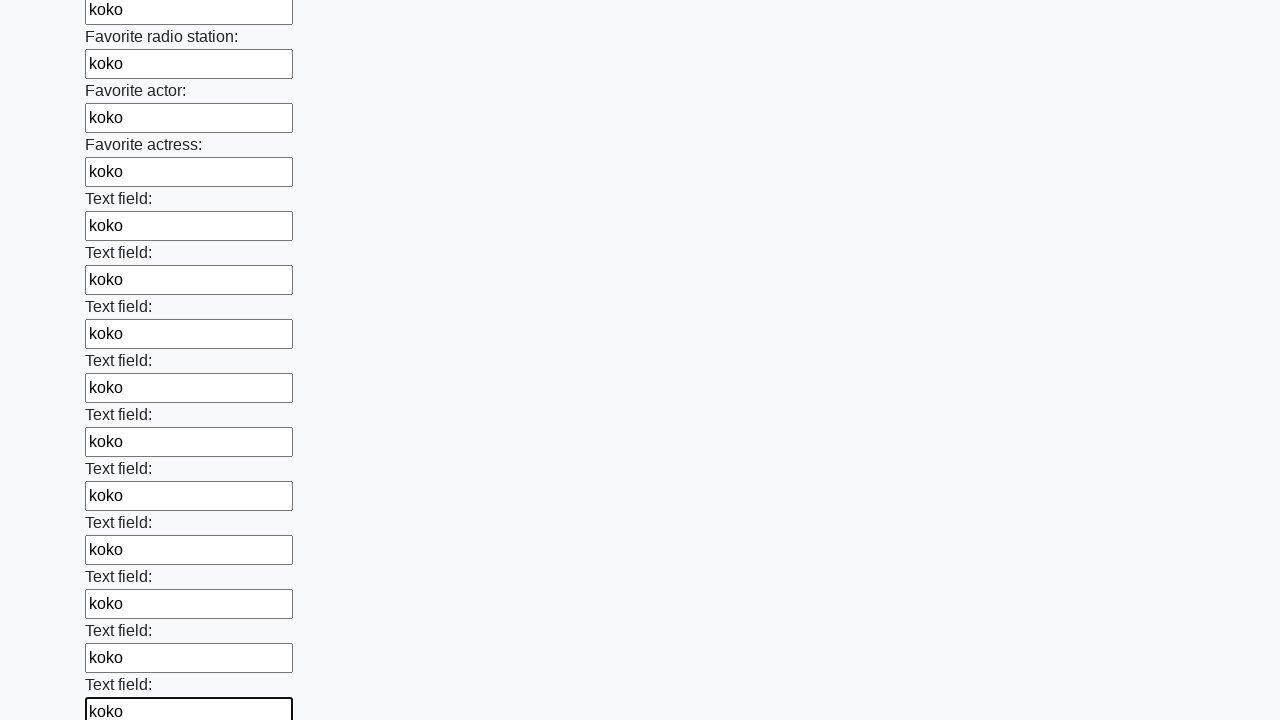

Filled input field with 'koko' on input >> nth=36
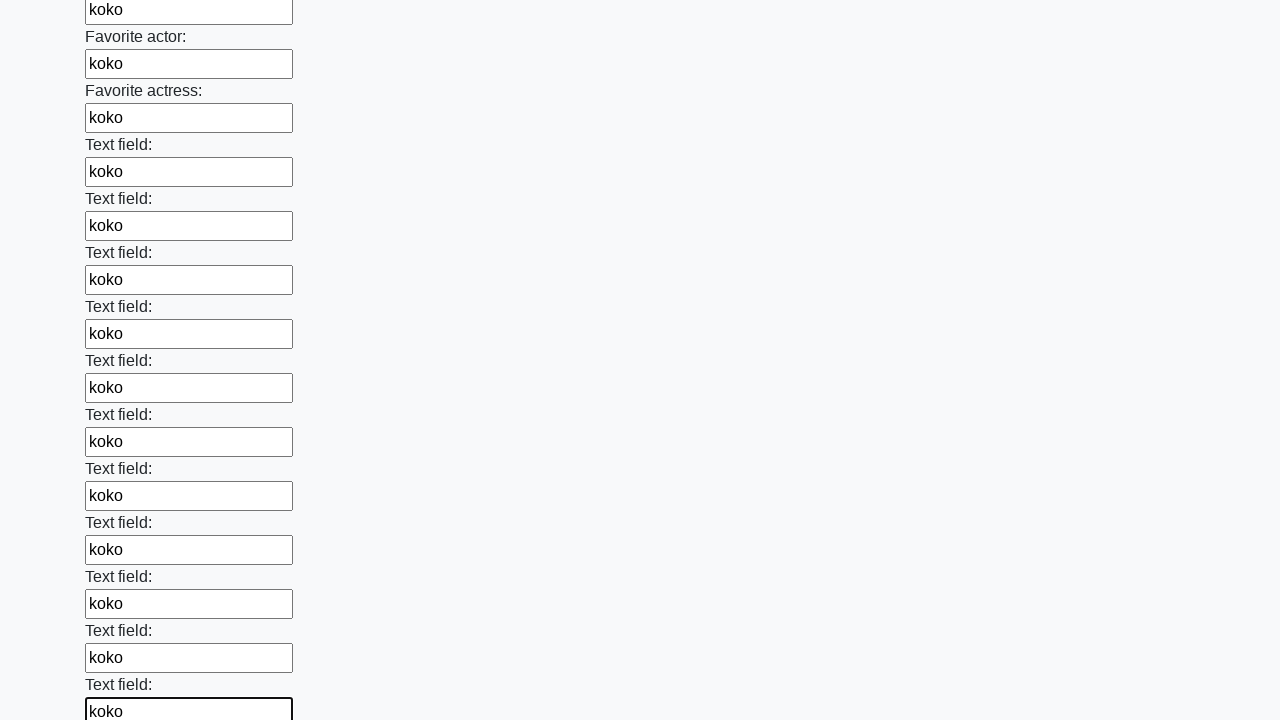

Filled input field with 'koko' on input >> nth=37
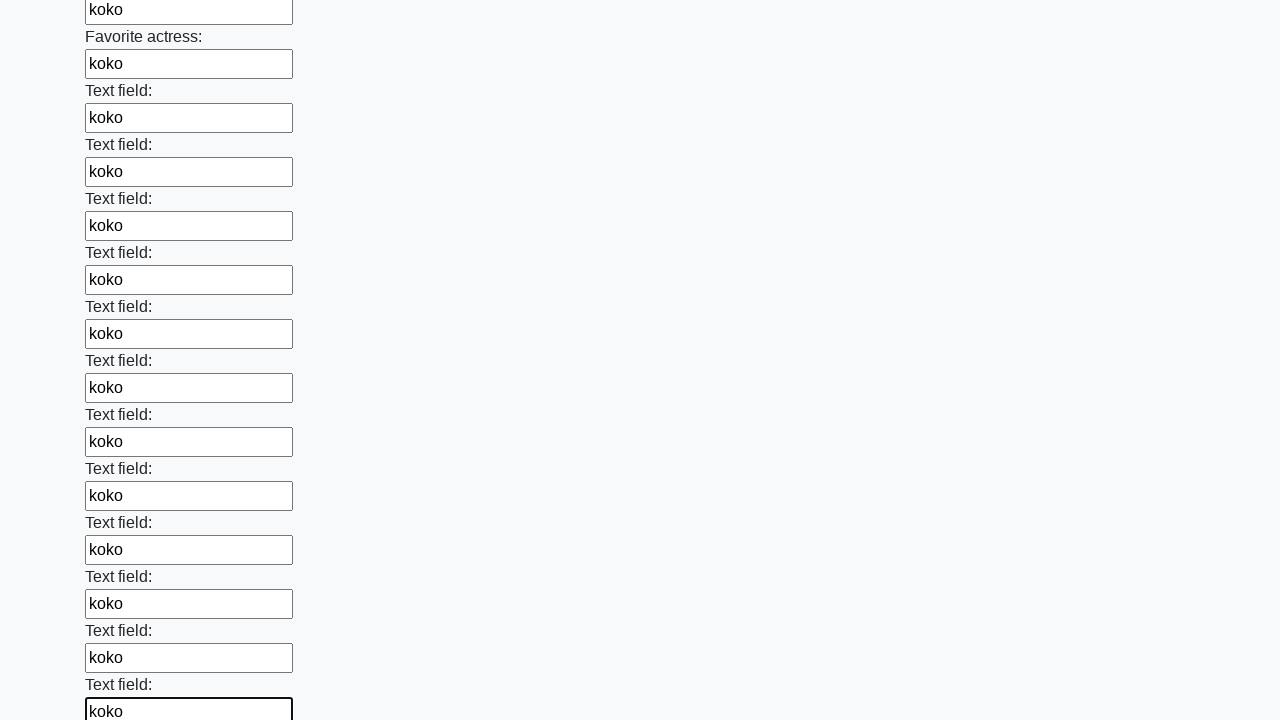

Filled input field with 'koko' on input >> nth=38
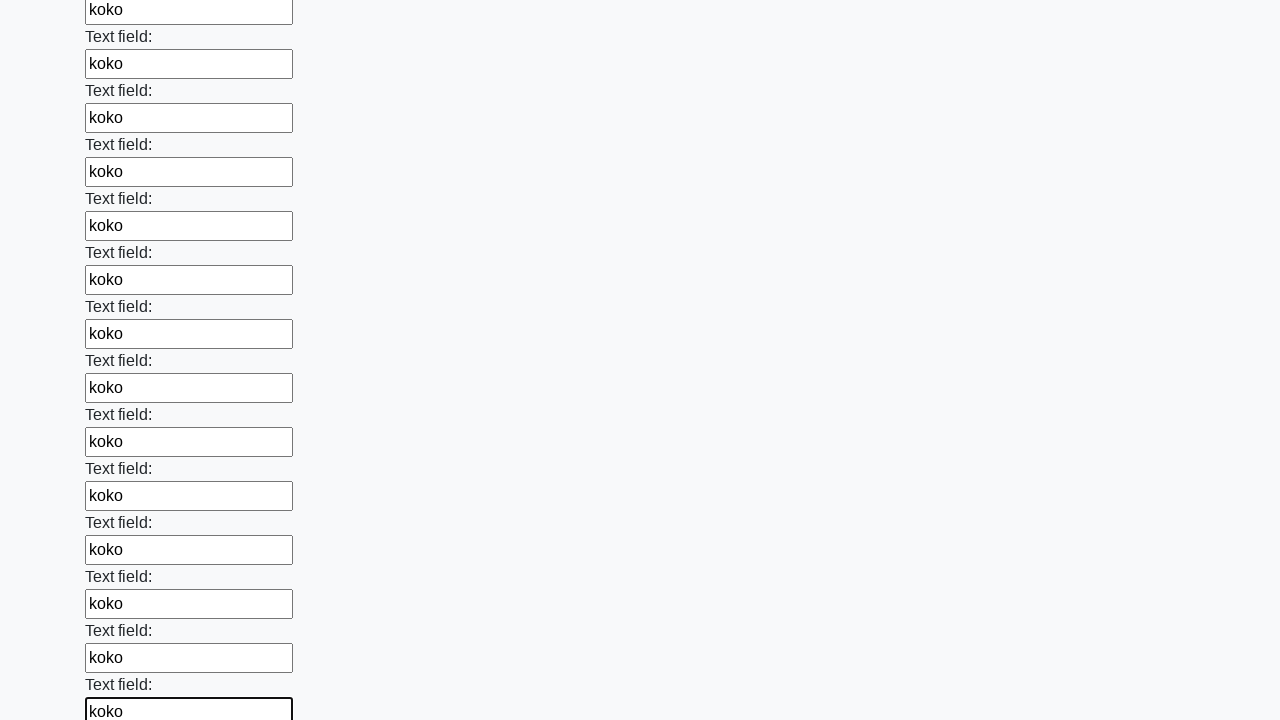

Filled input field with 'koko' on input >> nth=39
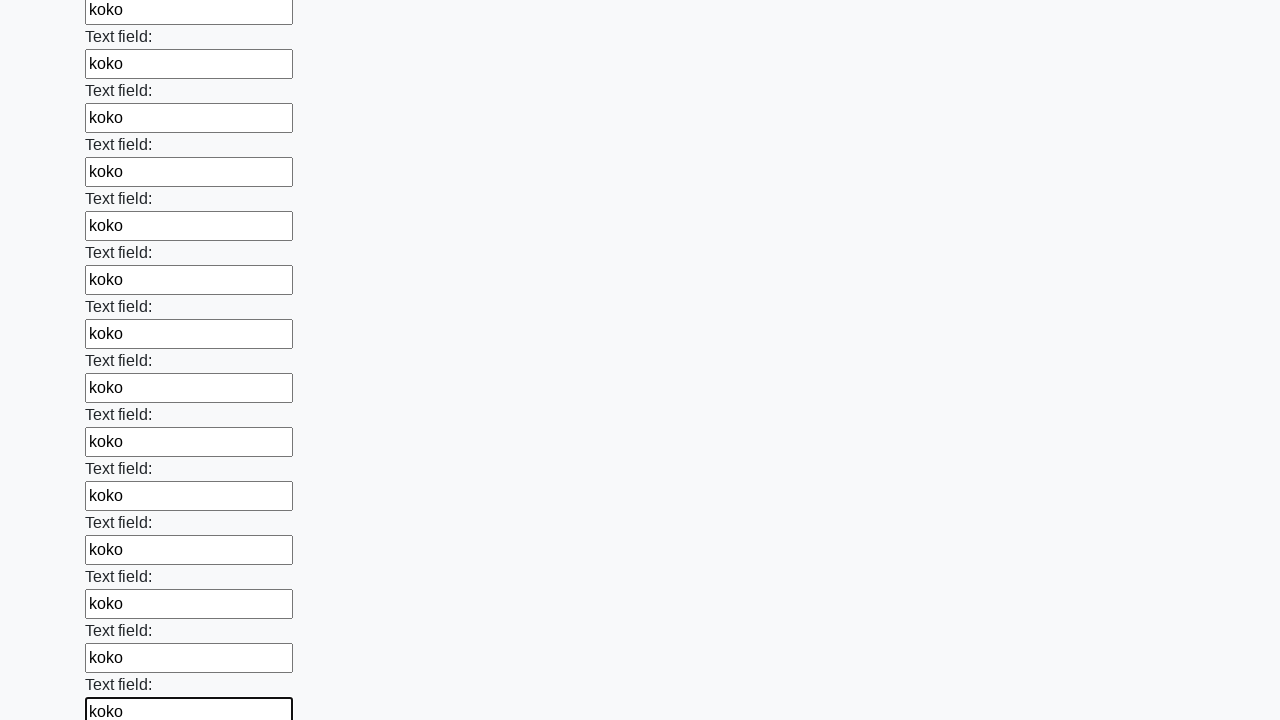

Filled input field with 'koko' on input >> nth=40
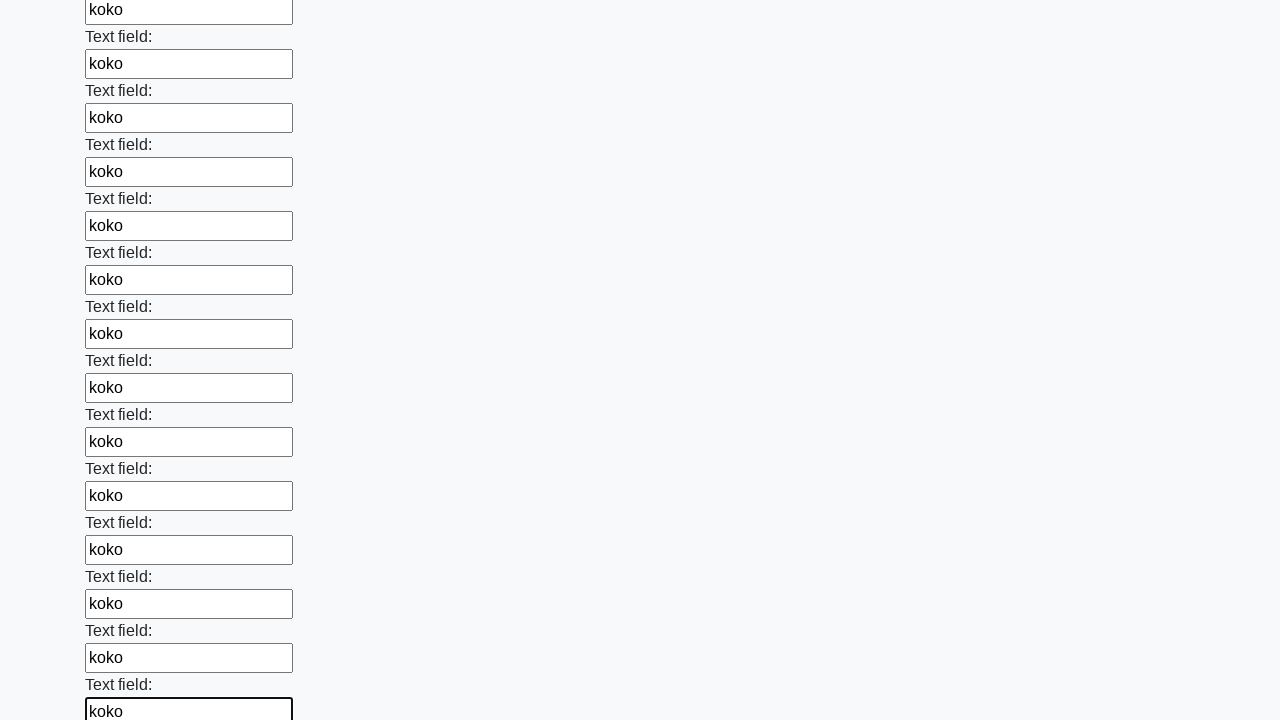

Filled input field with 'koko' on input >> nth=41
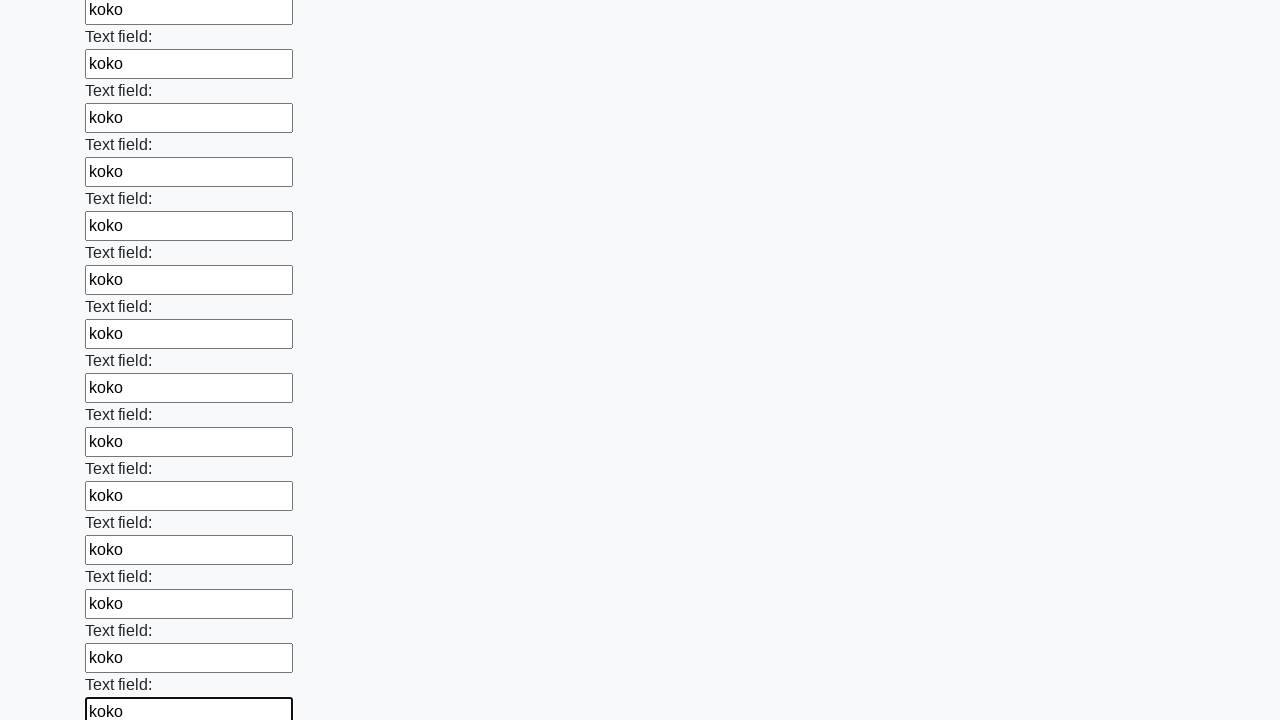

Filled input field with 'koko' on input >> nth=42
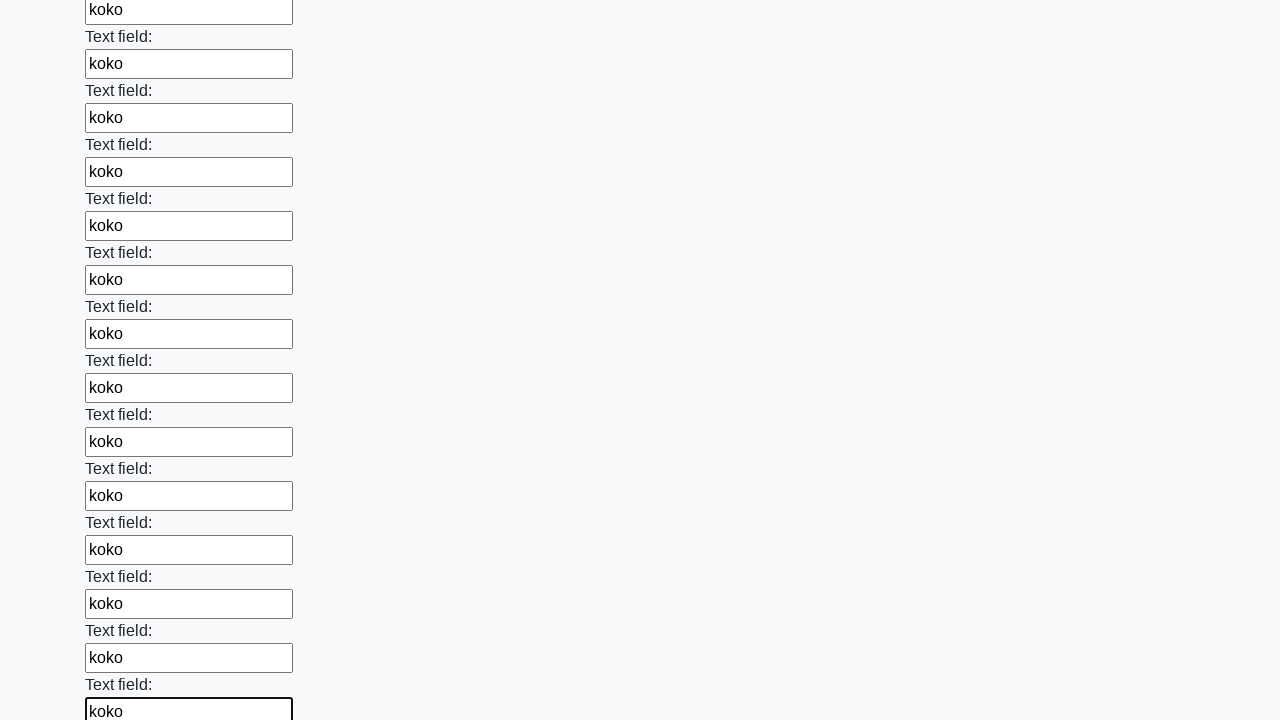

Filled input field with 'koko' on input >> nth=43
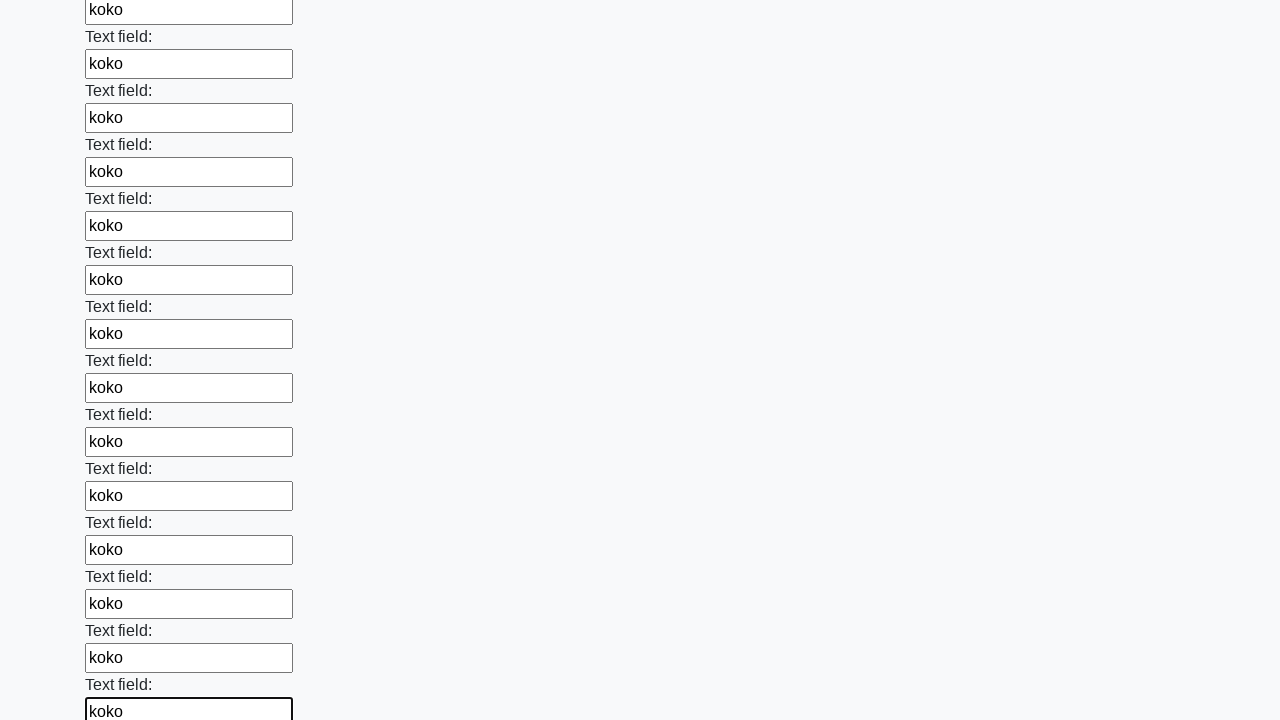

Filled input field with 'koko' on input >> nth=44
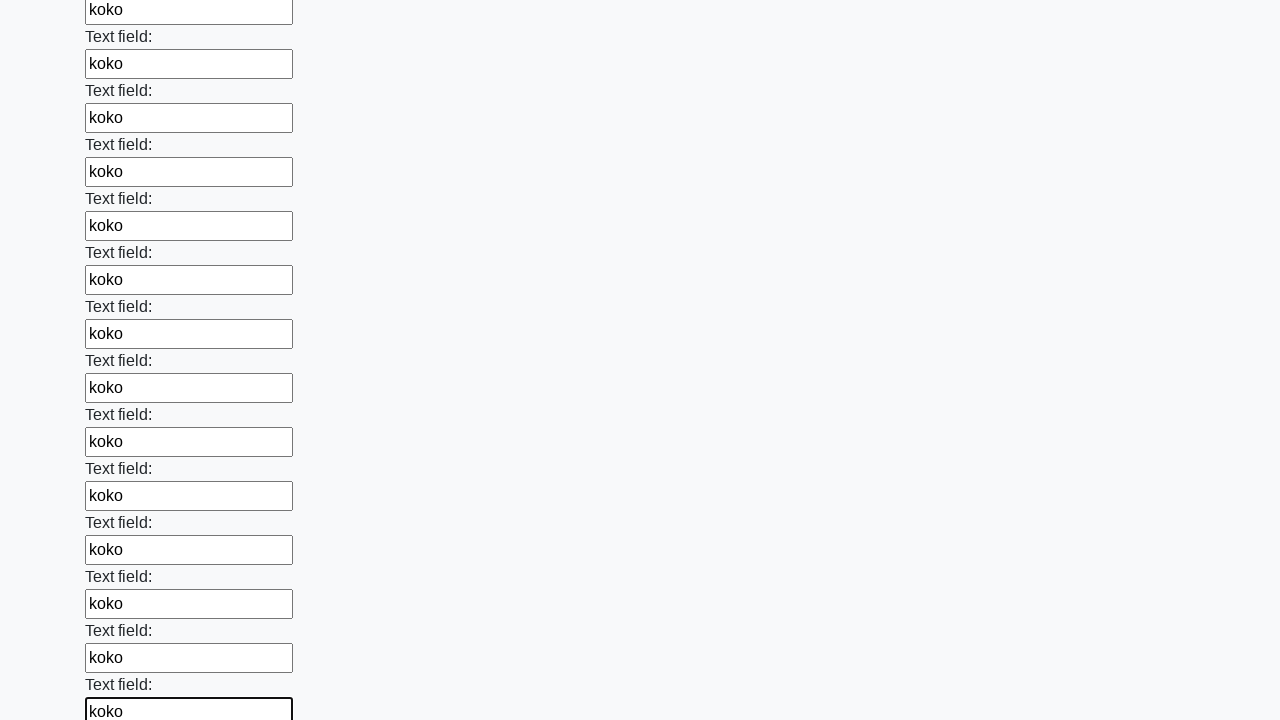

Filled input field with 'koko' on input >> nth=45
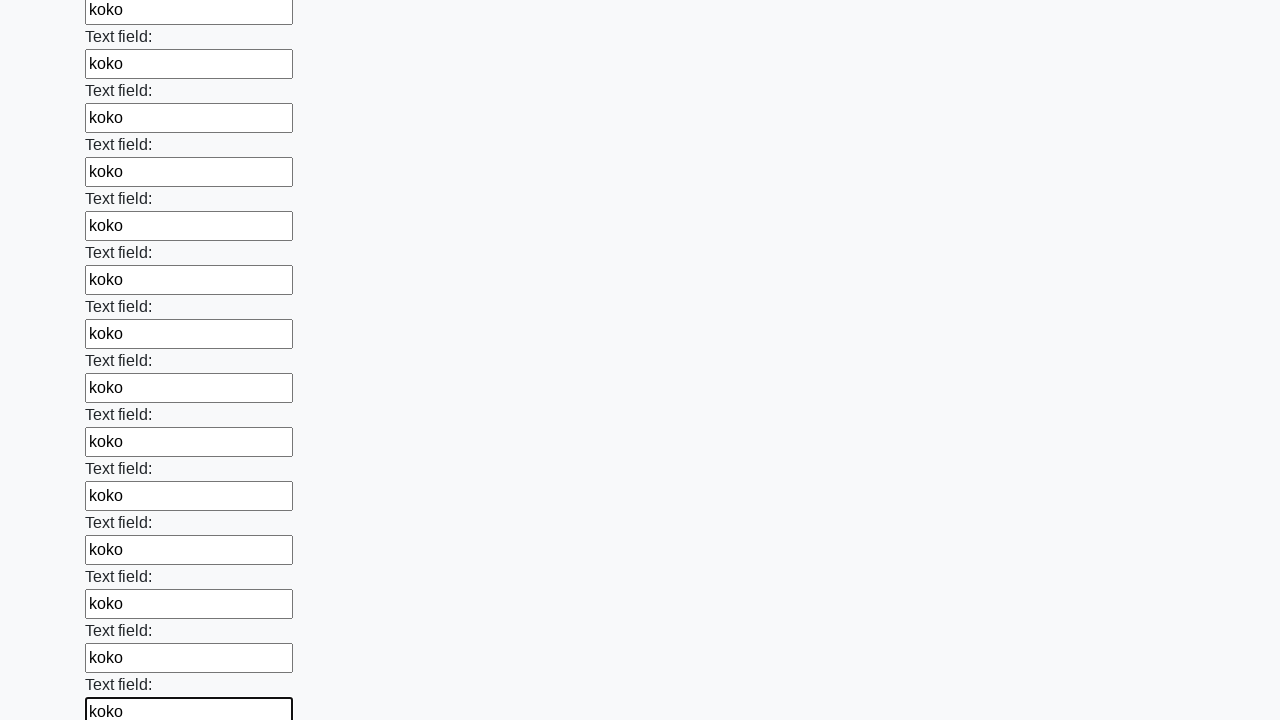

Filled input field with 'koko' on input >> nth=46
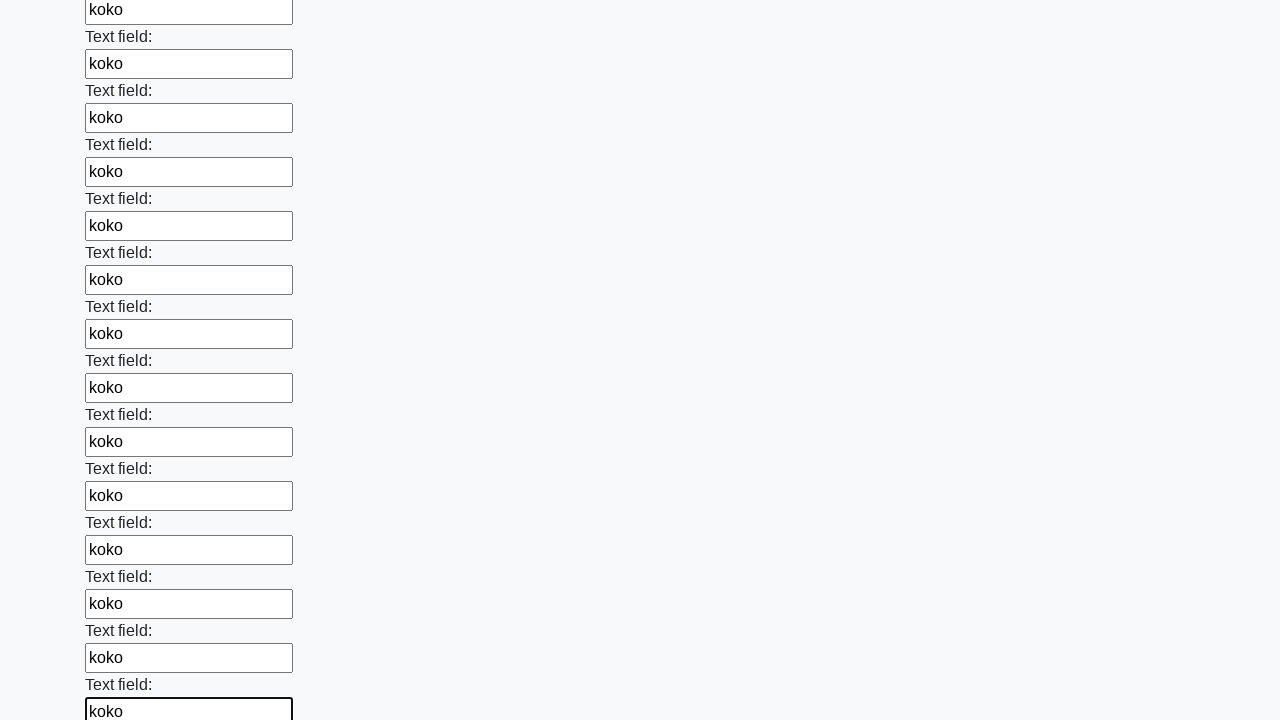

Filled input field with 'koko' on input >> nth=47
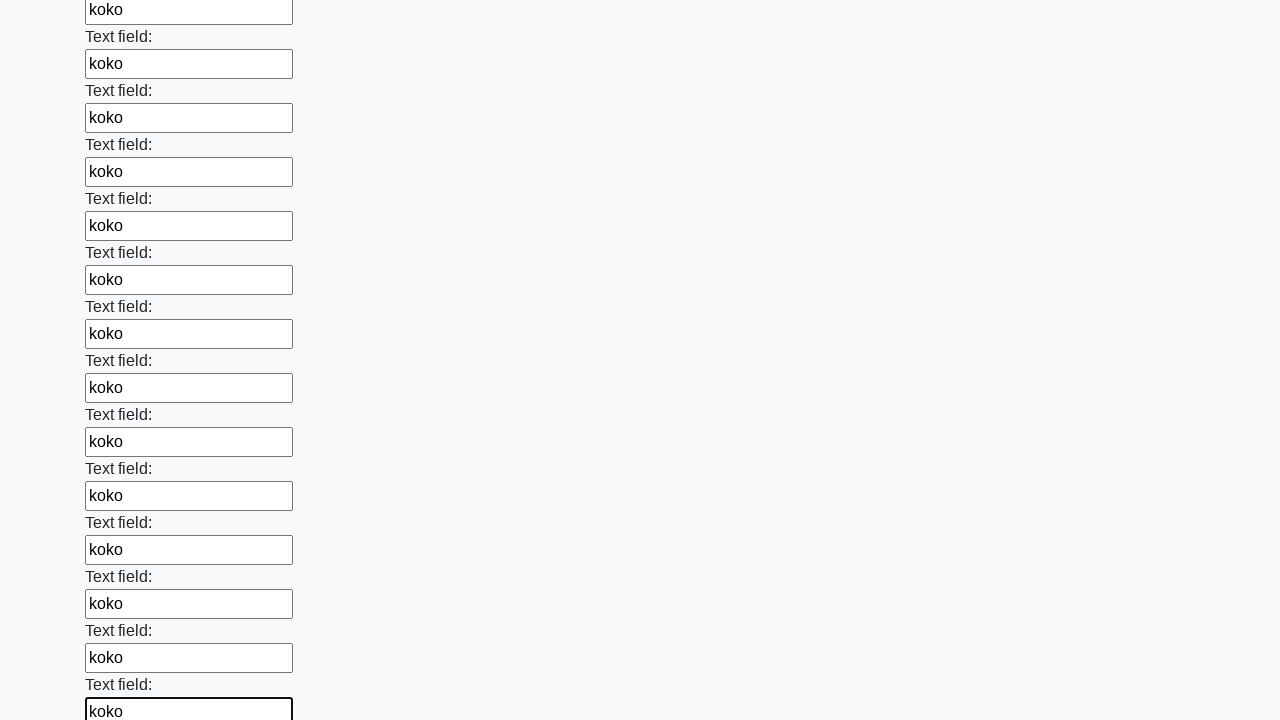

Filled input field with 'koko' on input >> nth=48
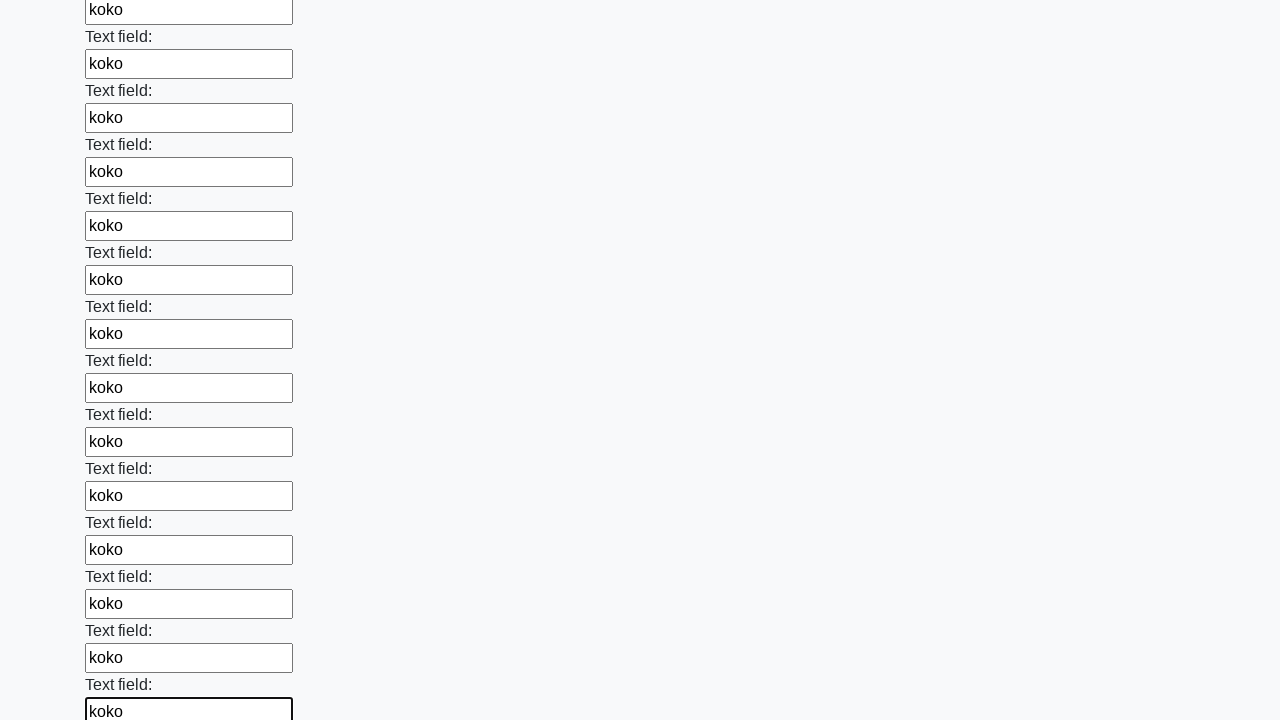

Filled input field with 'koko' on input >> nth=49
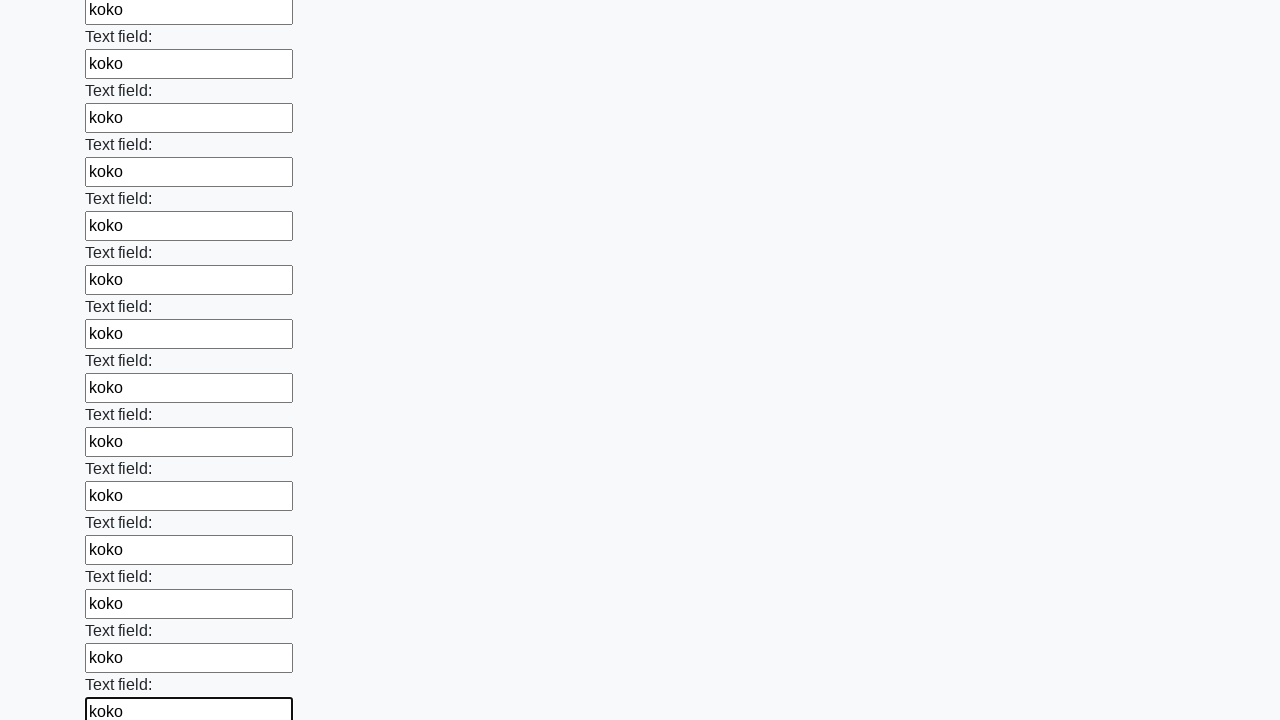

Filled input field with 'koko' on input >> nth=50
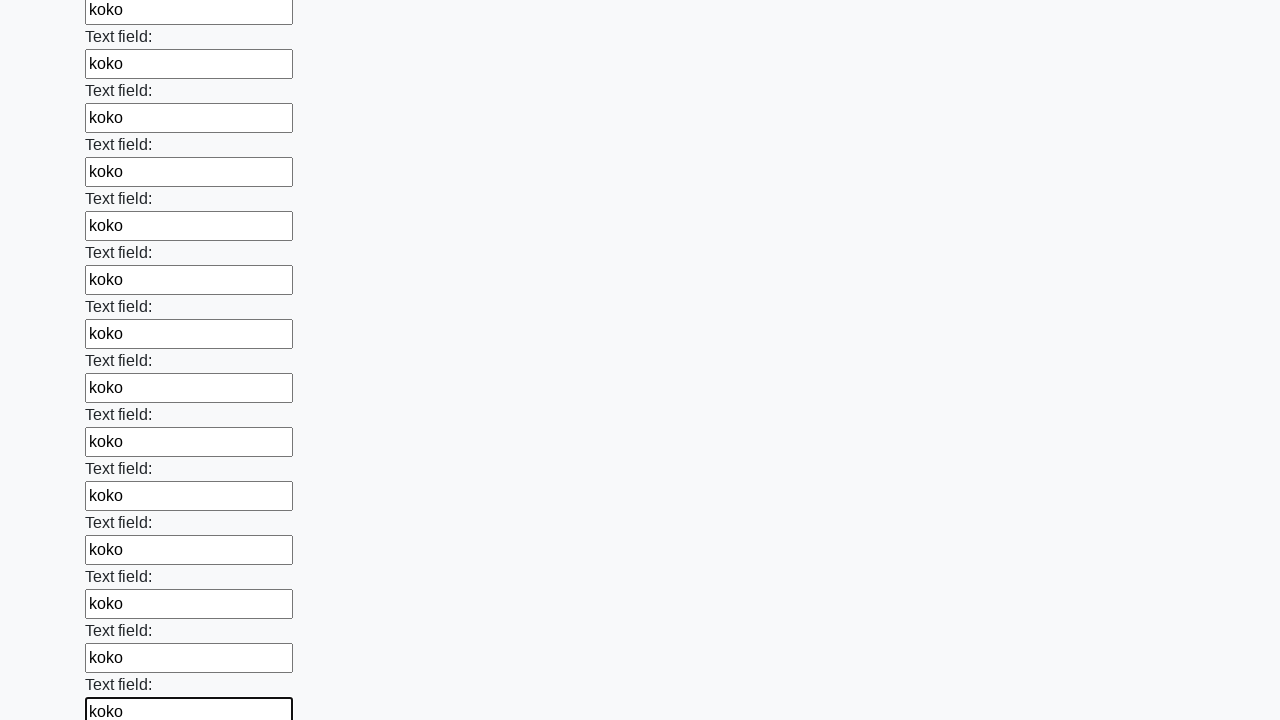

Filled input field with 'koko' on input >> nth=51
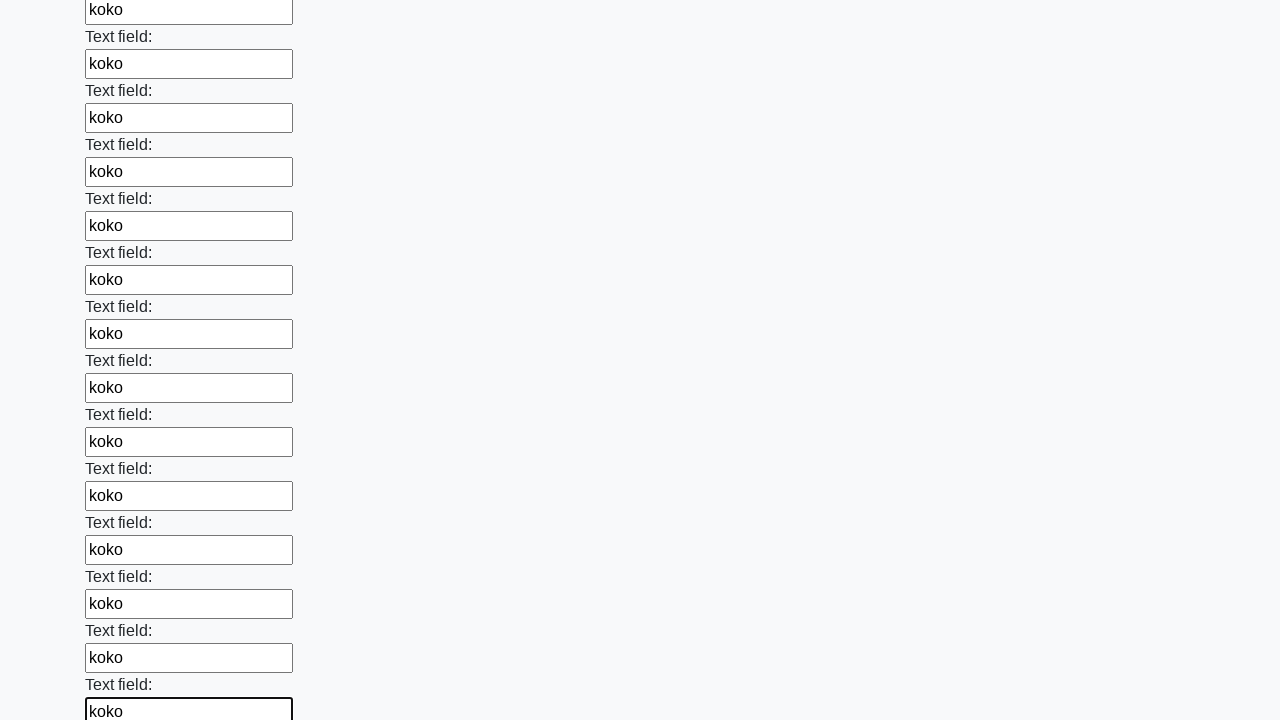

Filled input field with 'koko' on input >> nth=52
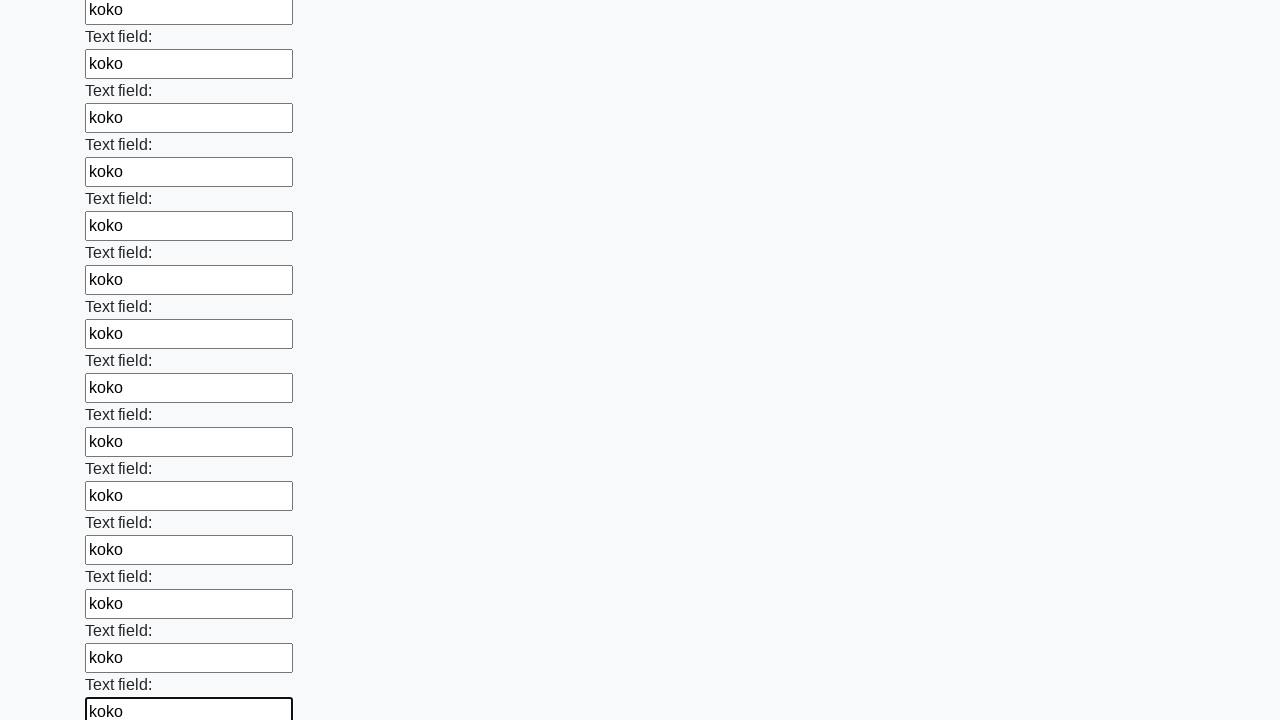

Filled input field with 'koko' on input >> nth=53
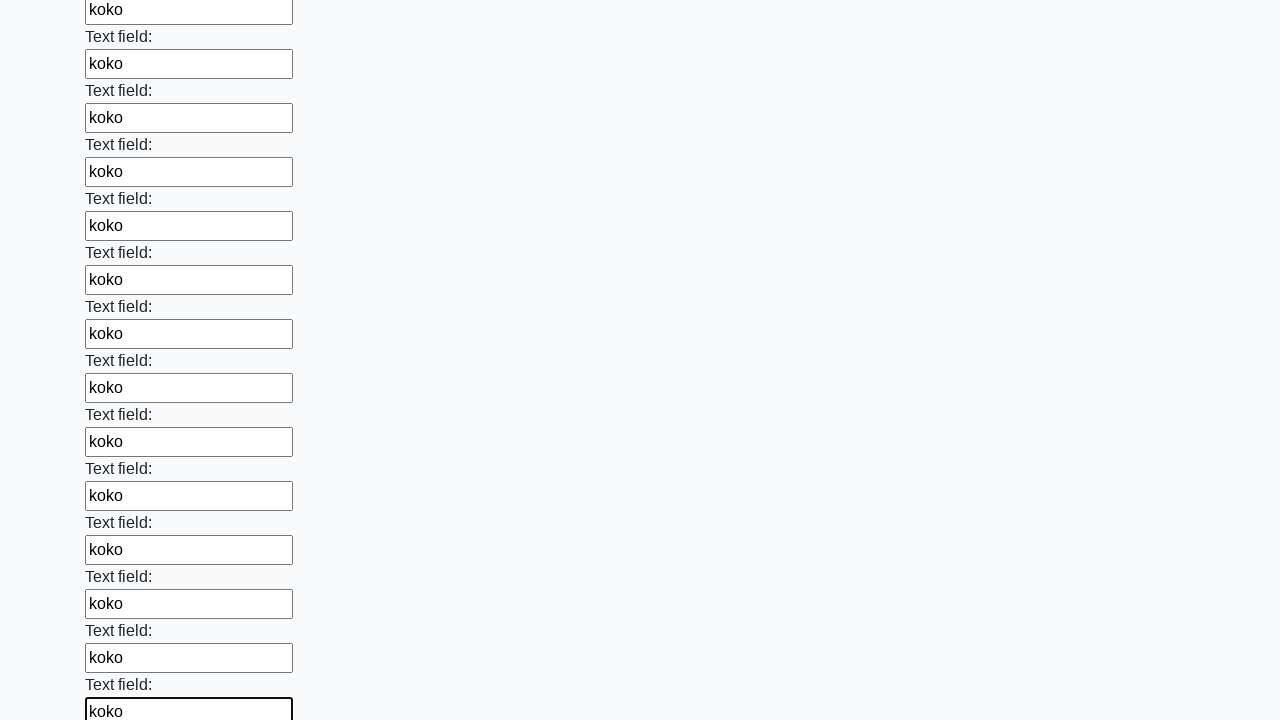

Filled input field with 'koko' on input >> nth=54
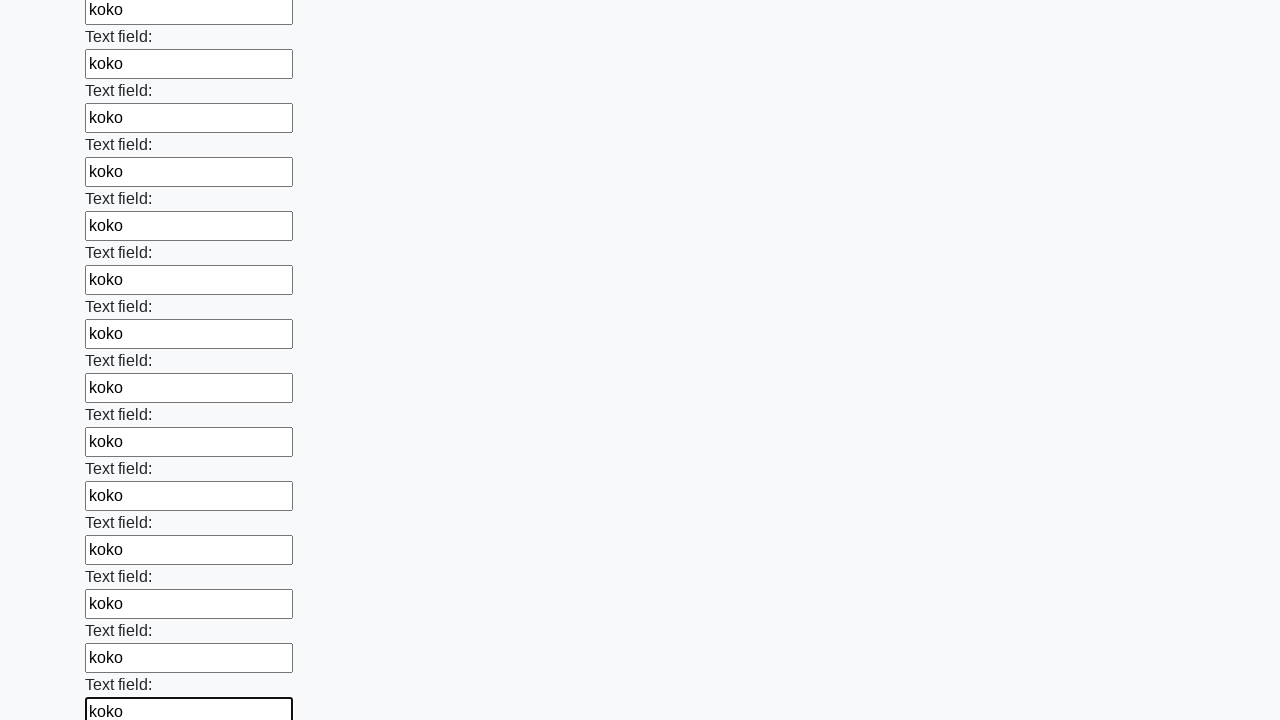

Filled input field with 'koko' on input >> nth=55
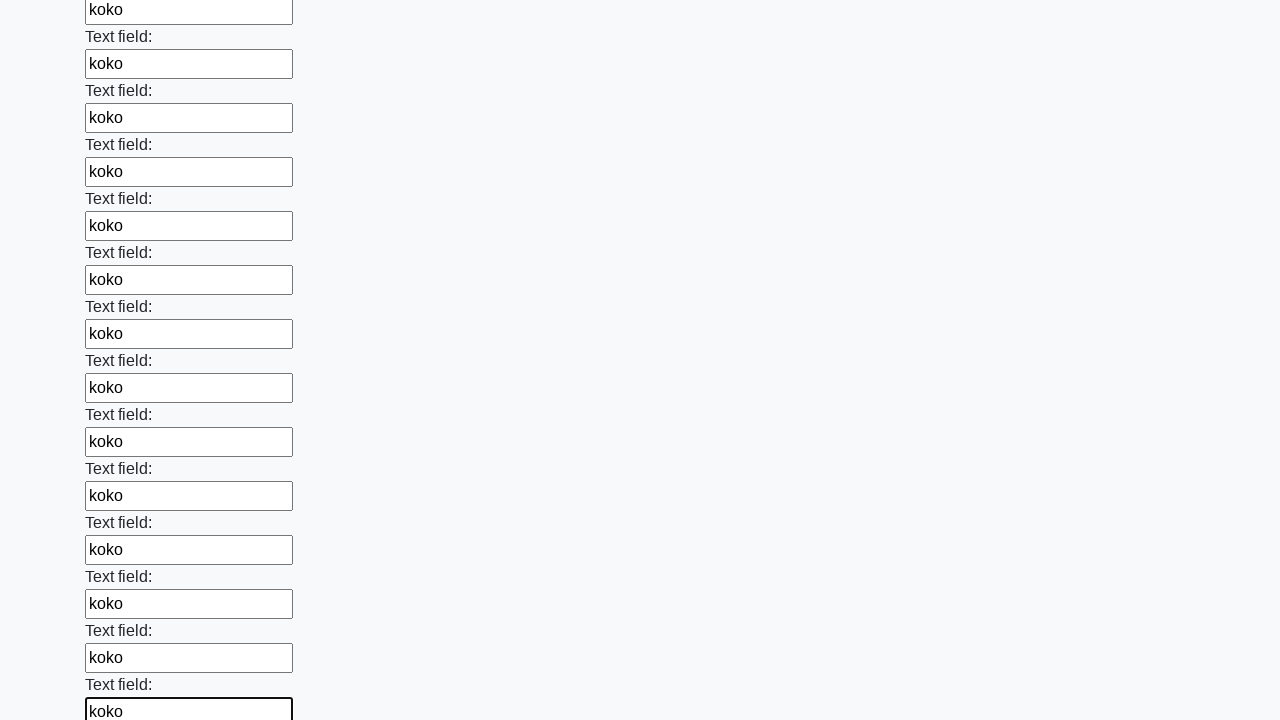

Filled input field with 'koko' on input >> nth=56
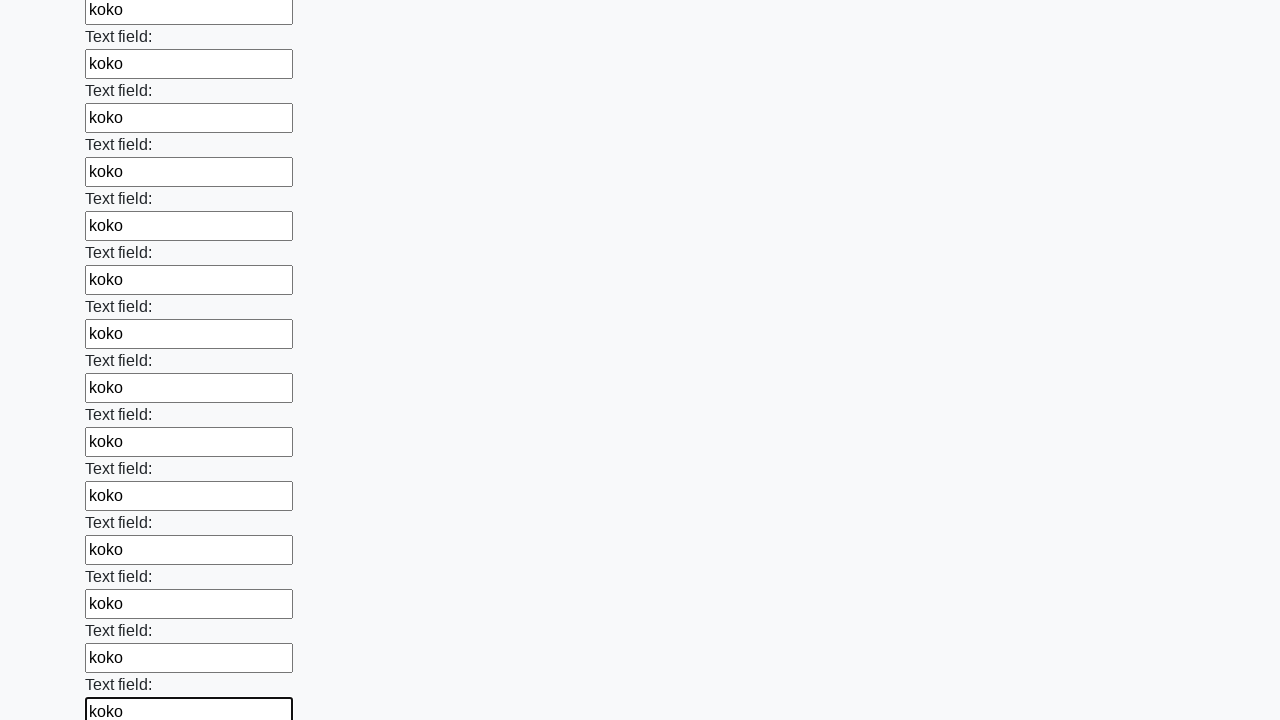

Filled input field with 'koko' on input >> nth=57
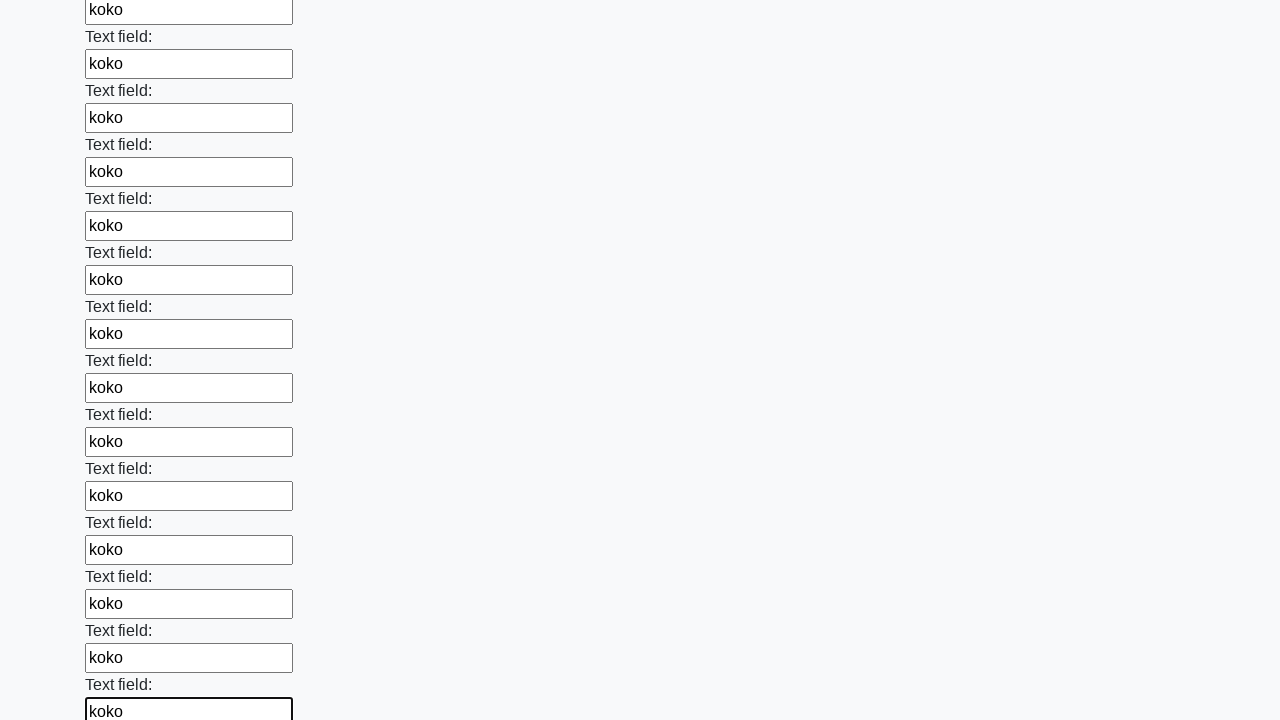

Filled input field with 'koko' on input >> nth=58
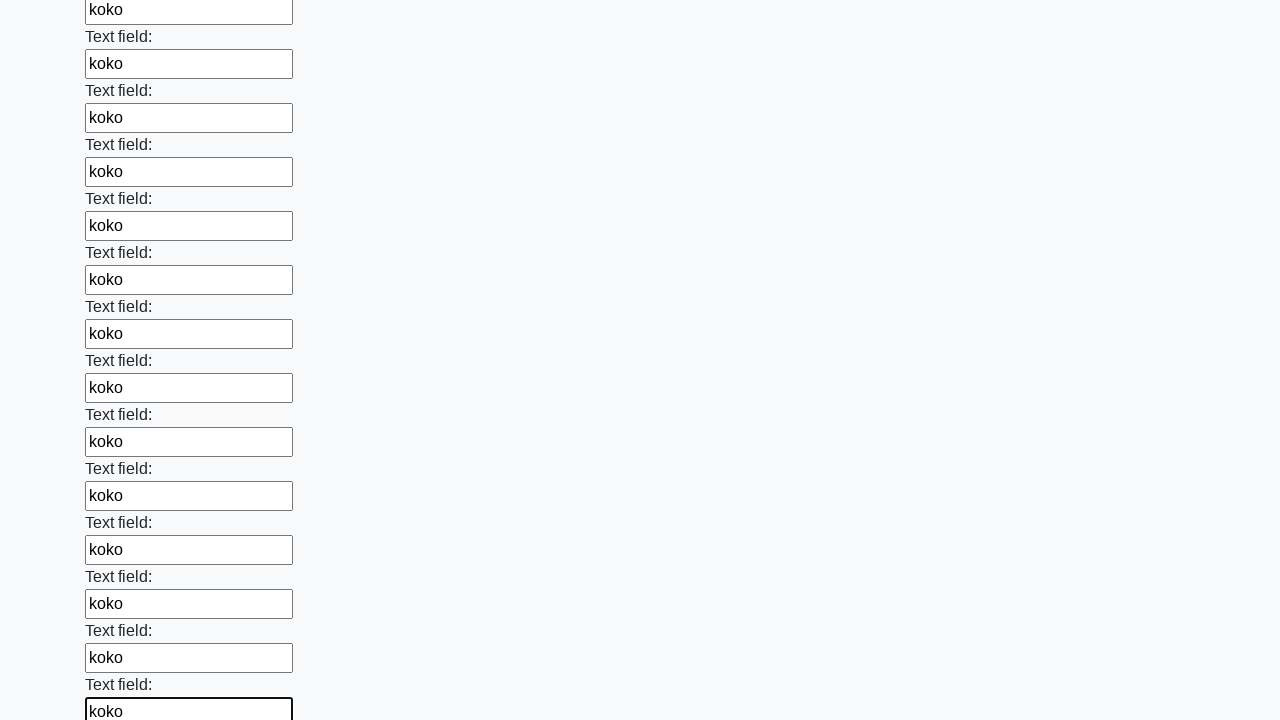

Filled input field with 'koko' on input >> nth=59
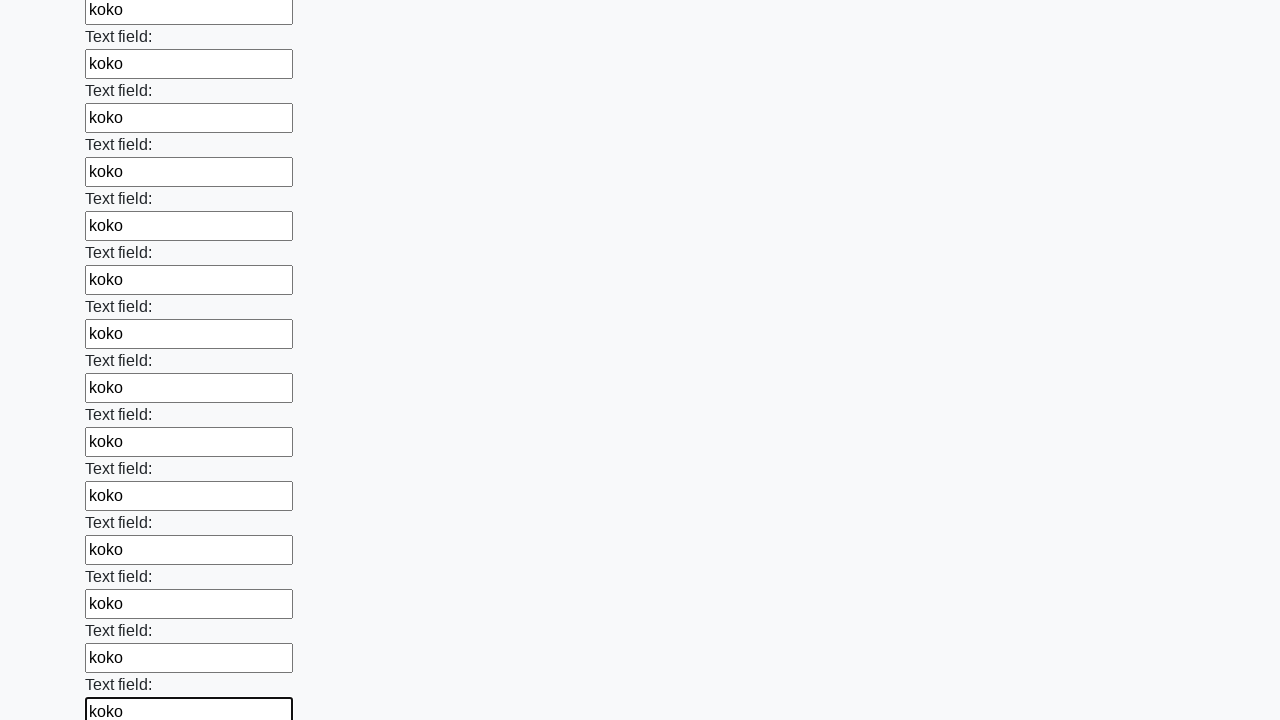

Filled input field with 'koko' on input >> nth=60
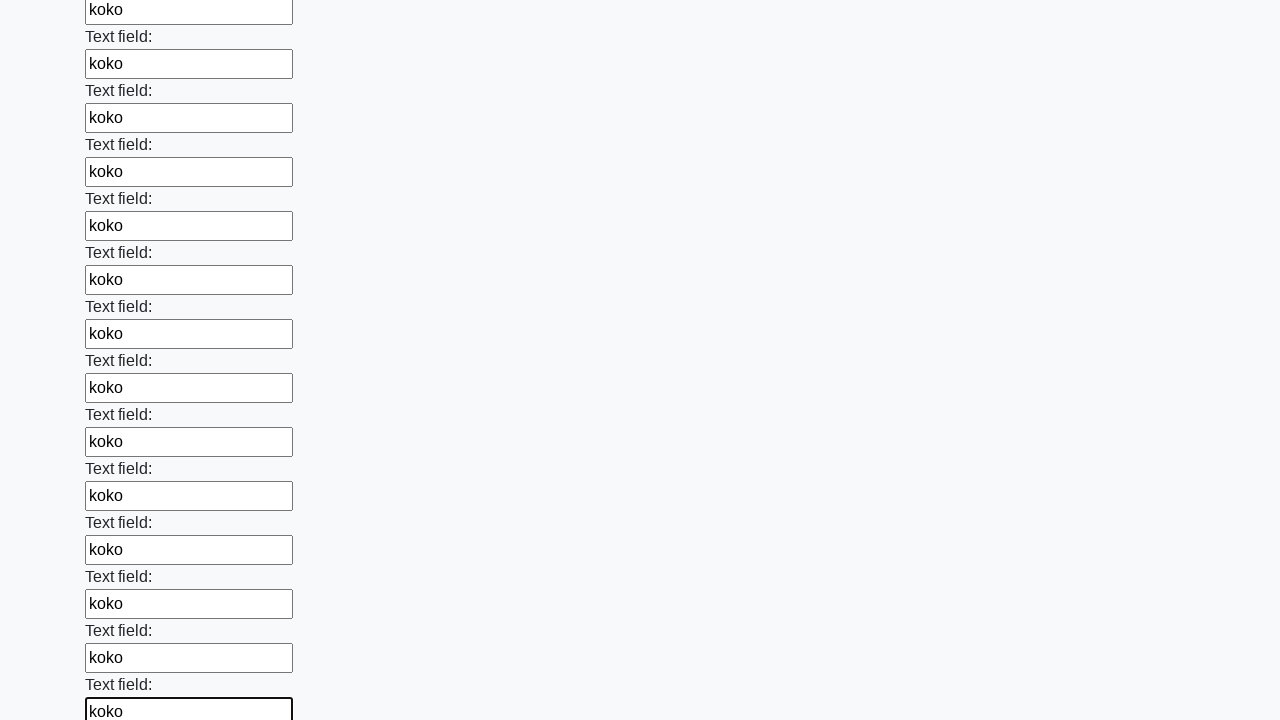

Filled input field with 'koko' on input >> nth=61
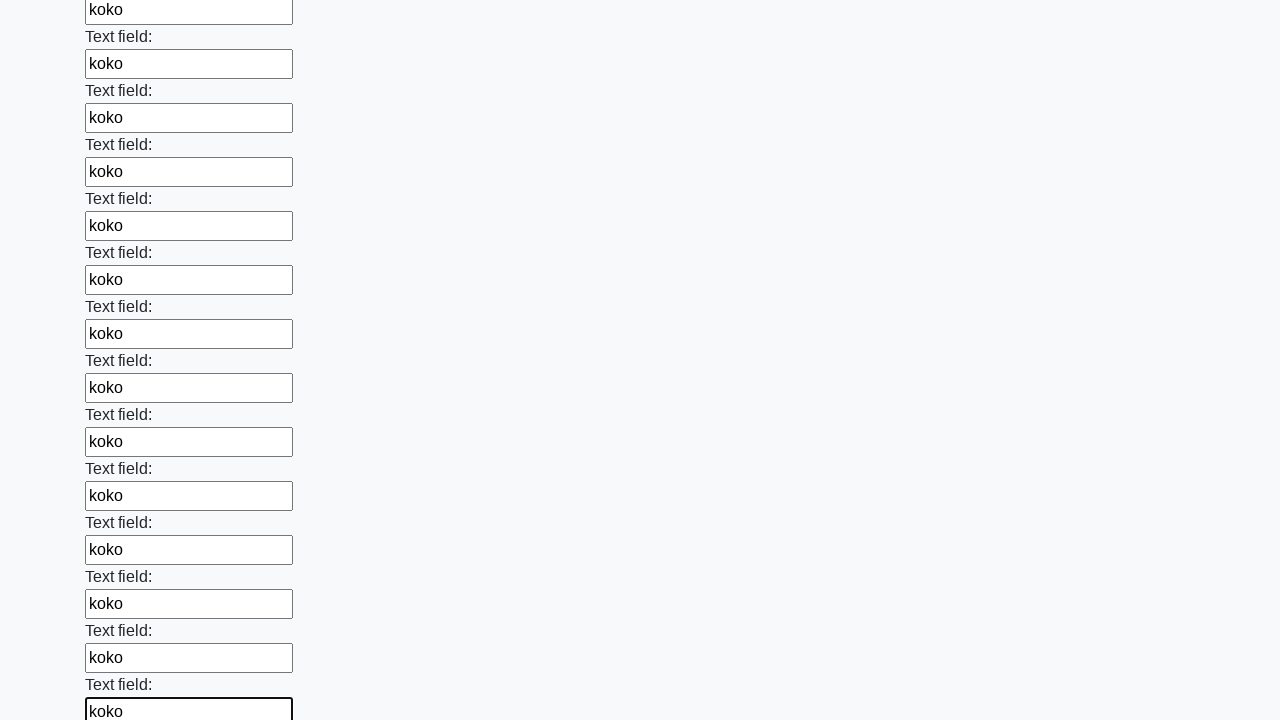

Filled input field with 'koko' on input >> nth=62
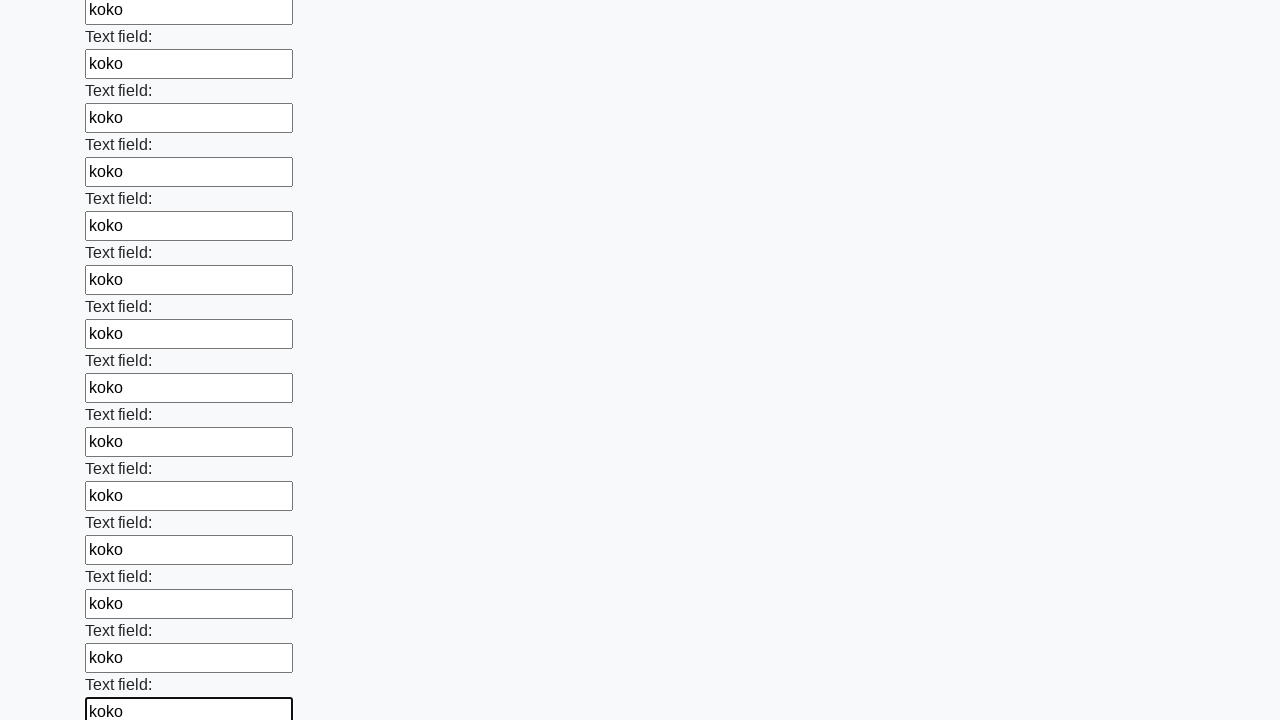

Filled input field with 'koko' on input >> nth=63
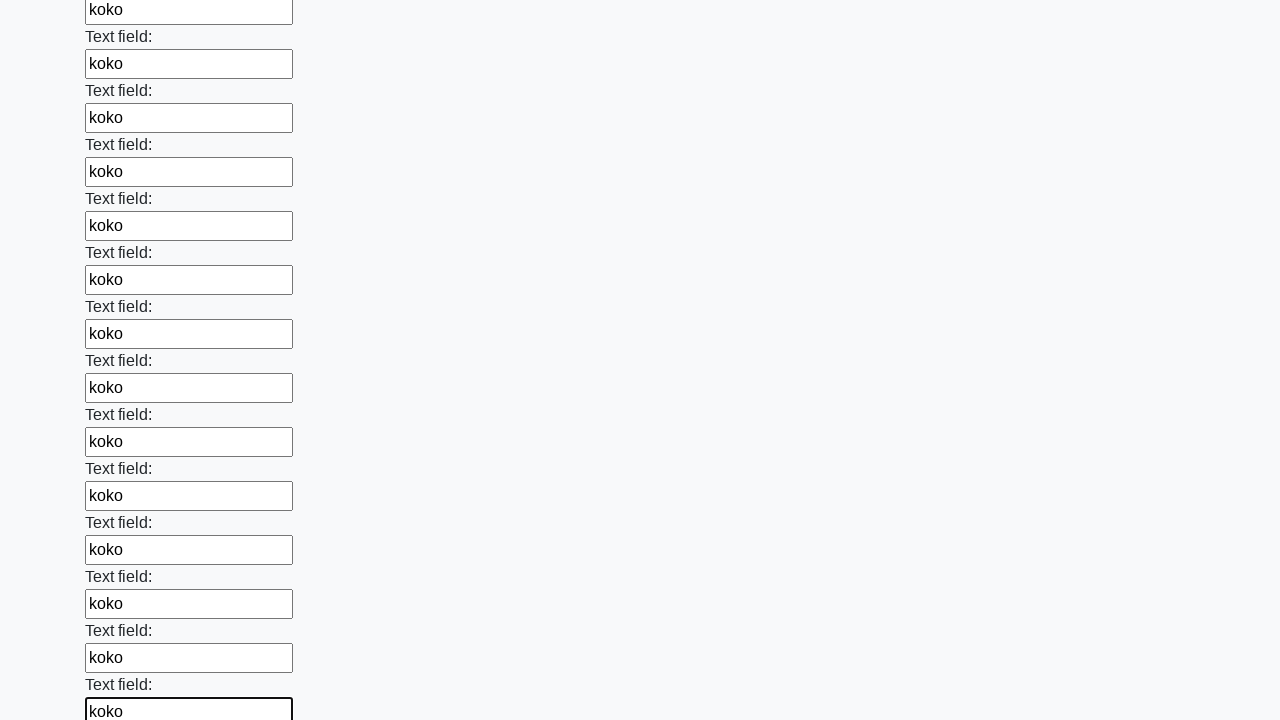

Filled input field with 'koko' on input >> nth=64
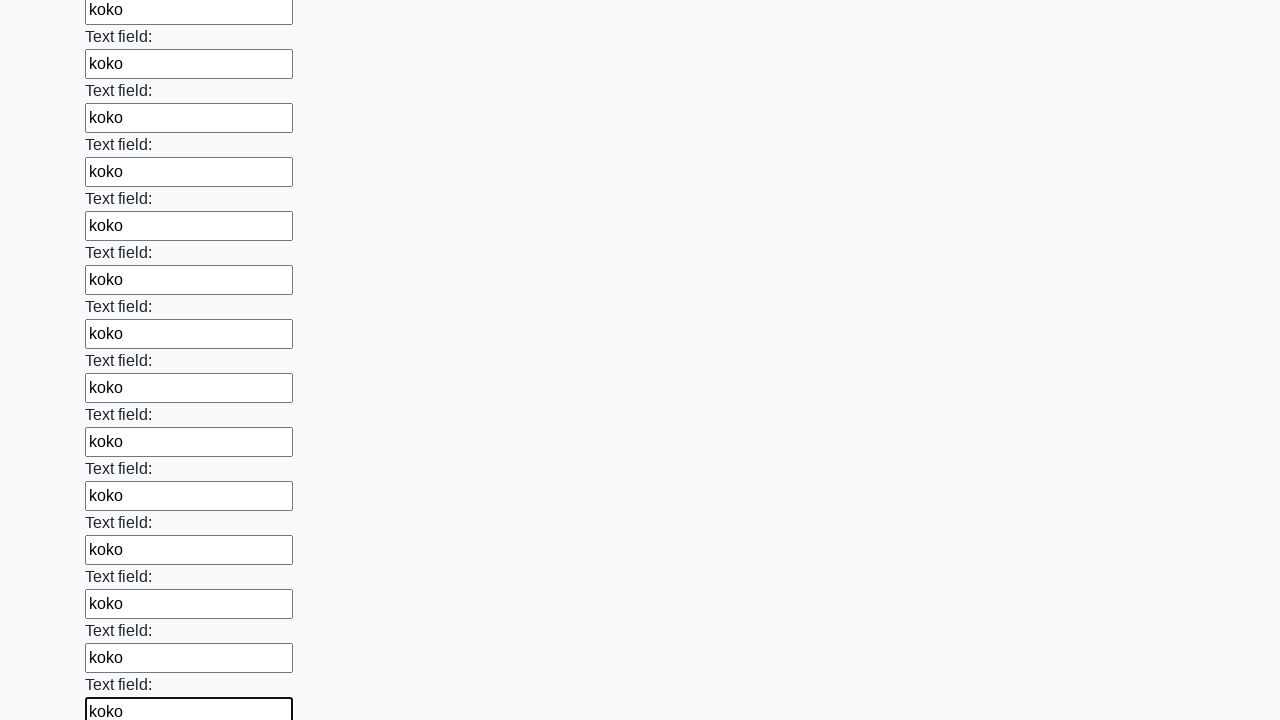

Filled input field with 'koko' on input >> nth=65
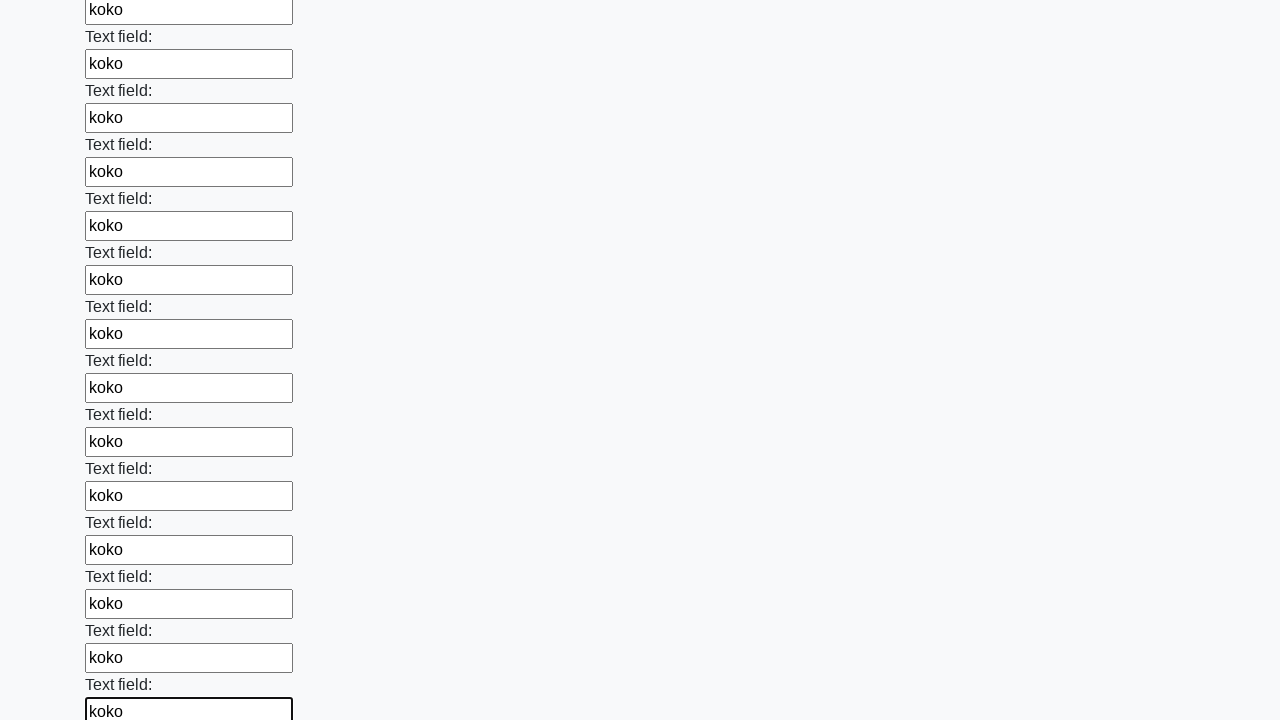

Filled input field with 'koko' on input >> nth=66
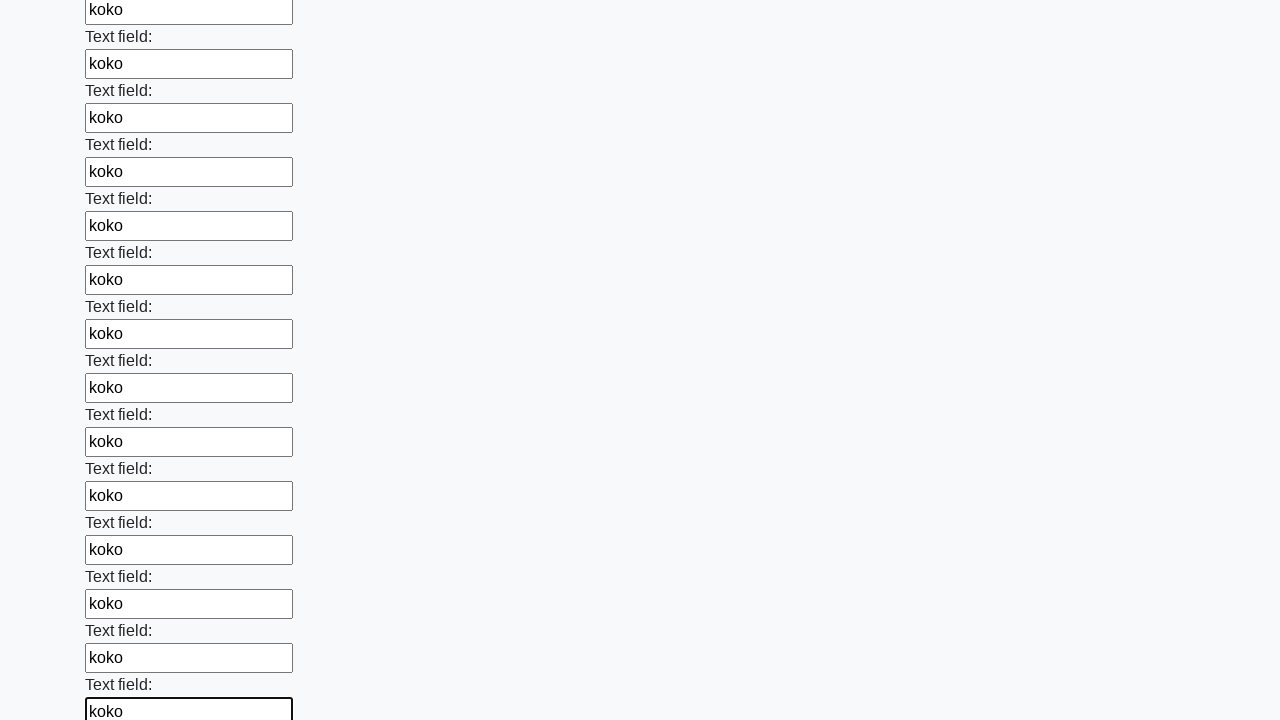

Filled input field with 'koko' on input >> nth=67
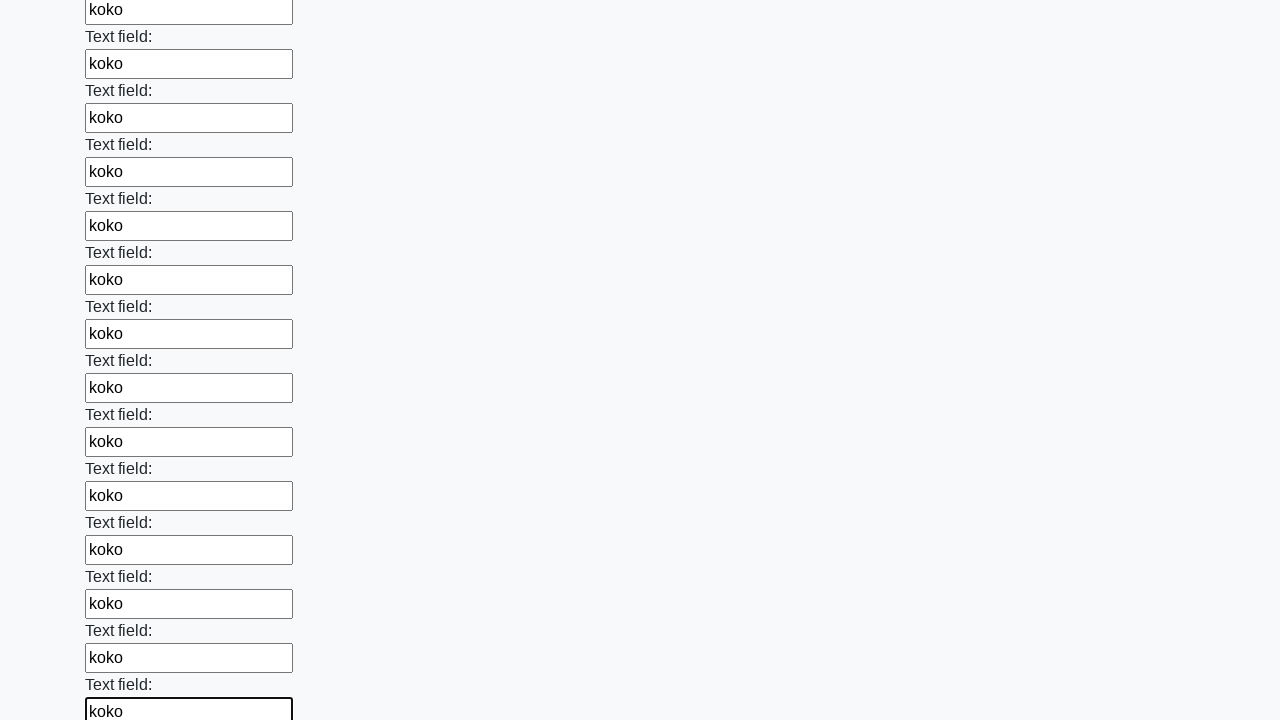

Filled input field with 'koko' on input >> nth=68
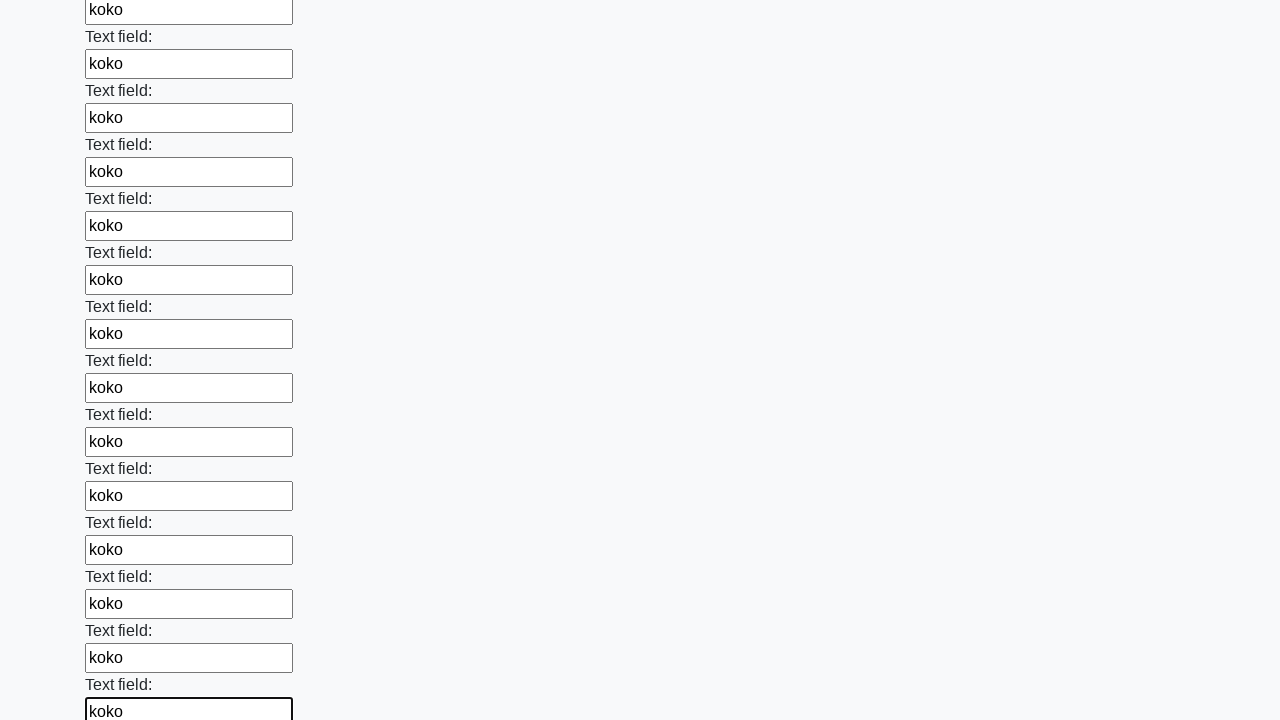

Filled input field with 'koko' on input >> nth=69
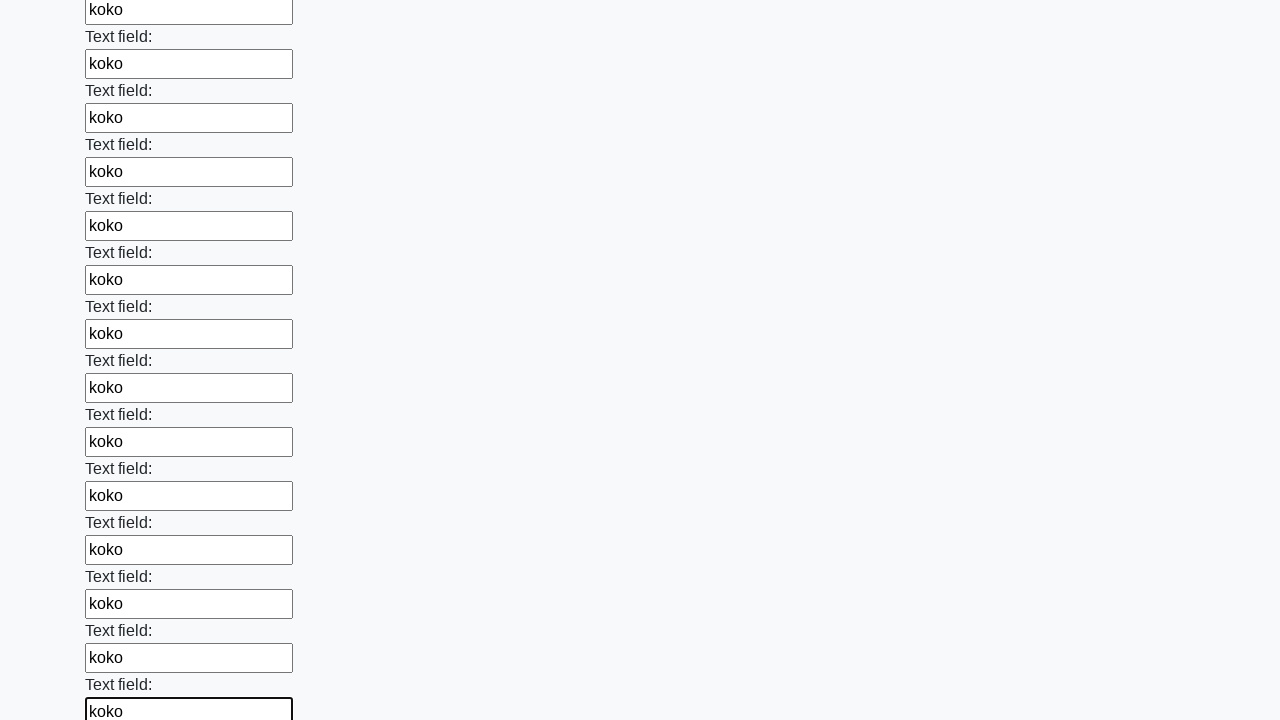

Filled input field with 'koko' on input >> nth=70
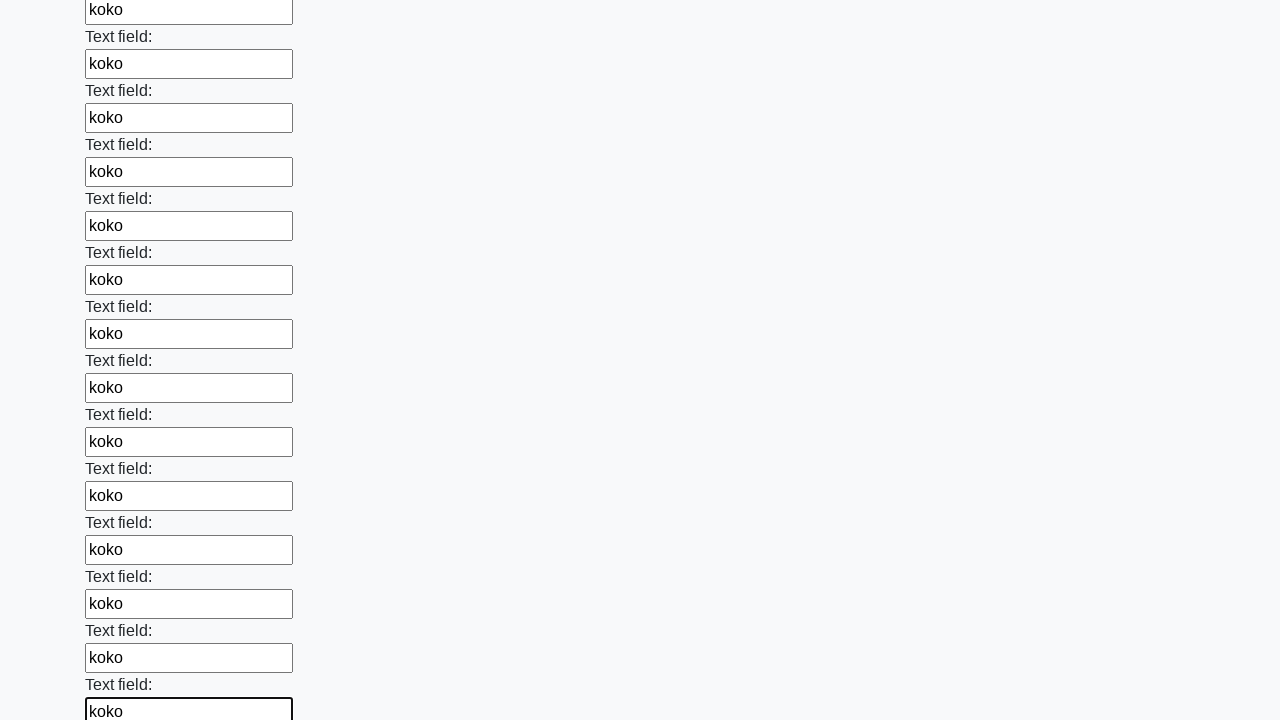

Filled input field with 'koko' on input >> nth=71
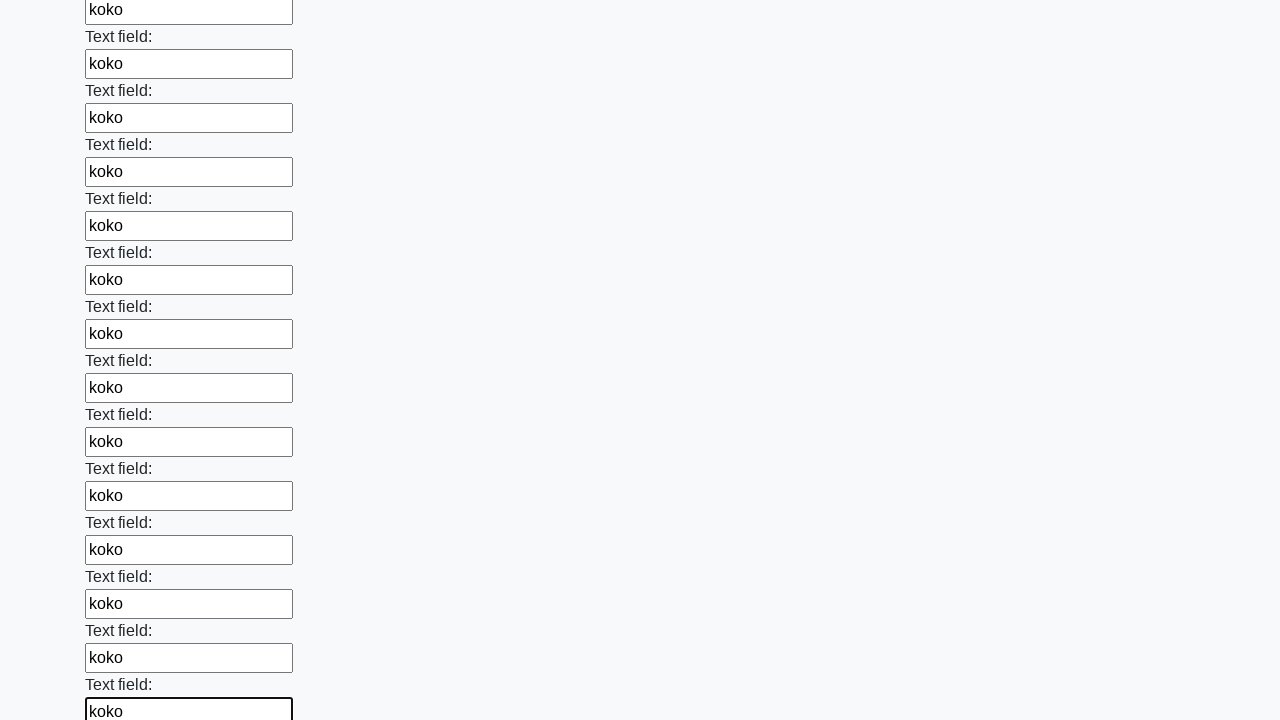

Filled input field with 'koko' on input >> nth=72
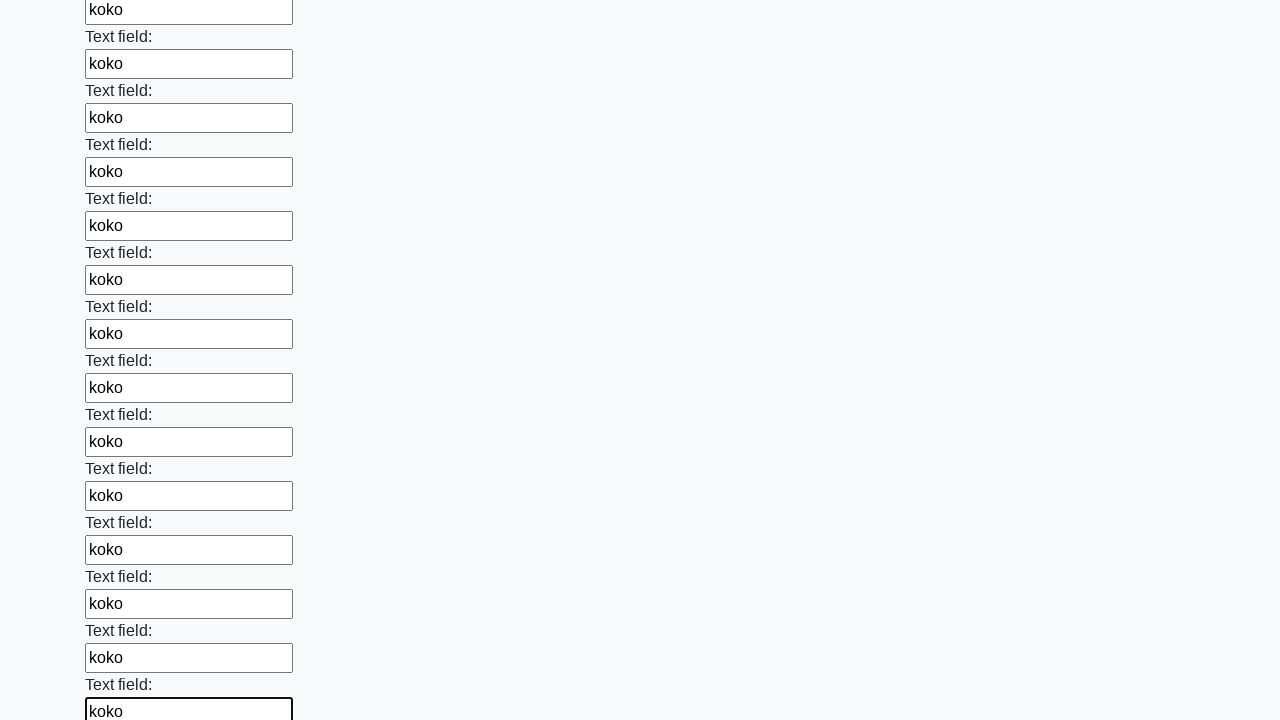

Filled input field with 'koko' on input >> nth=73
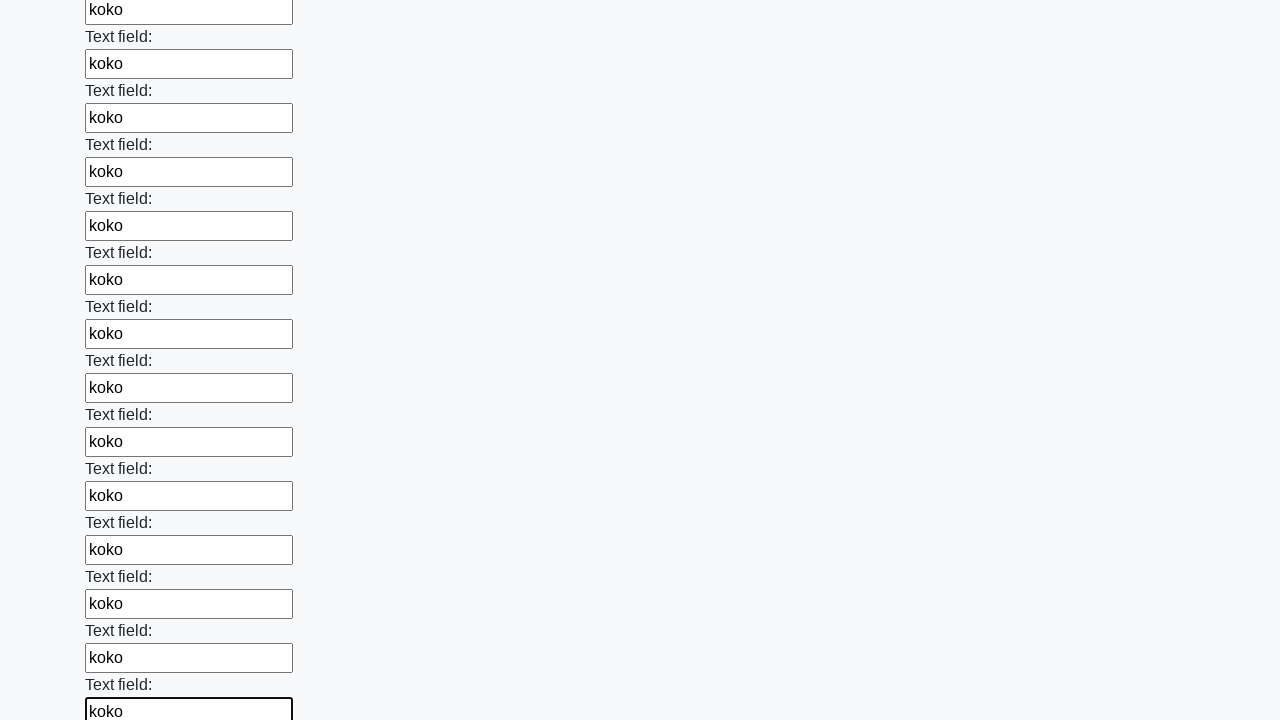

Filled input field with 'koko' on input >> nth=74
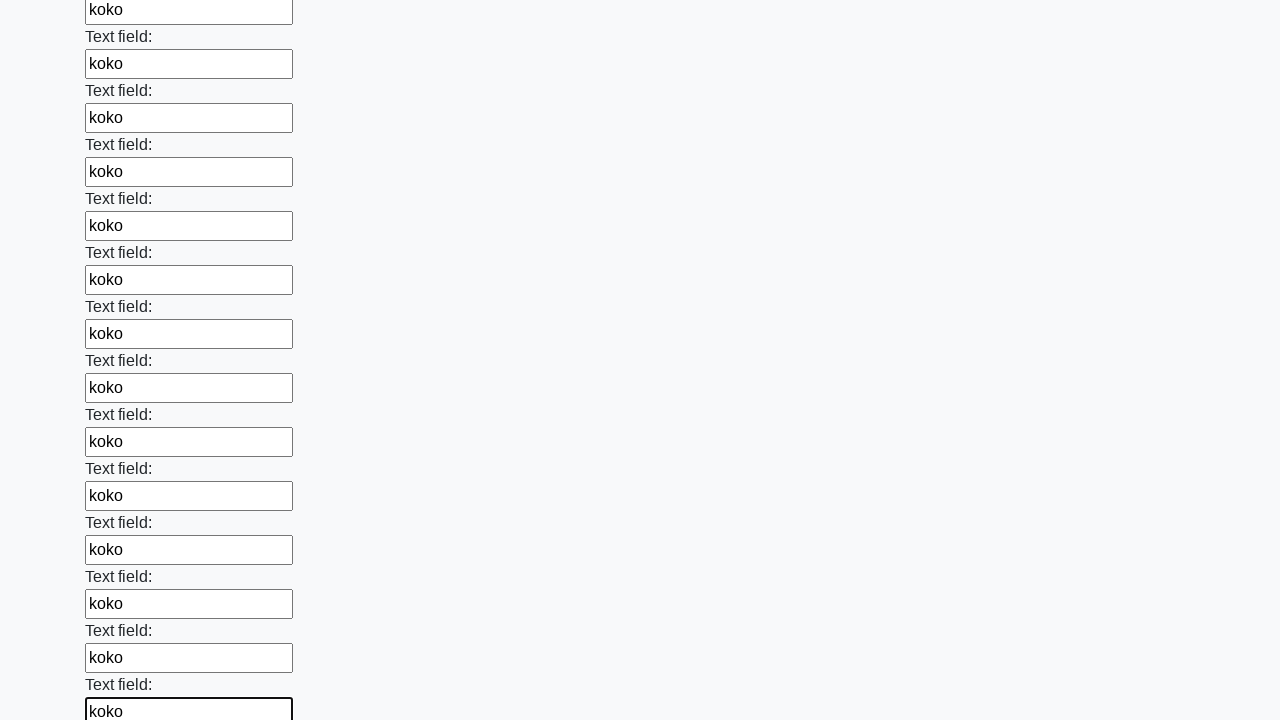

Filled input field with 'koko' on input >> nth=75
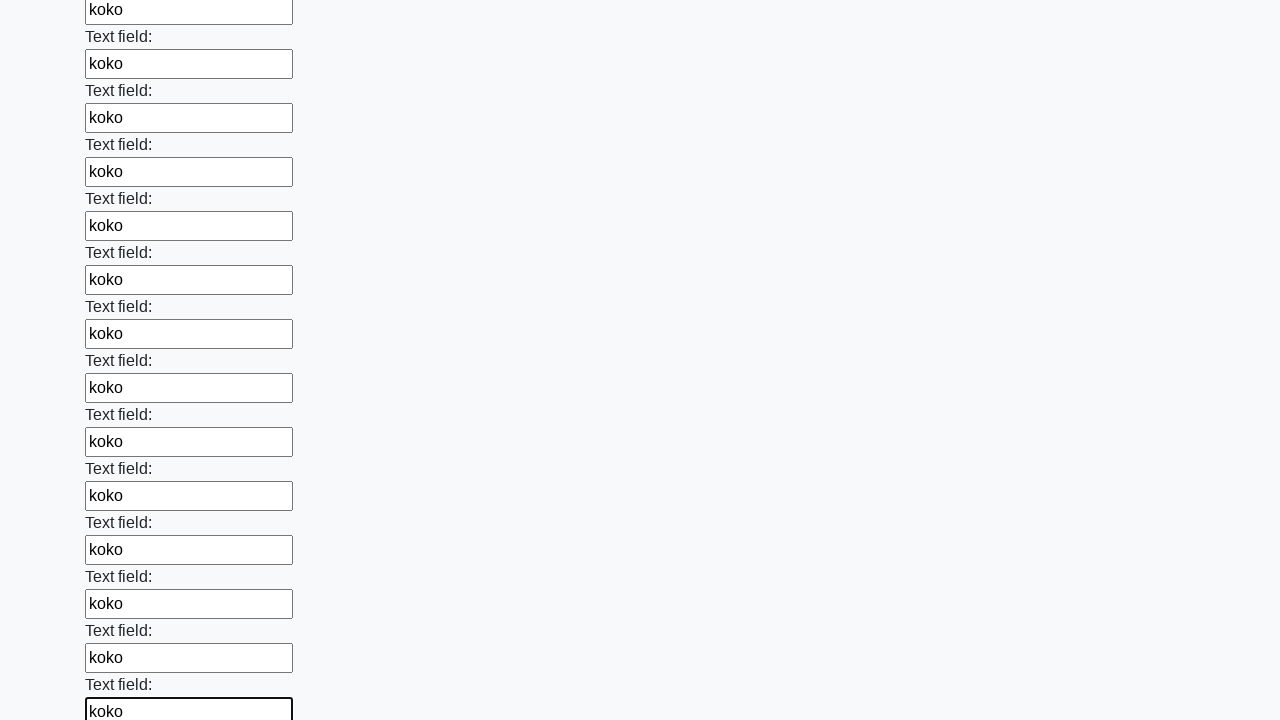

Filled input field with 'koko' on input >> nth=76
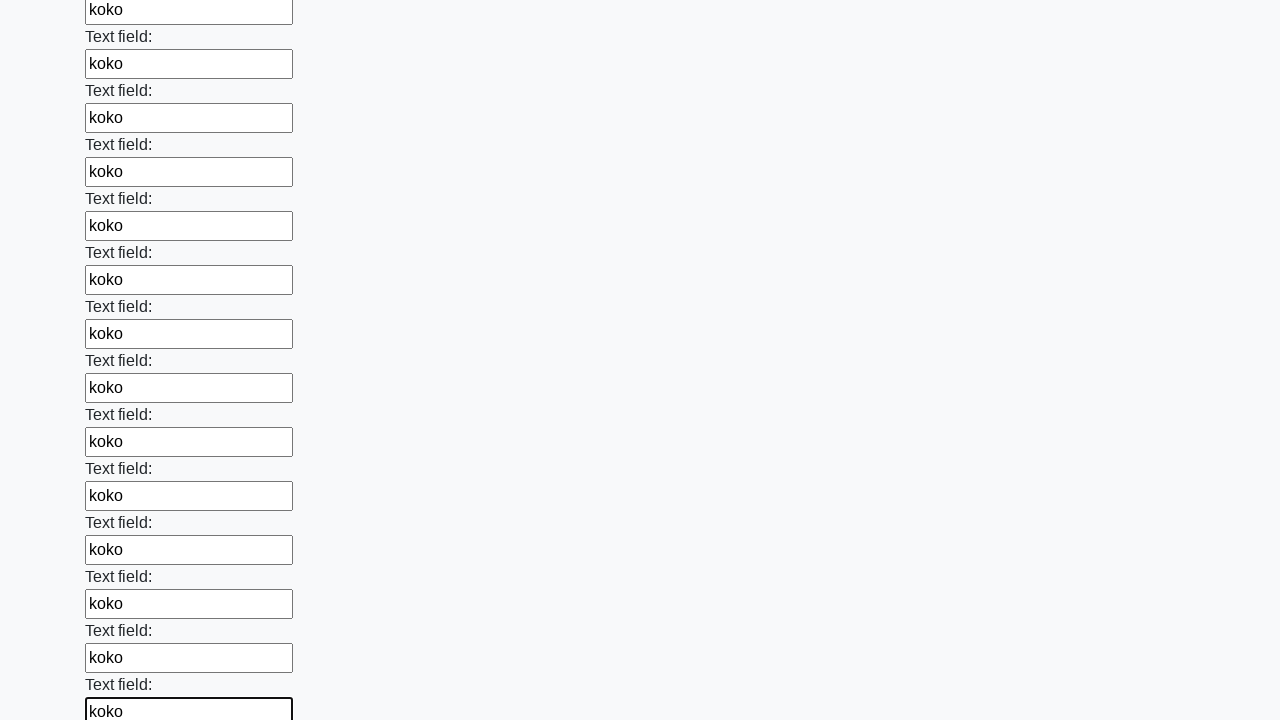

Filled input field with 'koko' on input >> nth=77
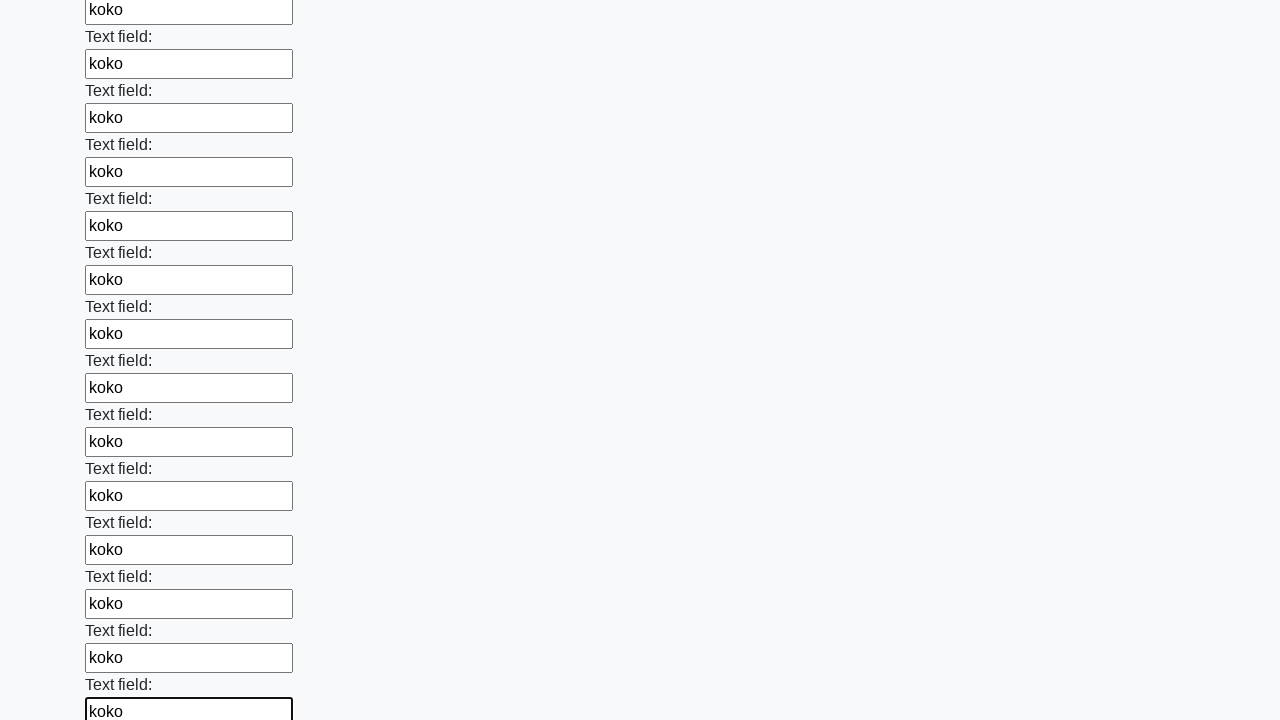

Filled input field with 'koko' on input >> nth=78
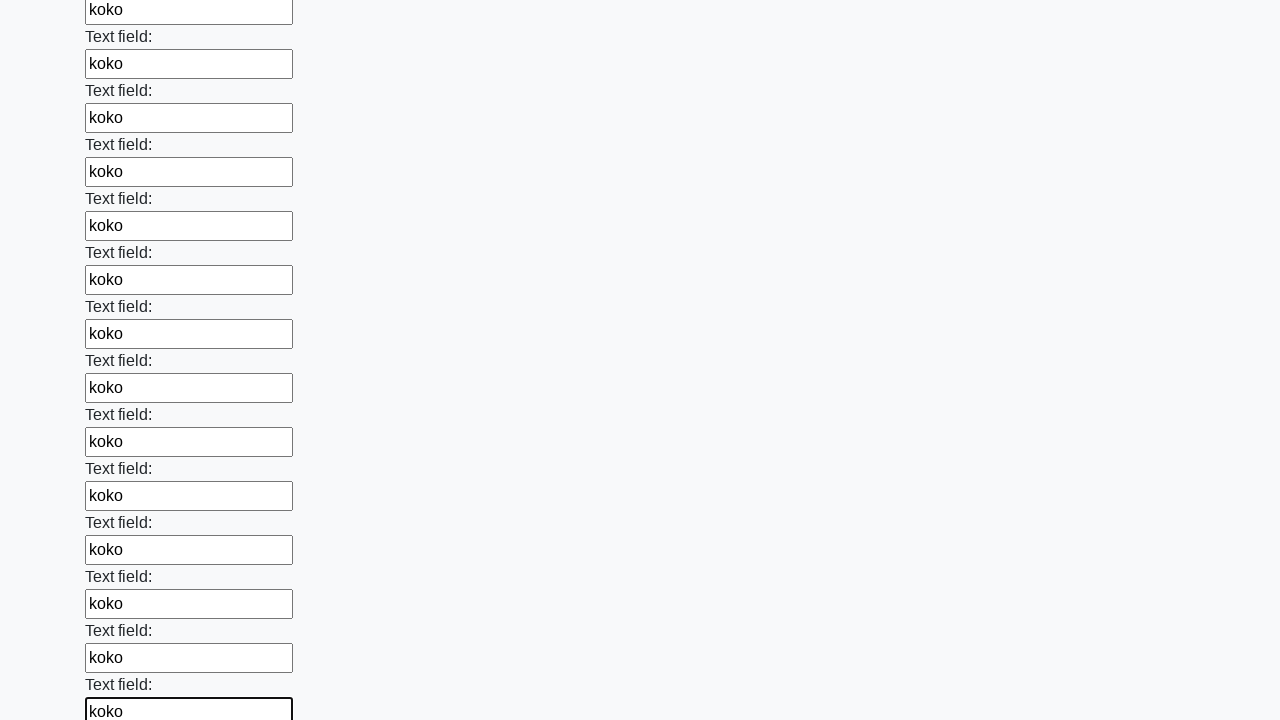

Filled input field with 'koko' on input >> nth=79
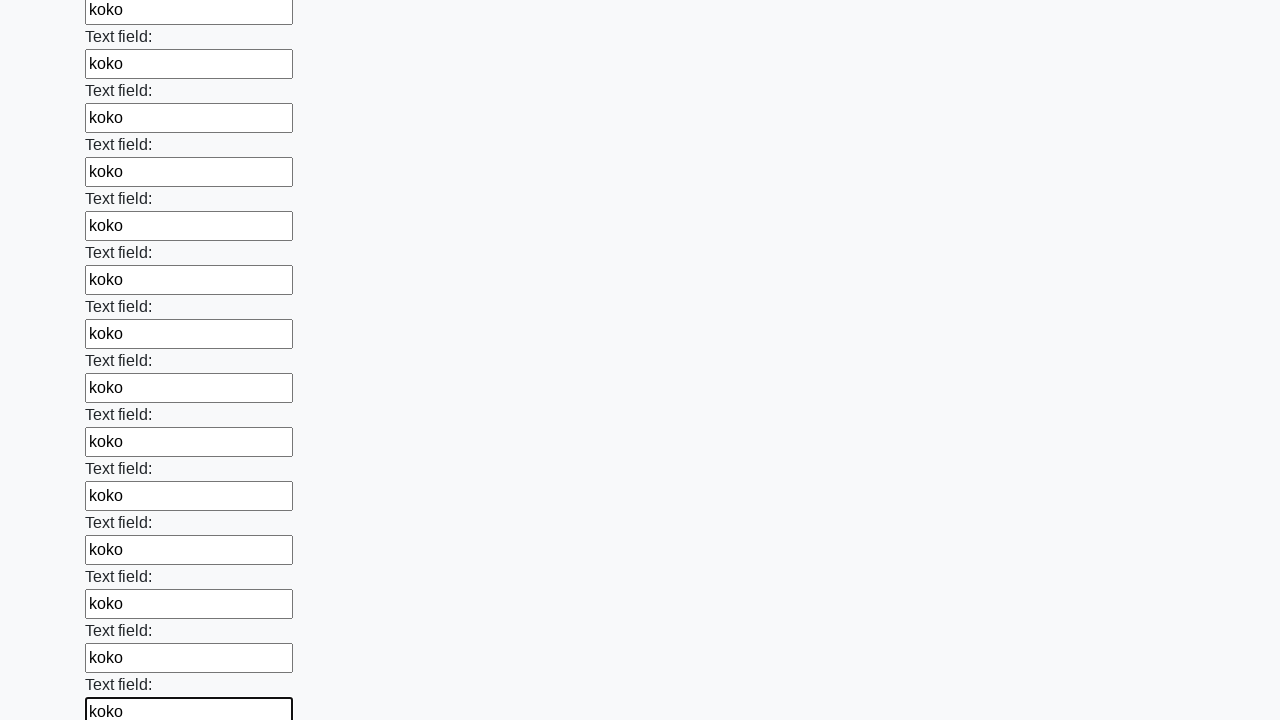

Filled input field with 'koko' on input >> nth=80
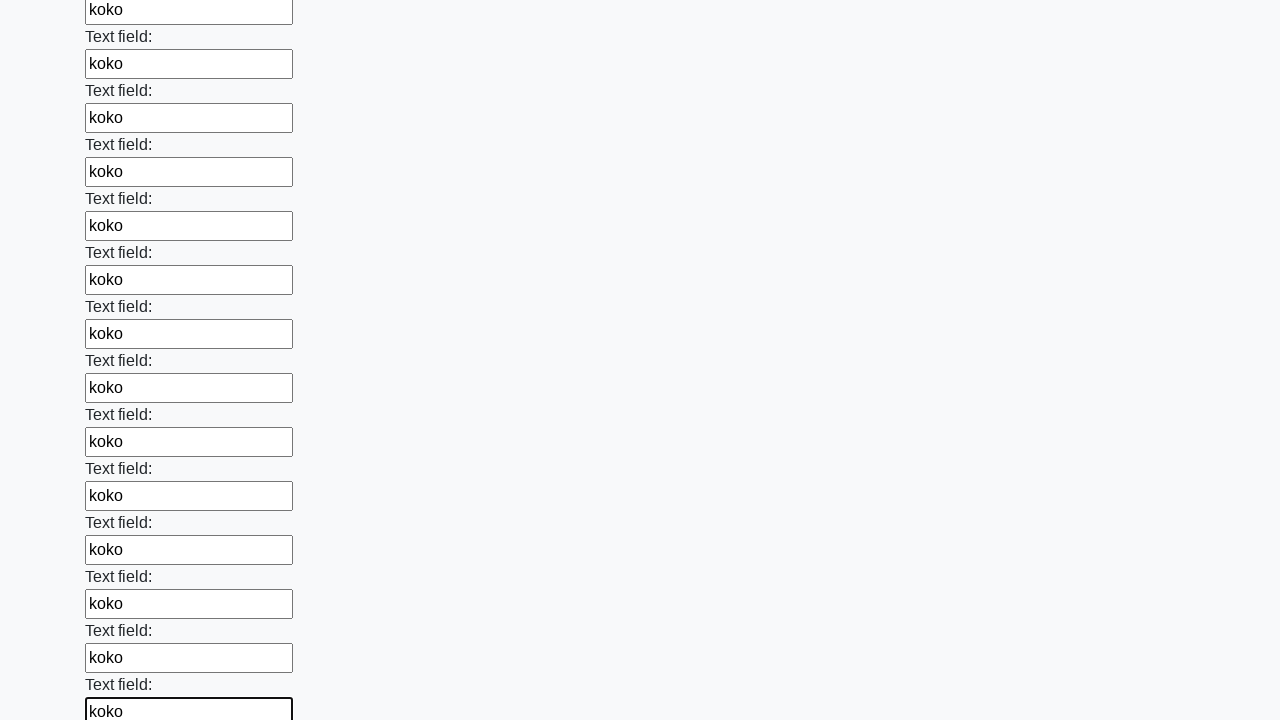

Filled input field with 'koko' on input >> nth=81
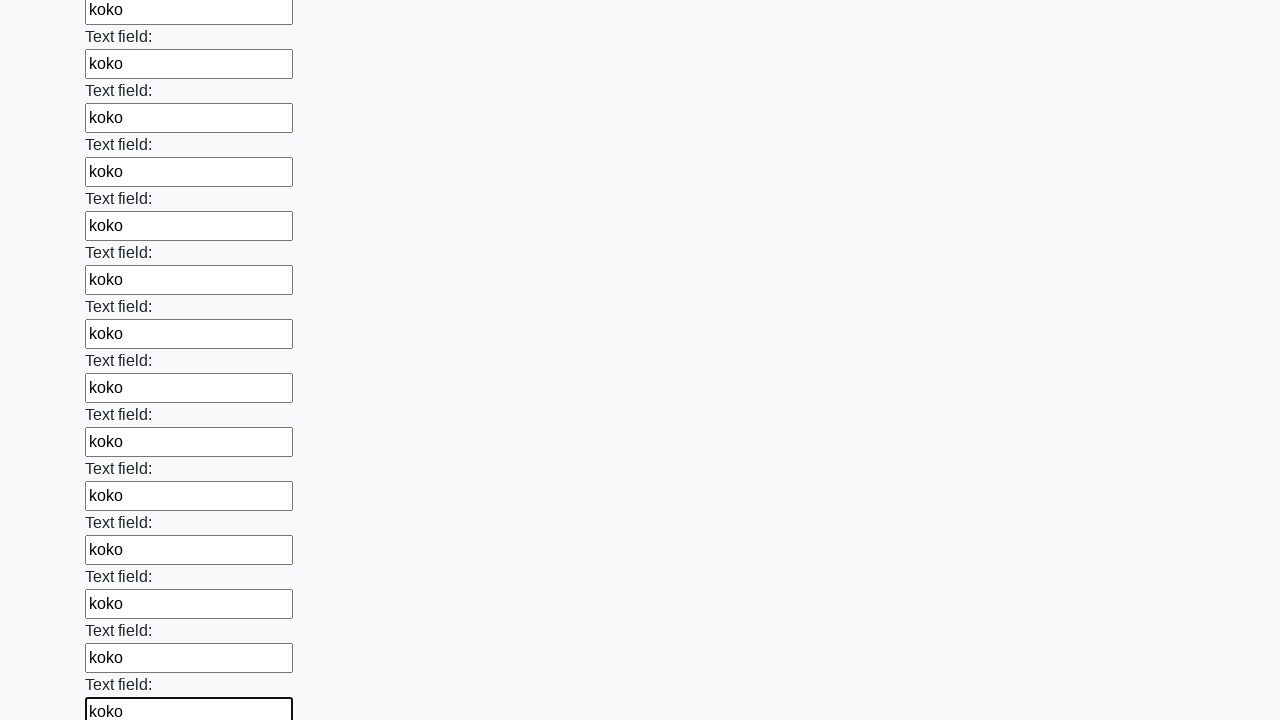

Filled input field with 'koko' on input >> nth=82
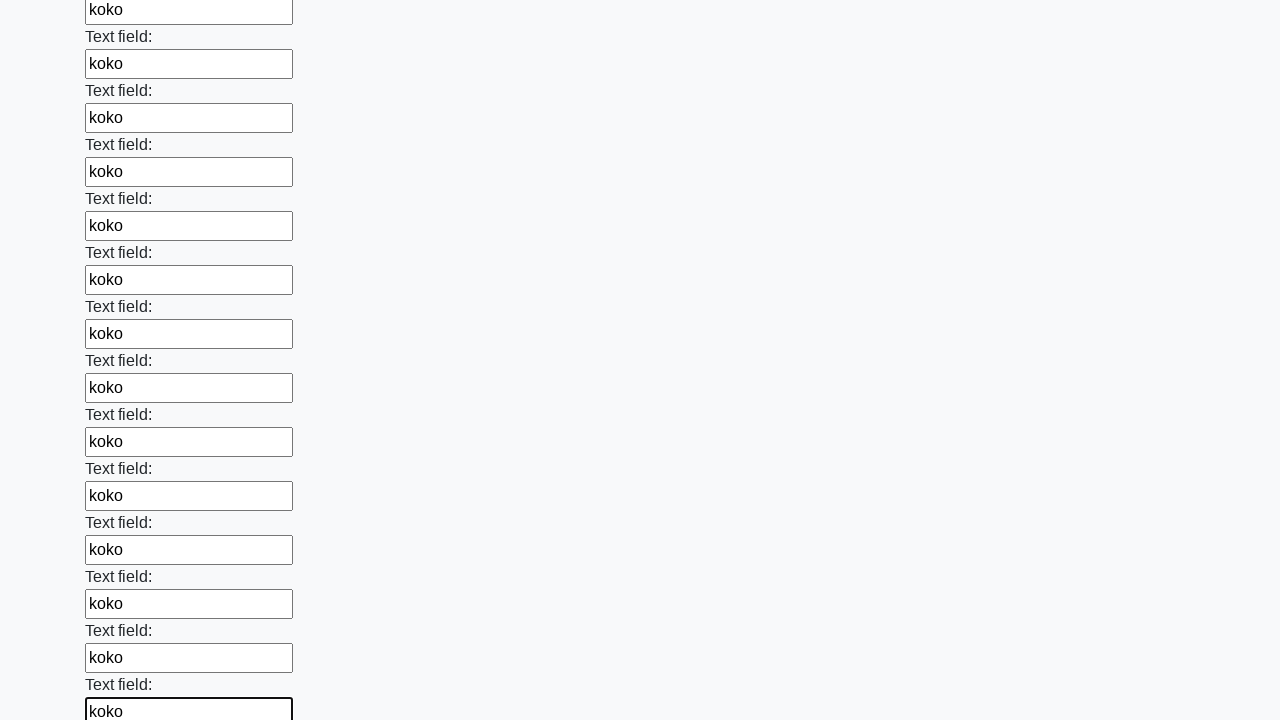

Filled input field with 'koko' on input >> nth=83
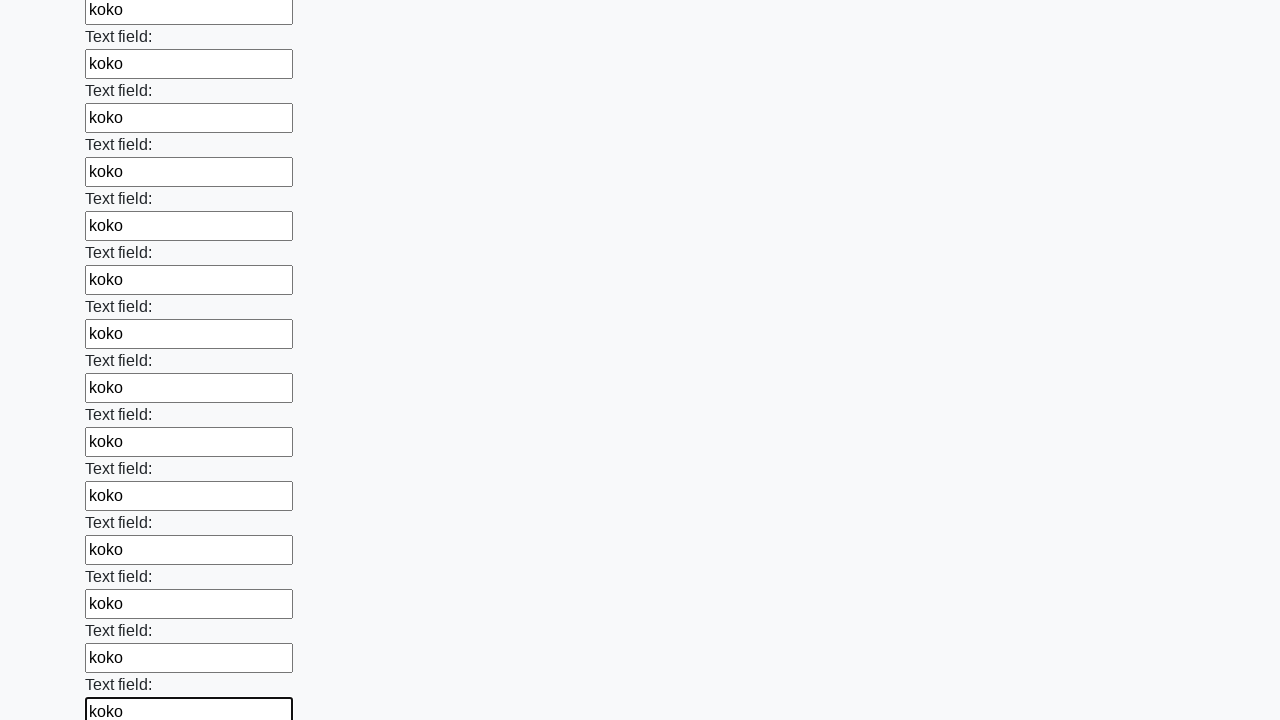

Filled input field with 'koko' on input >> nth=84
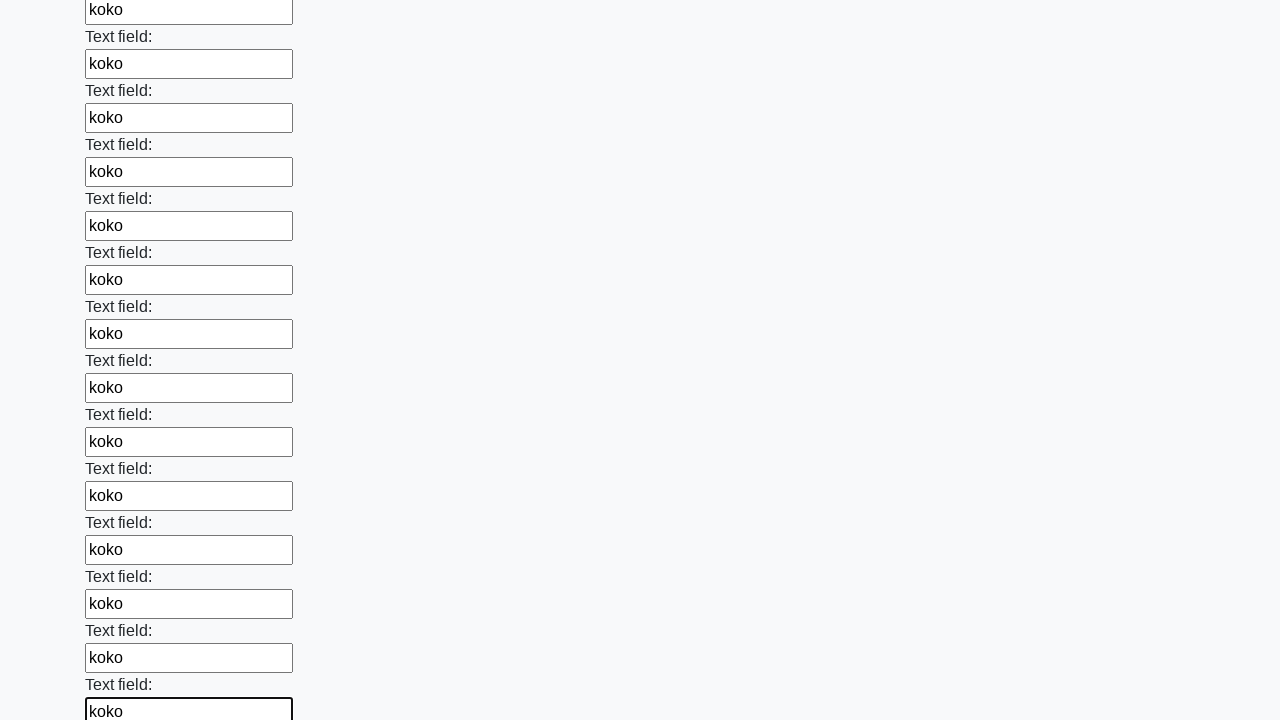

Filled input field with 'koko' on input >> nth=85
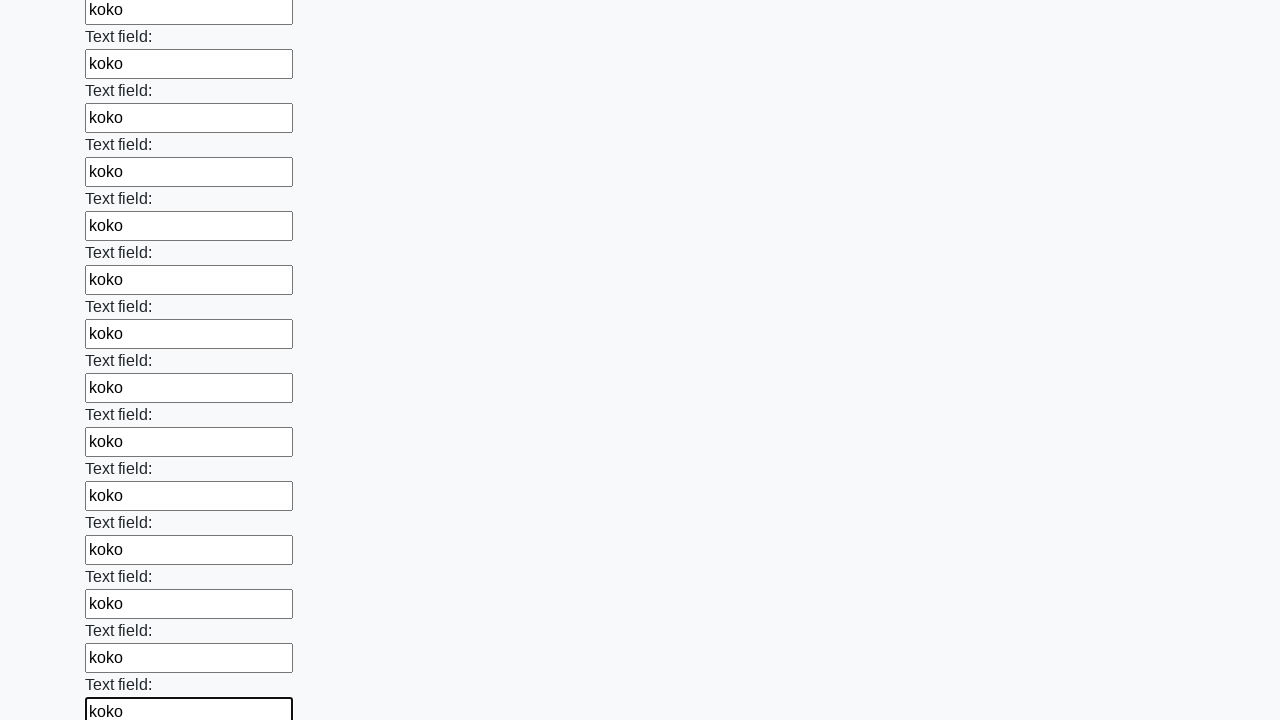

Filled input field with 'koko' on input >> nth=86
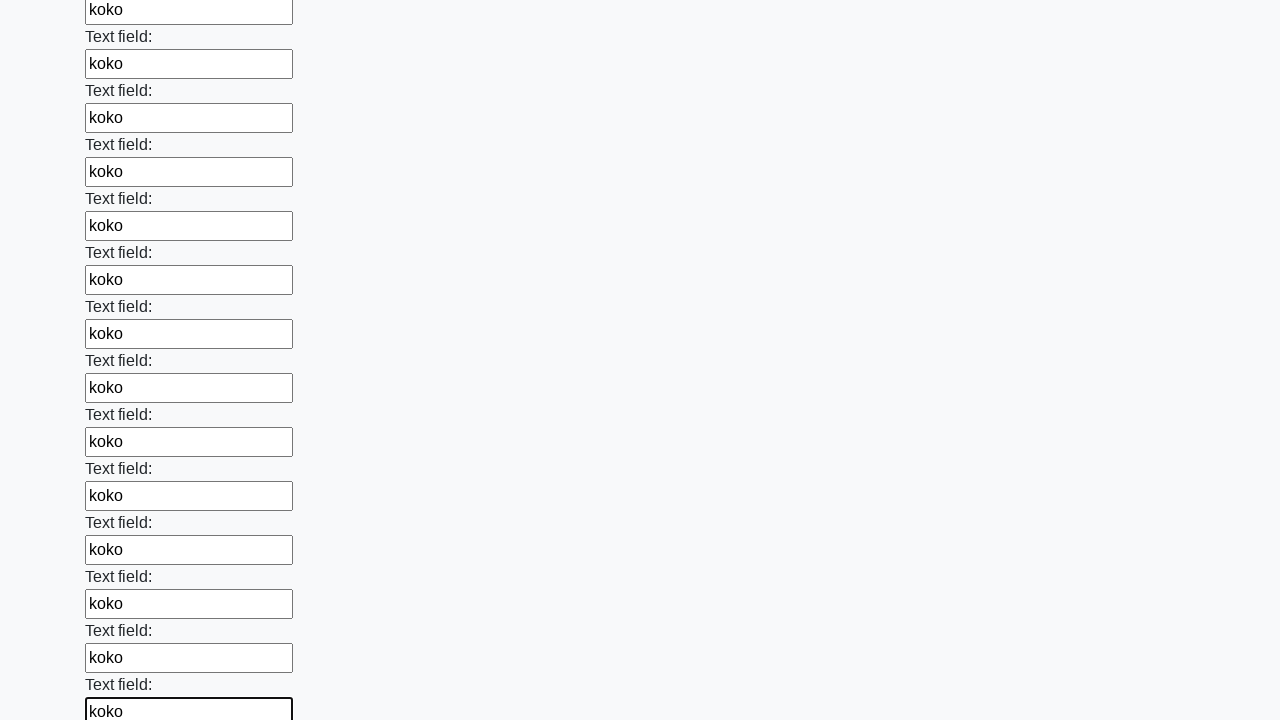

Filled input field with 'koko' on input >> nth=87
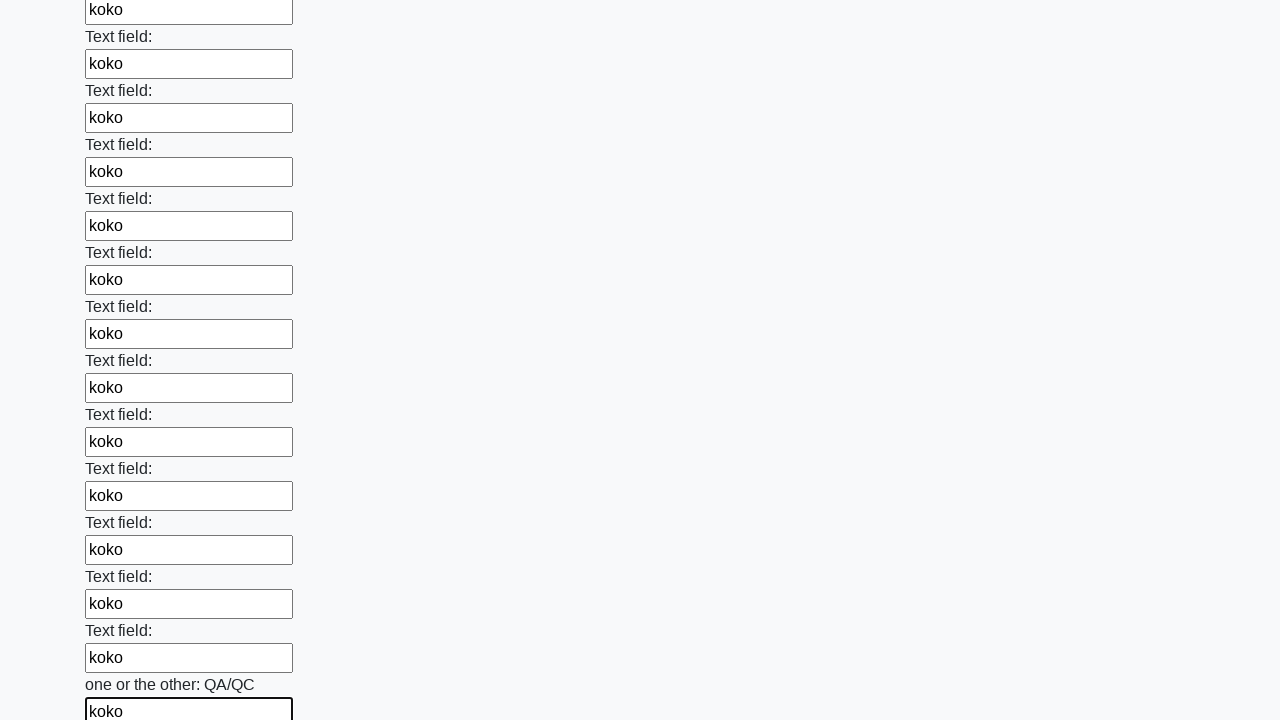

Filled input field with 'koko' on input >> nth=88
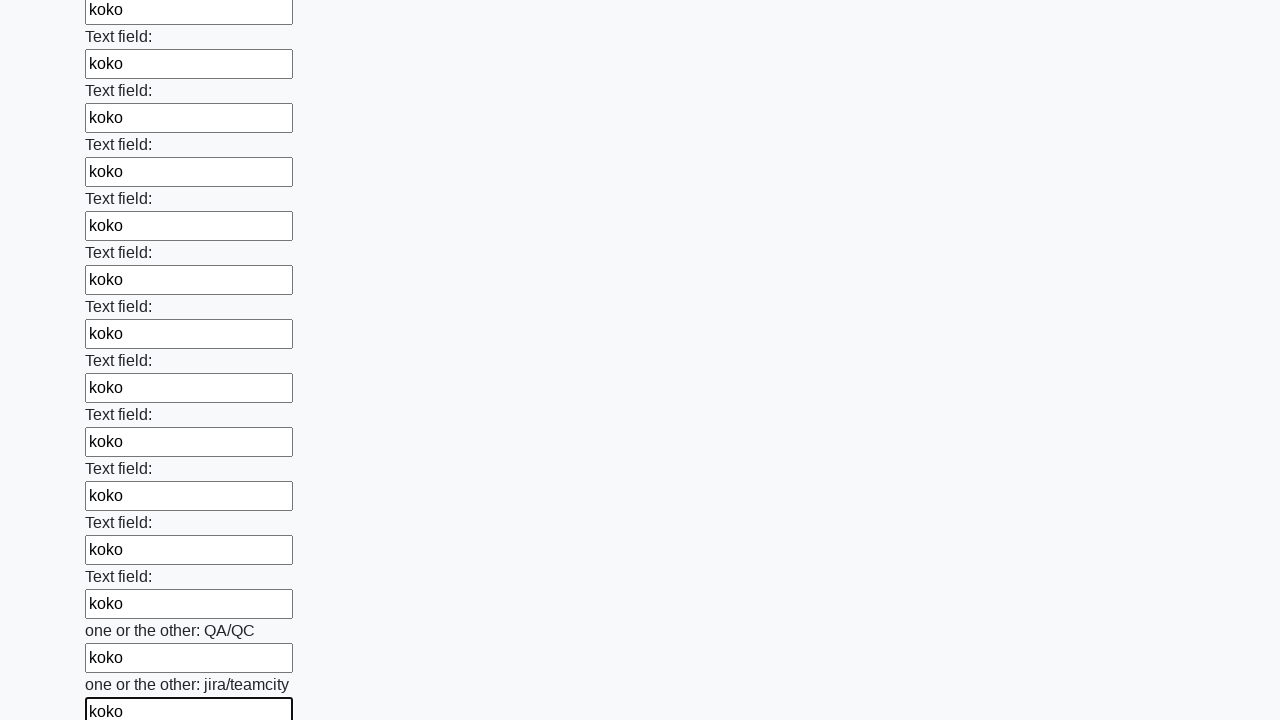

Filled input field with 'koko' on input >> nth=89
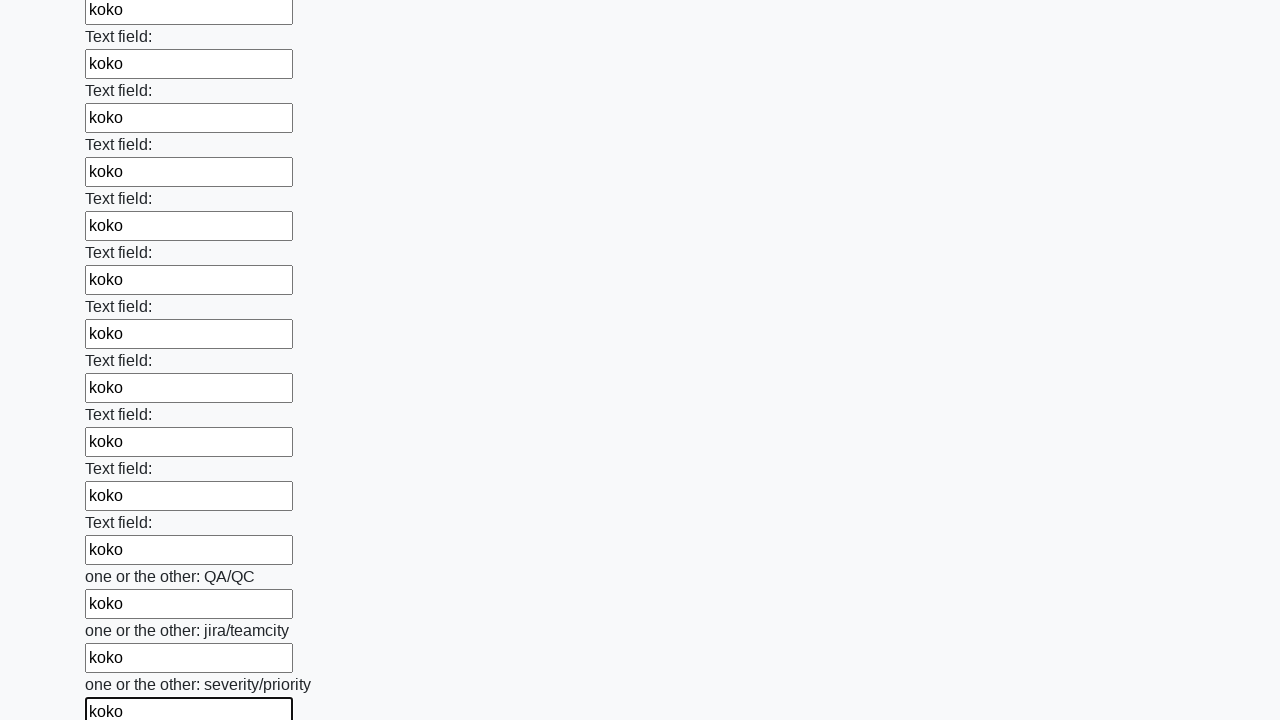

Filled input field with 'koko' on input >> nth=90
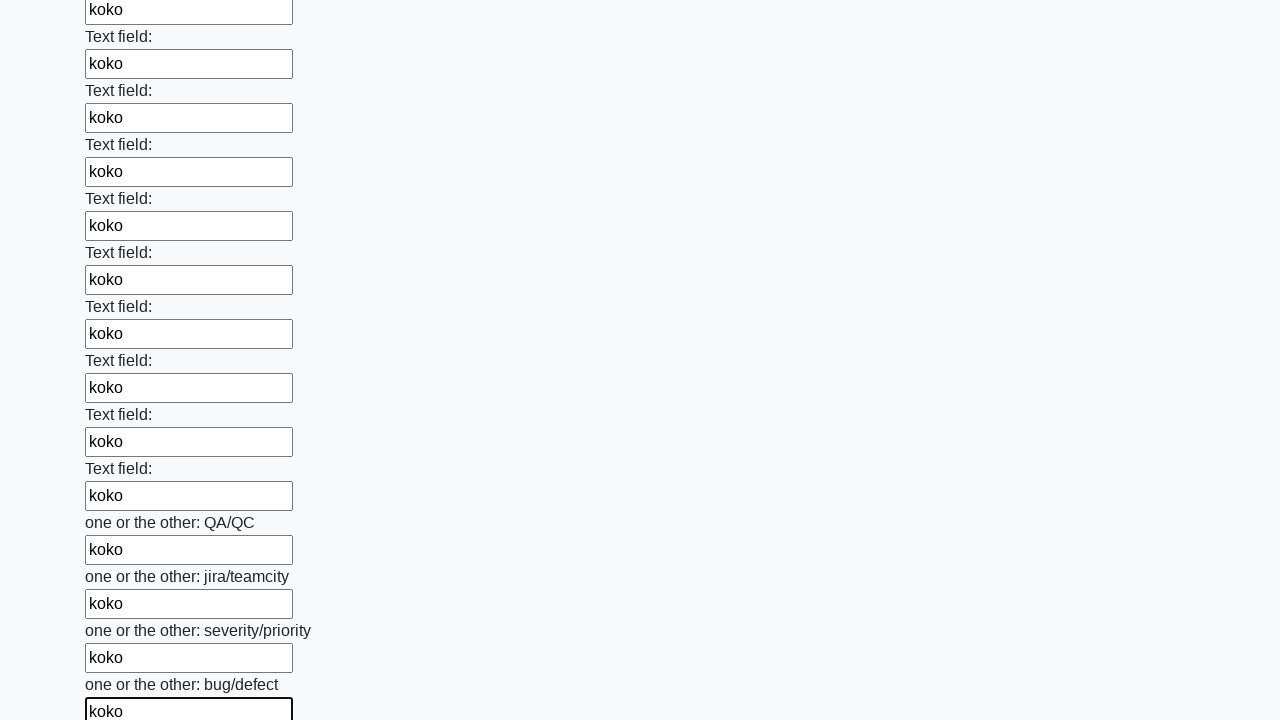

Filled input field with 'koko' on input >> nth=91
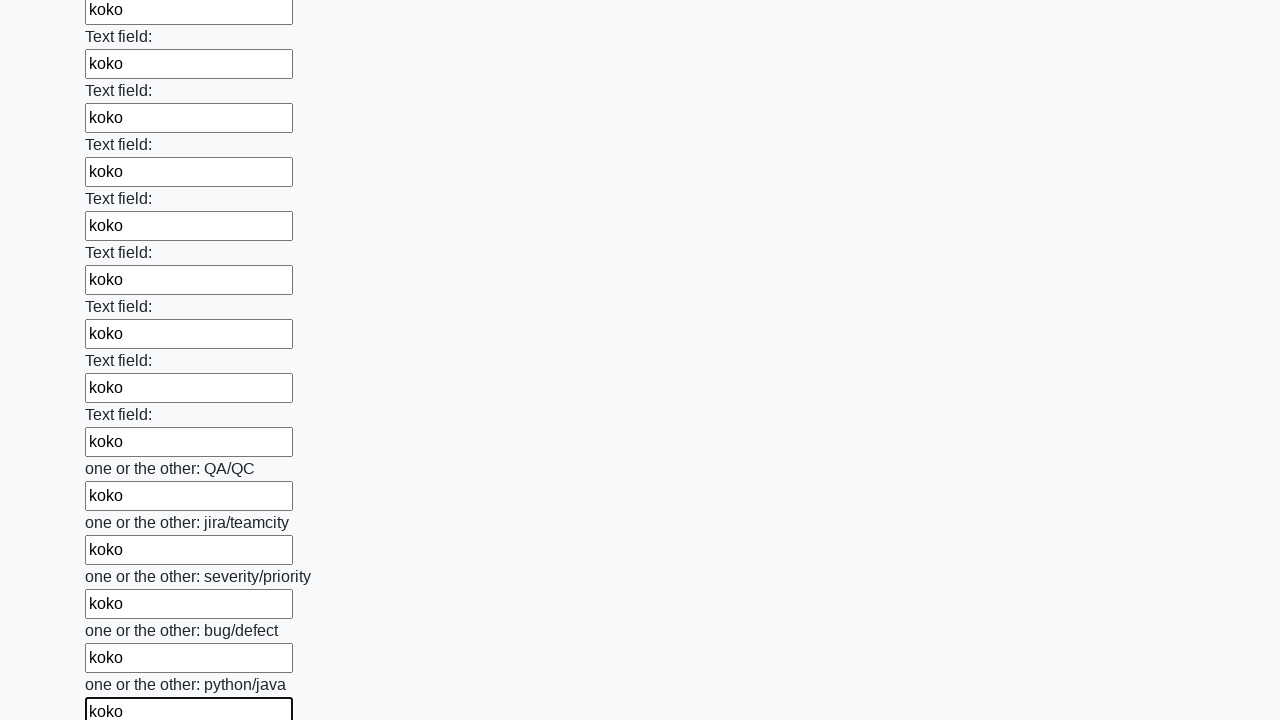

Filled input field with 'koko' on input >> nth=92
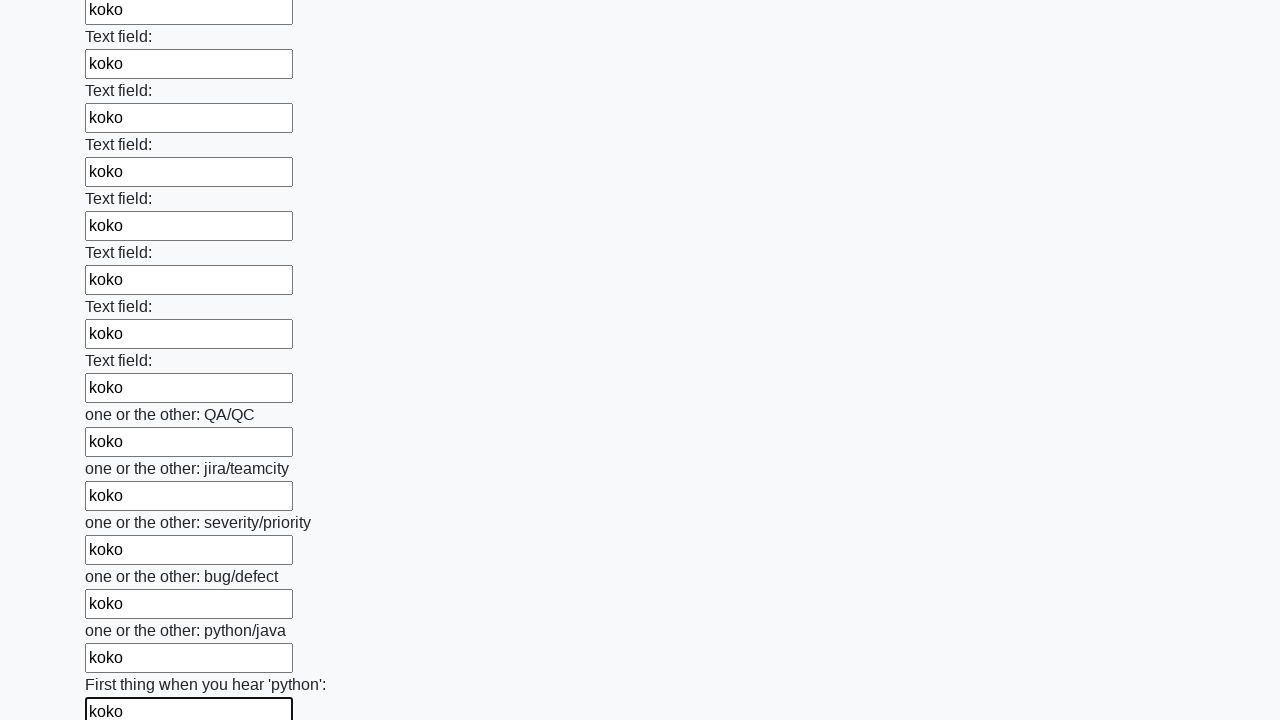

Filled input field with 'koko' on input >> nth=93
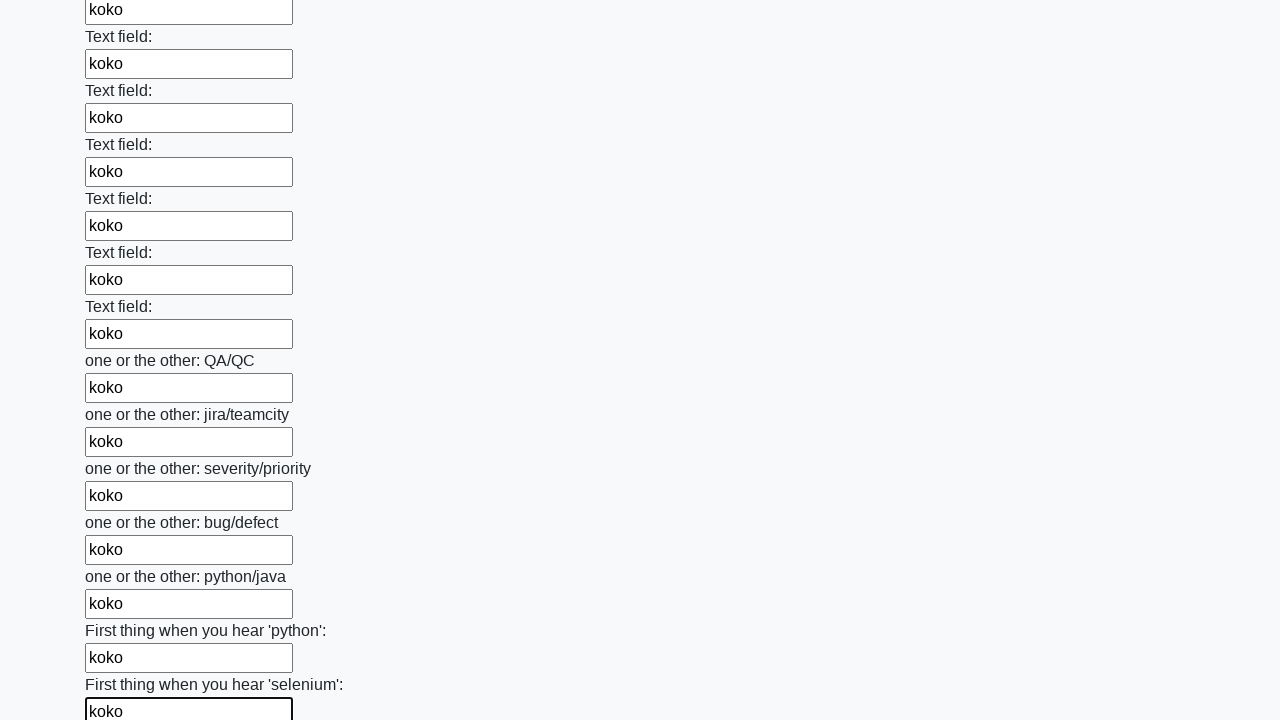

Filled input field with 'koko' on input >> nth=94
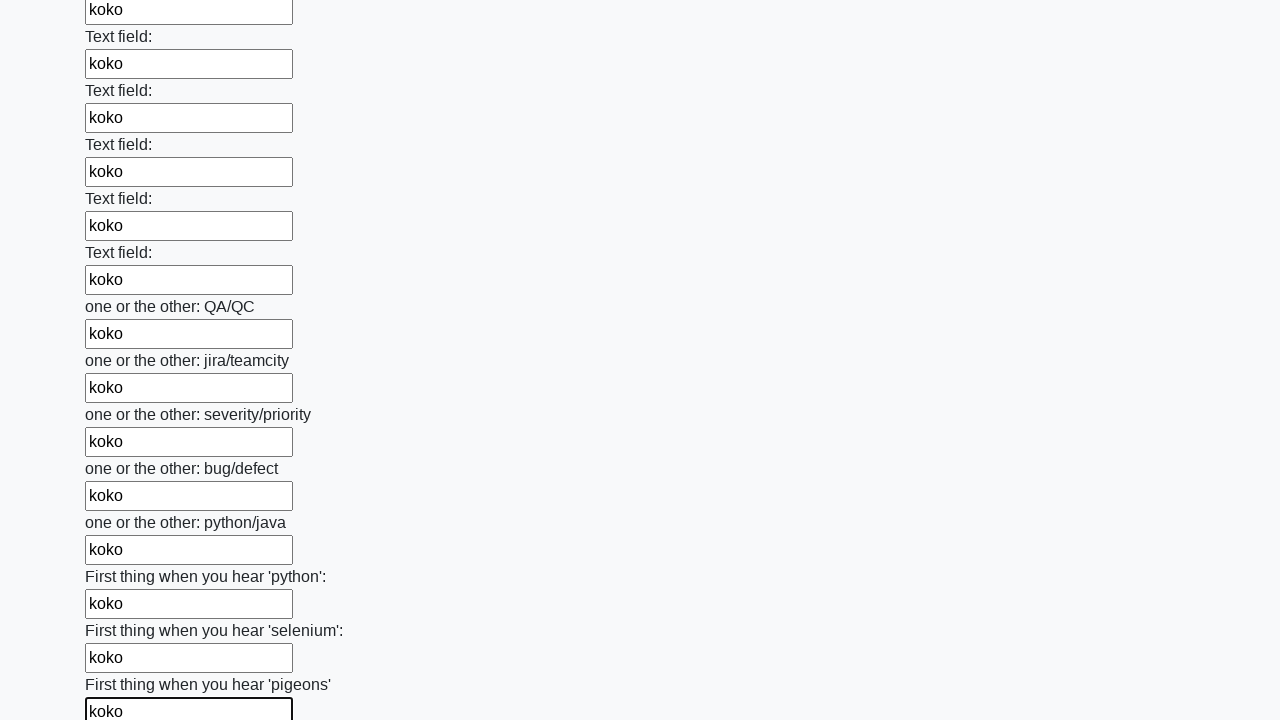

Filled input field with 'koko' on input >> nth=95
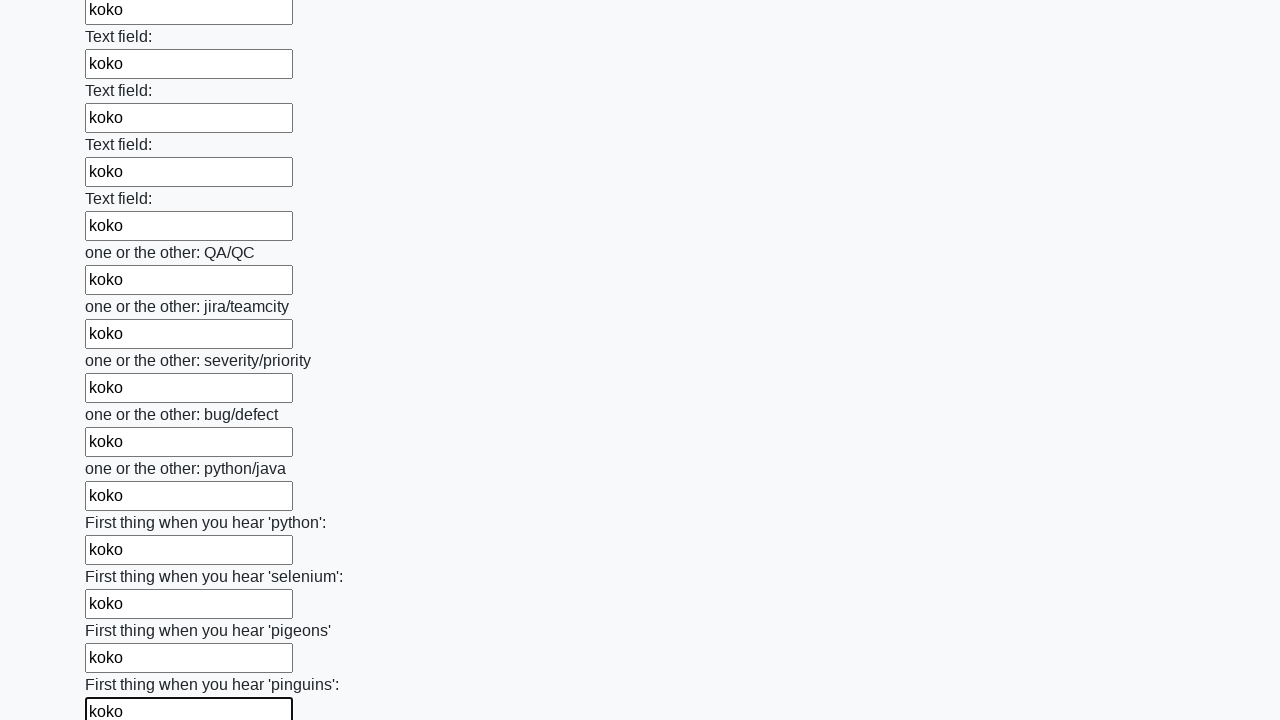

Filled input field with 'koko' on input >> nth=96
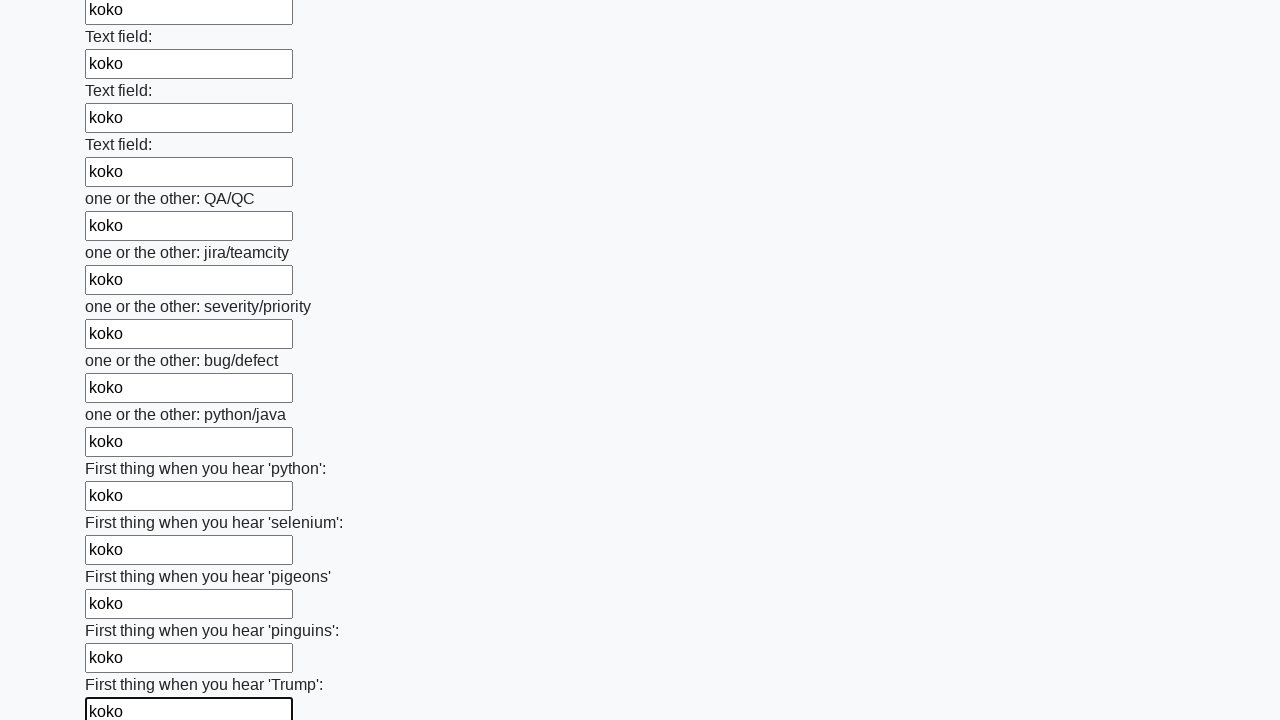

Filled input field with 'koko' on input >> nth=97
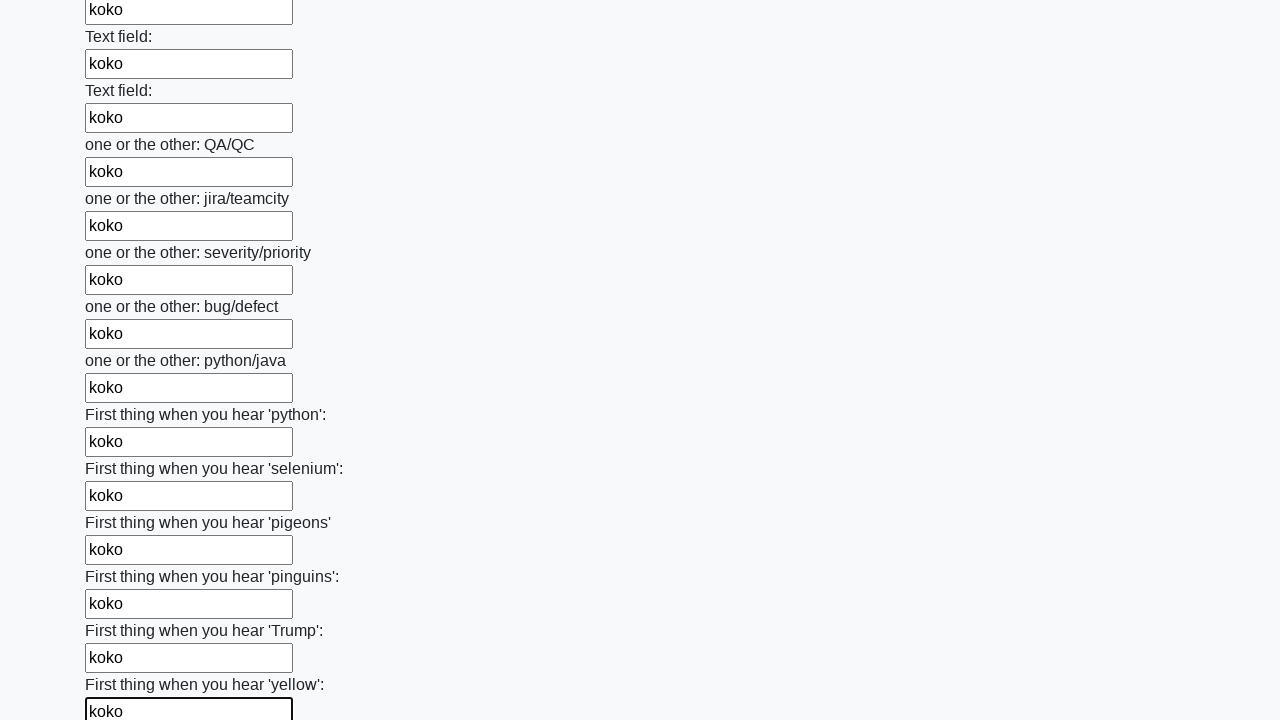

Filled input field with 'koko' on input >> nth=98
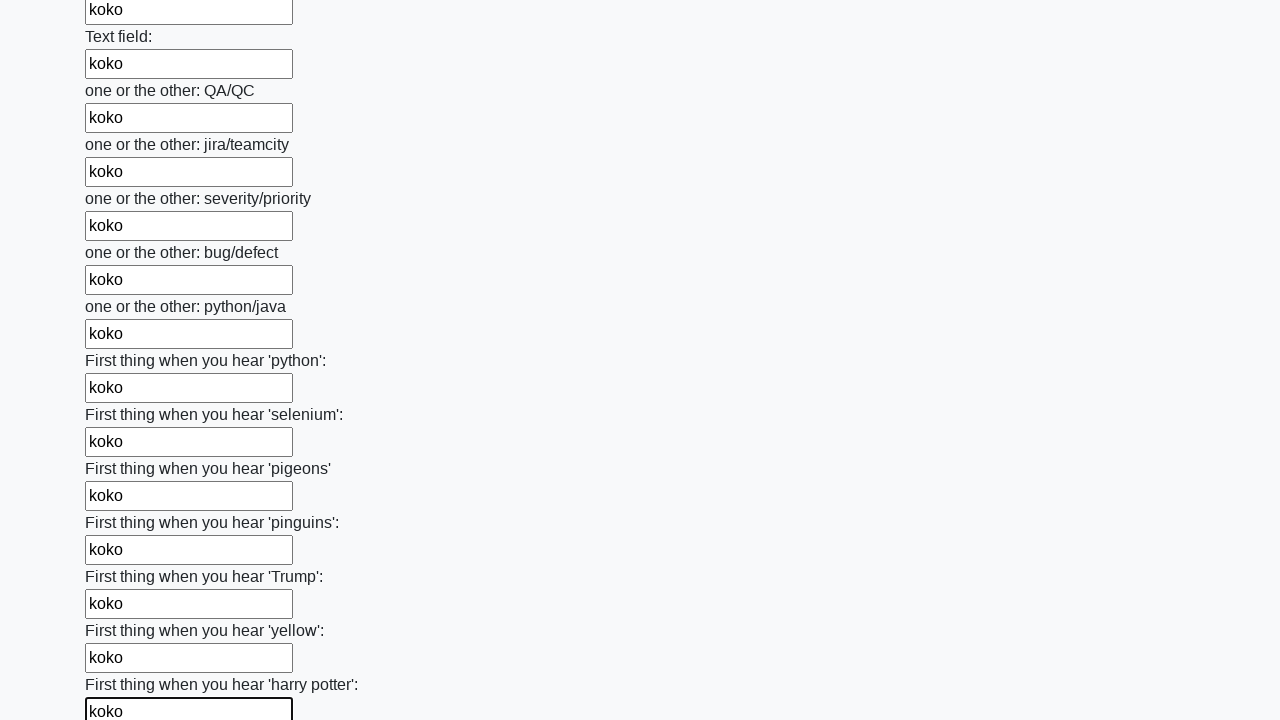

Filled input field with 'koko' on input >> nth=99
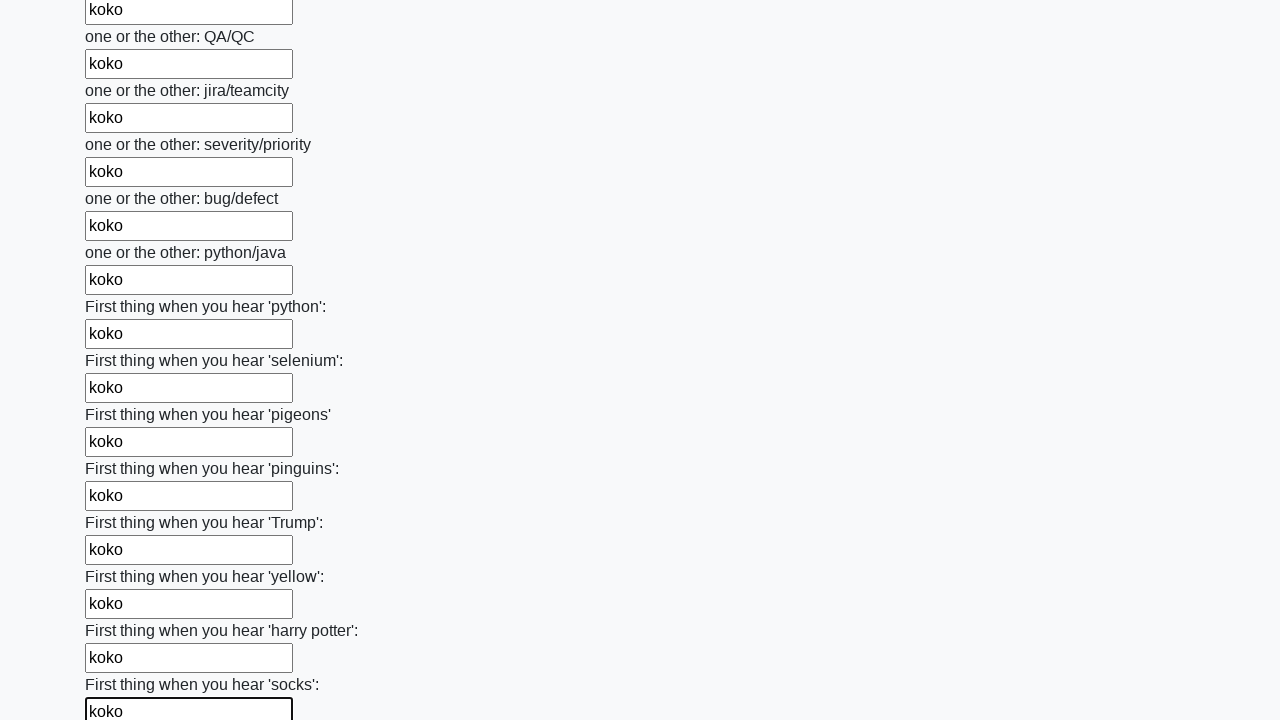

Clicked submit button to submit the form at (123, 611) on button.btn
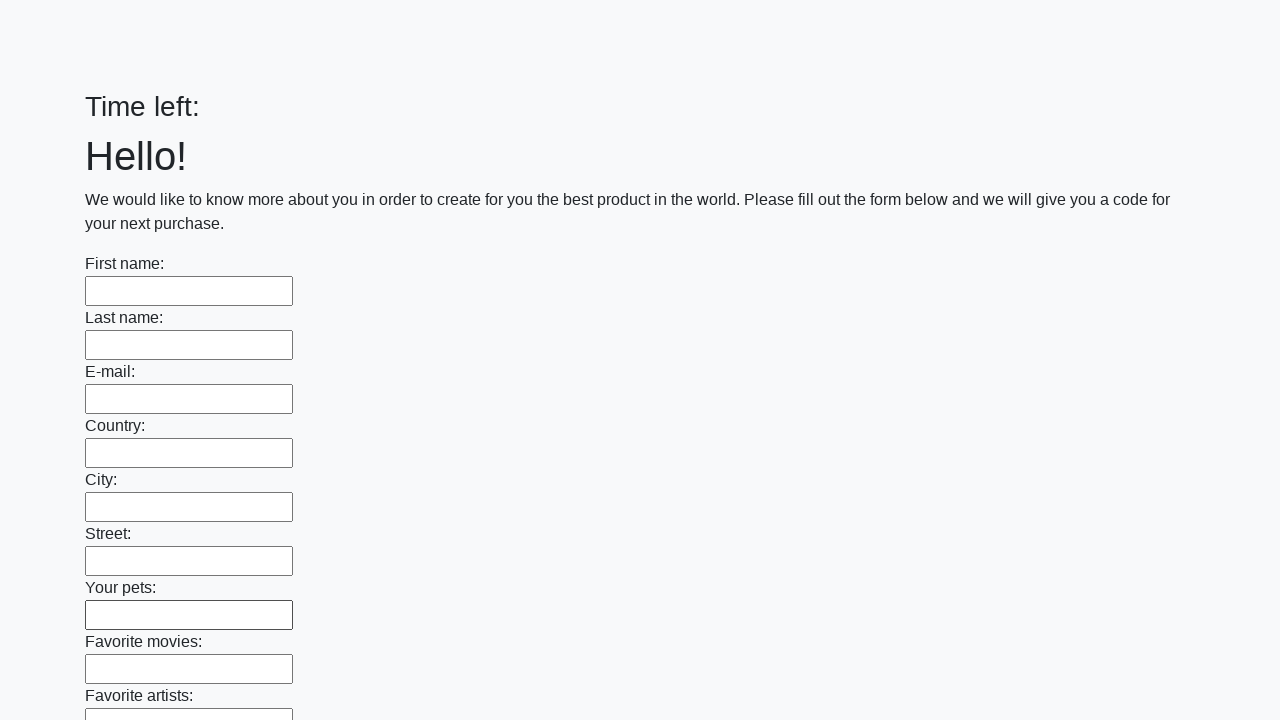

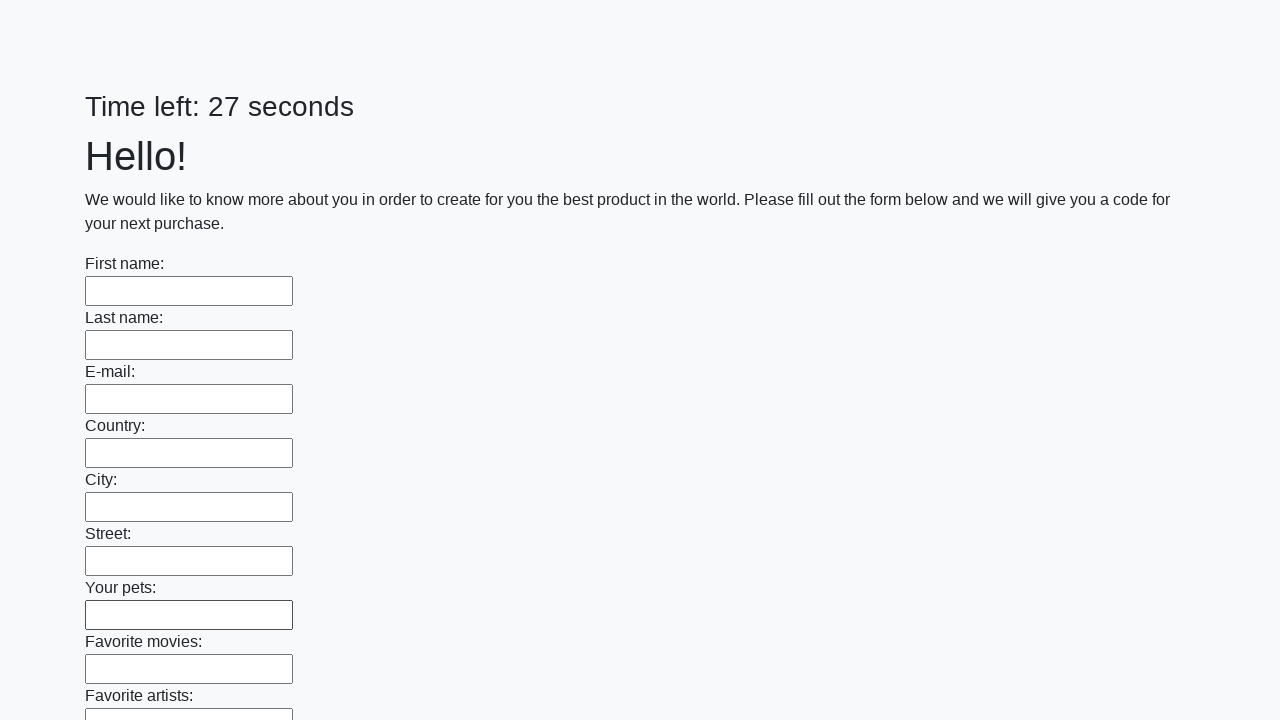